Tests clicking on "unfold" elements on a Douban book reviews page to expand review content, handling the issue where elements shift position after expansion

Starting URL: https://book.douban.com/subject/5363767/reviews

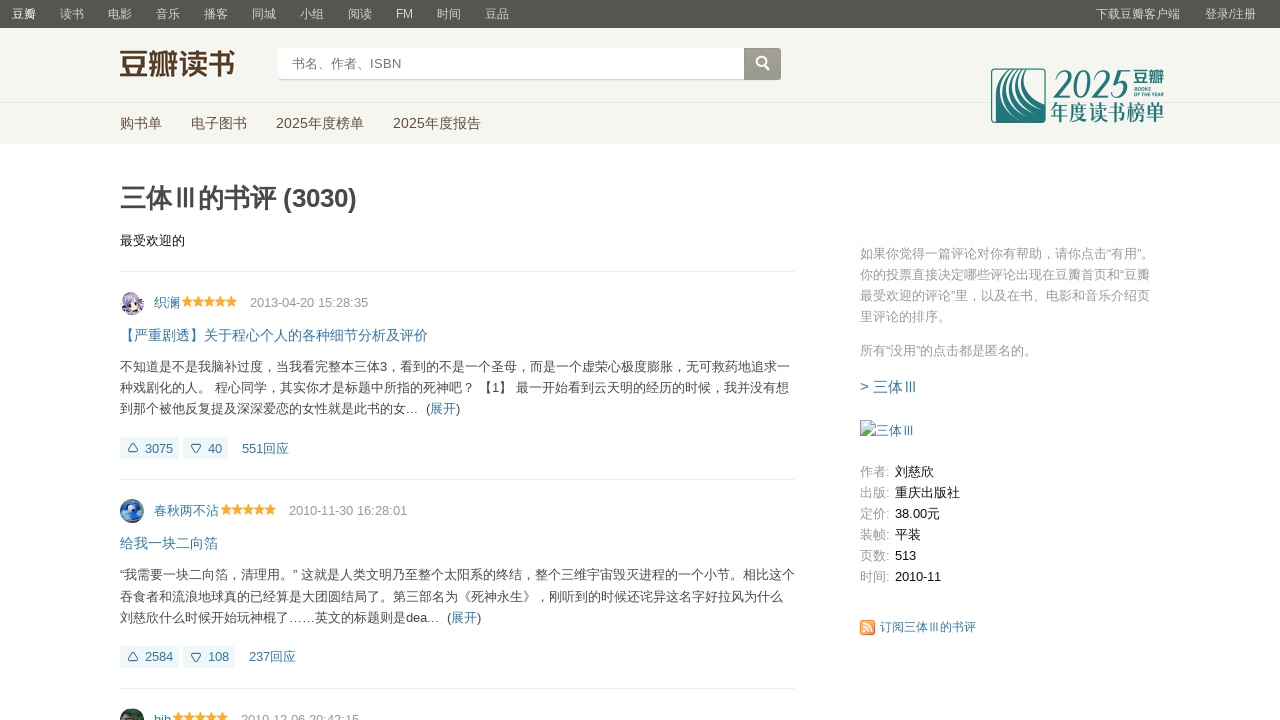

Waited for unfold elements to be present on the page
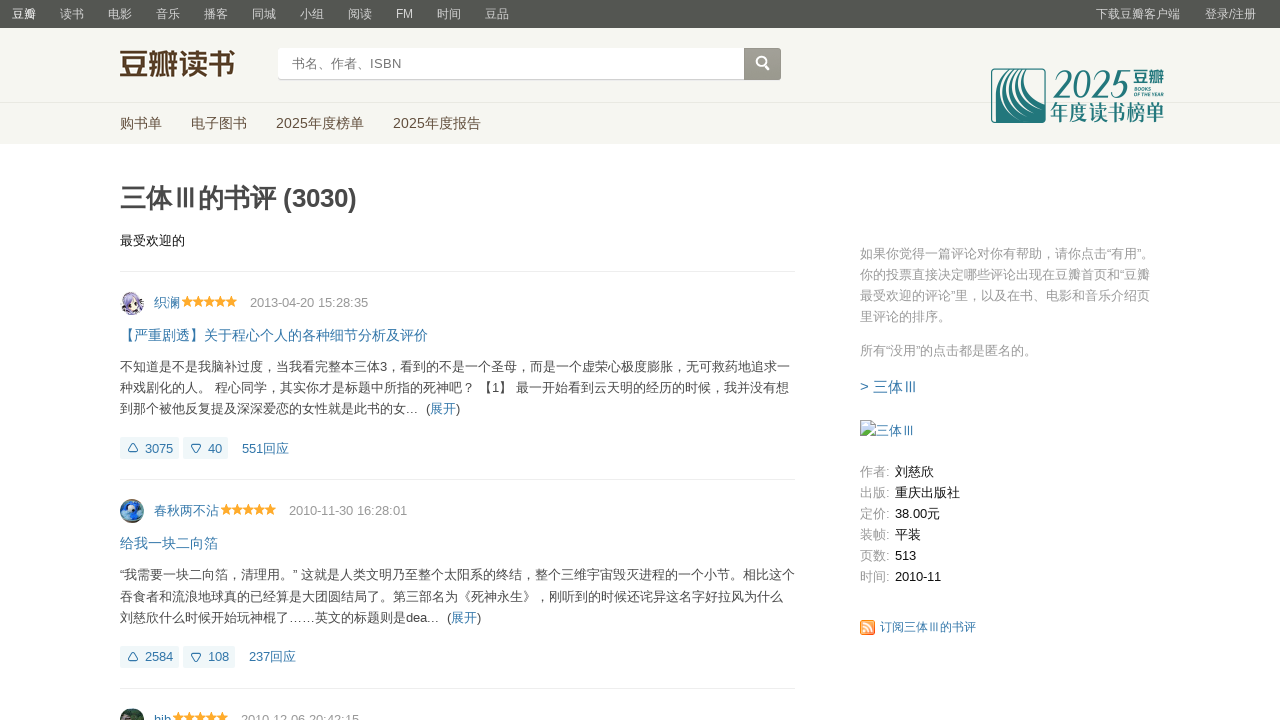

Found 20 unfold elements to expand
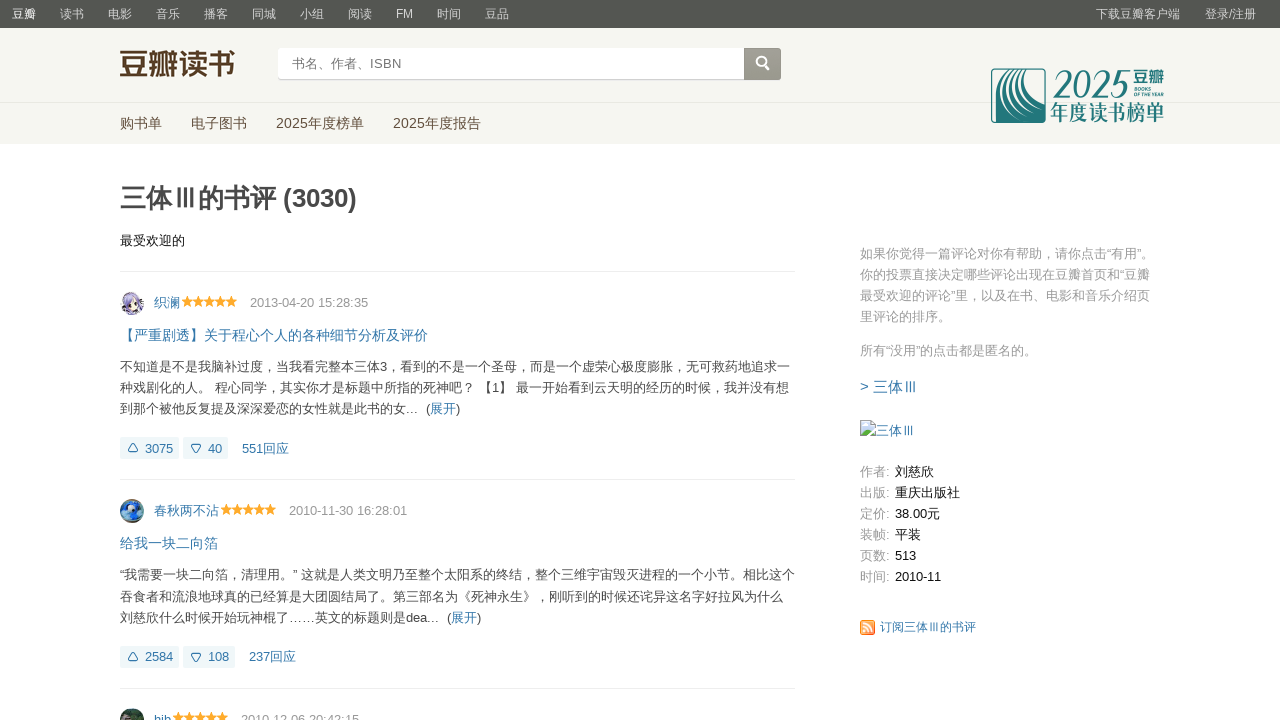

Re-queried unfold element at index 0
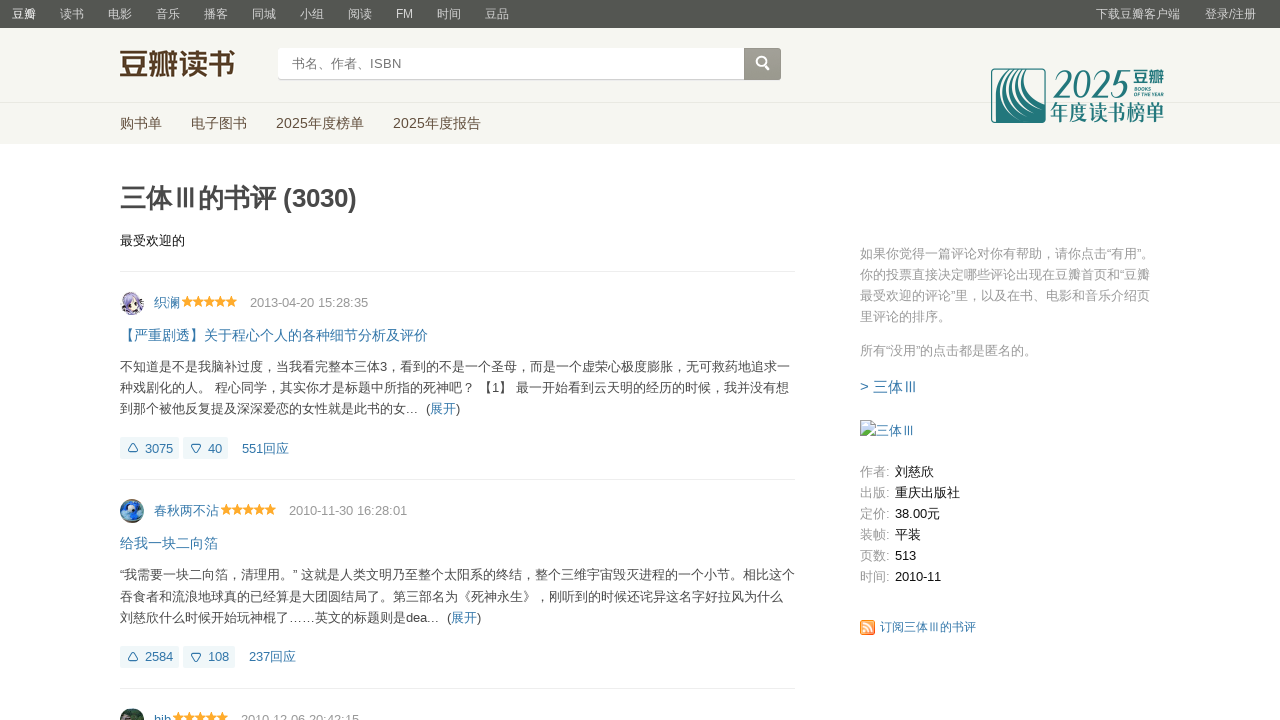

Scrolled unfold element 0 into view
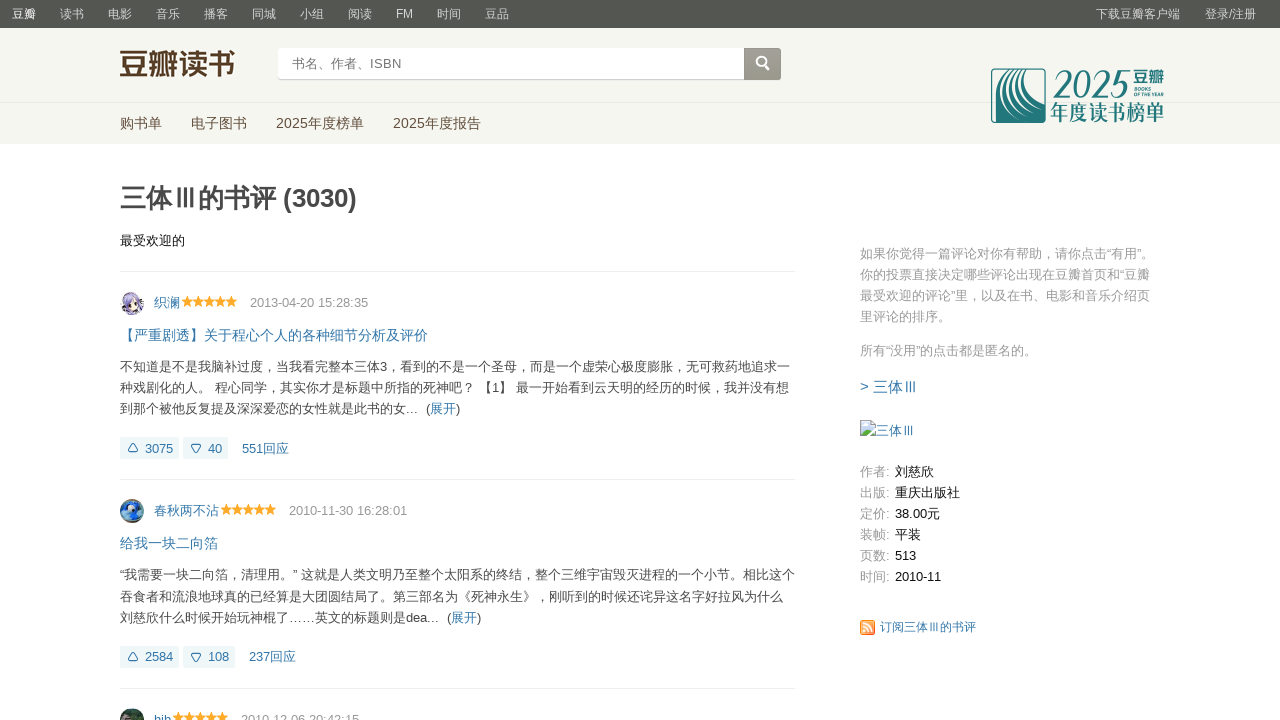

Clicked unfold element 0 to expand review content at (443, 409) on .unfold >> nth=0
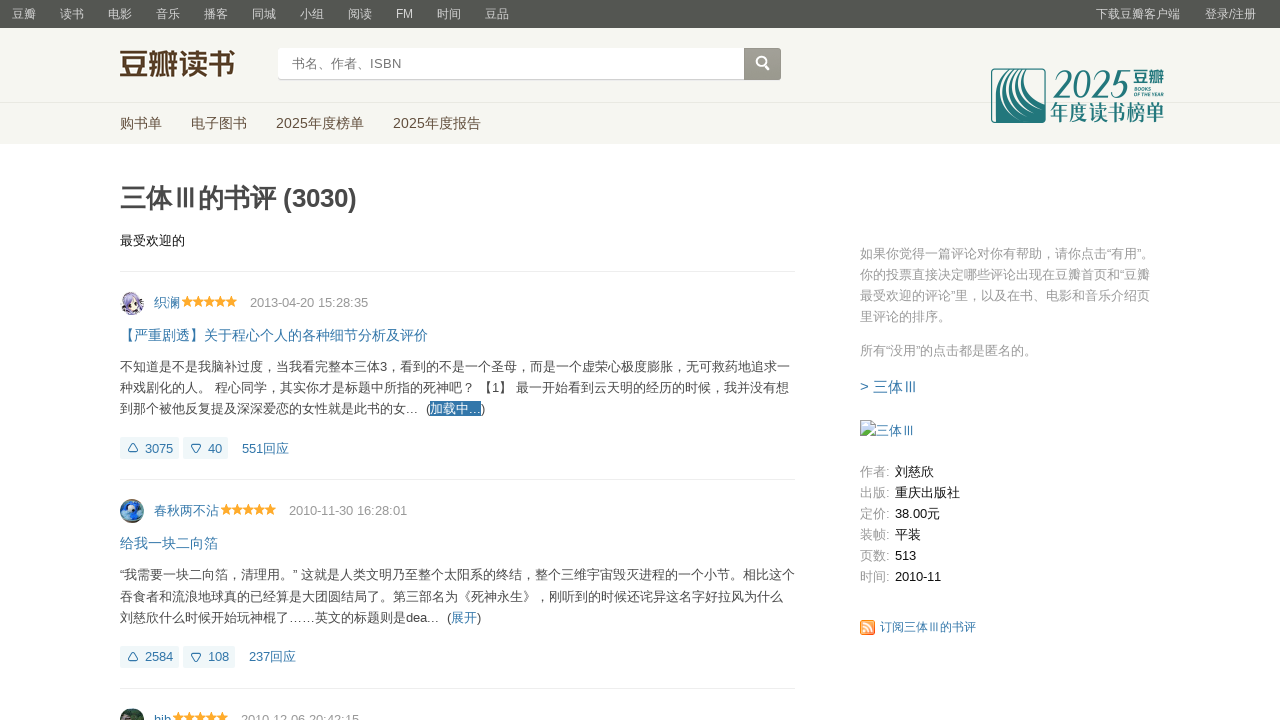

Waited for review content expansion animation to complete
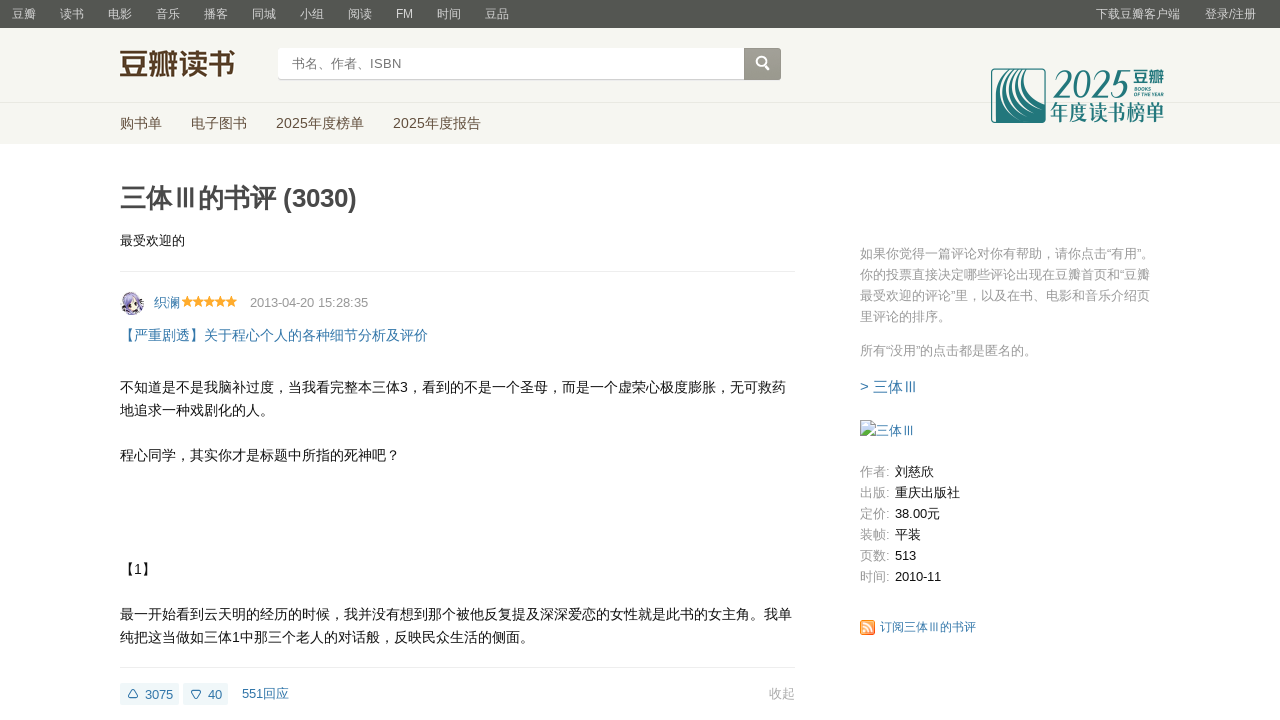

Re-queried unfold element at index 1
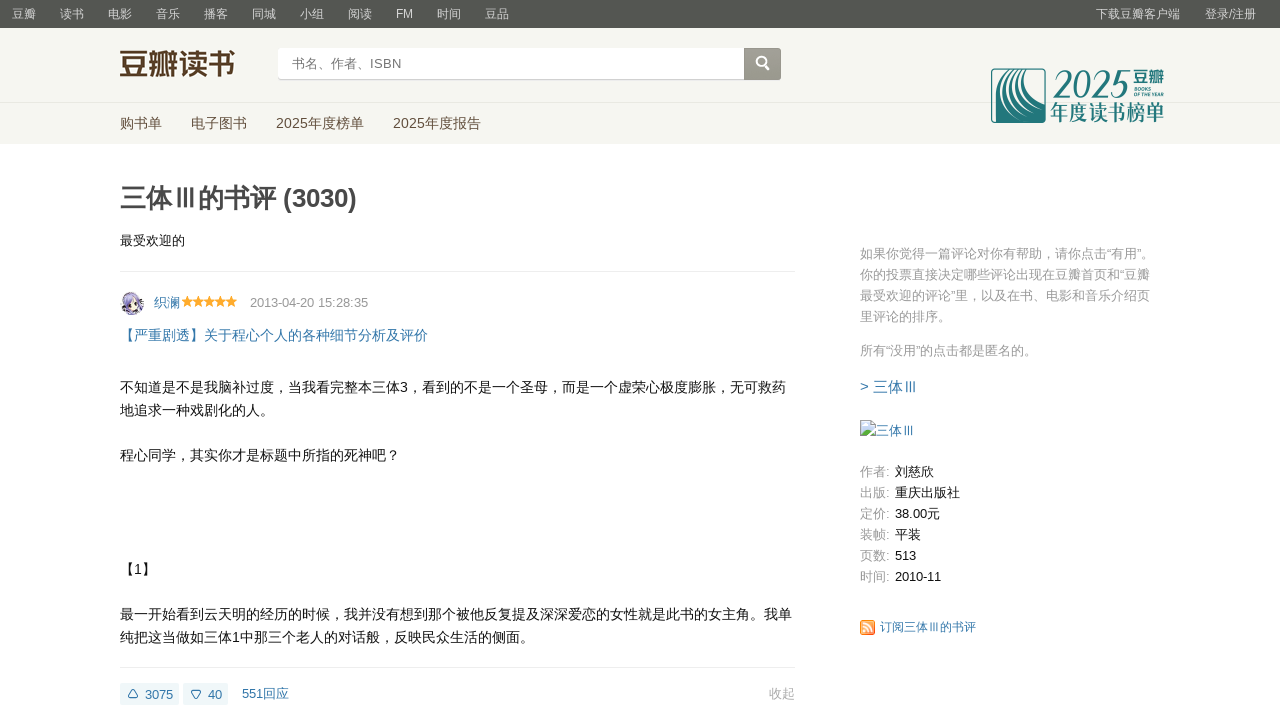

Scrolled unfold element 1 into view
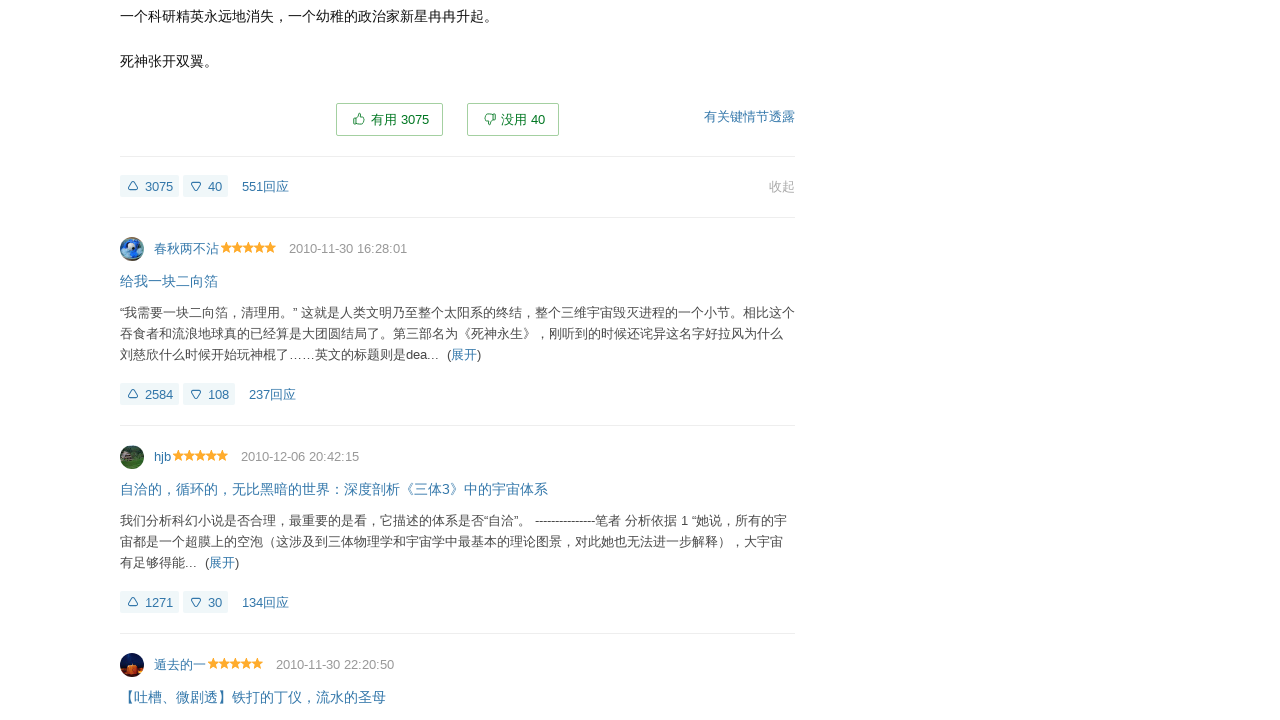

Clicked unfold element 1 to expand review content at (464, 355) on .unfold >> nth=1
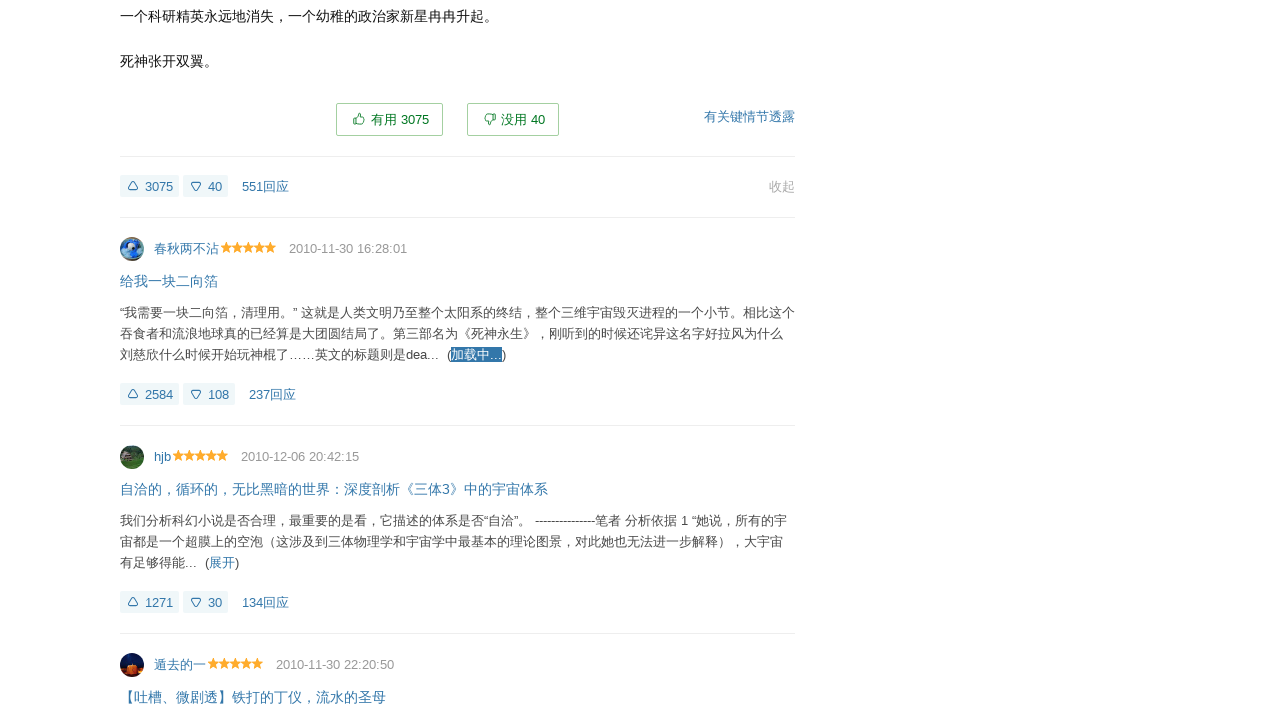

Waited for review content expansion animation to complete
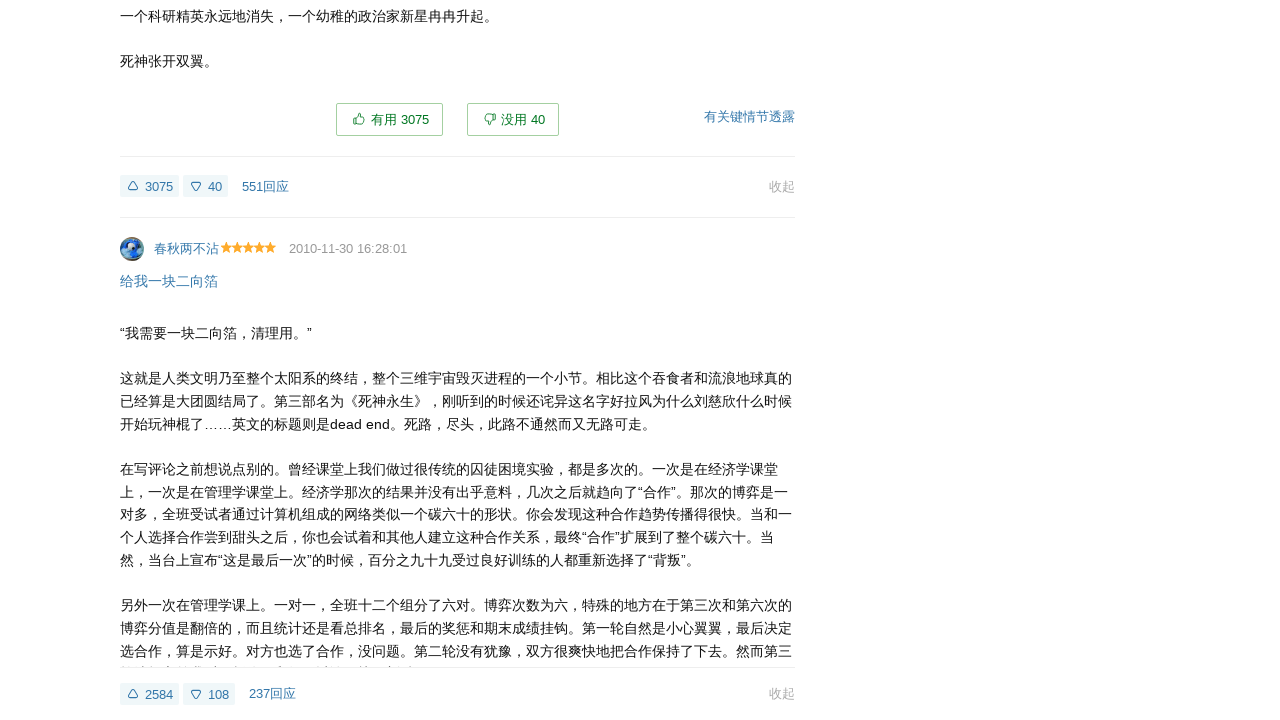

Re-queried unfold element at index 2
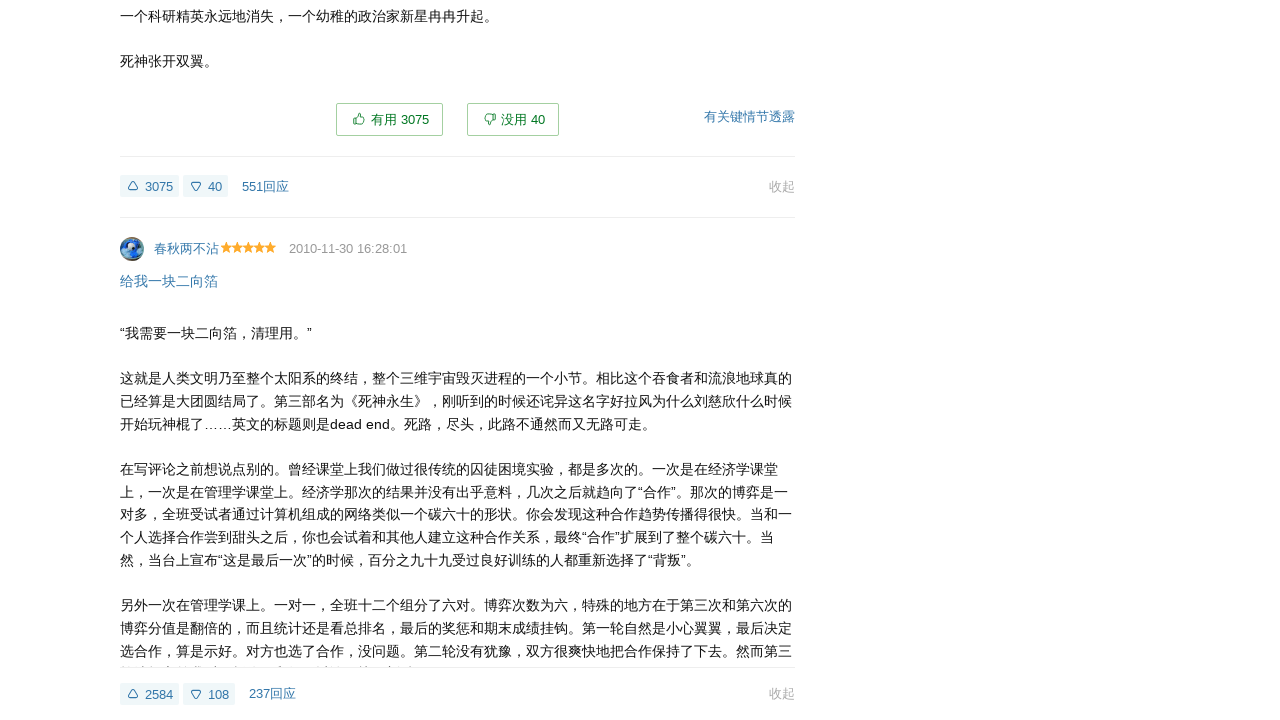

Scrolled unfold element 2 into view
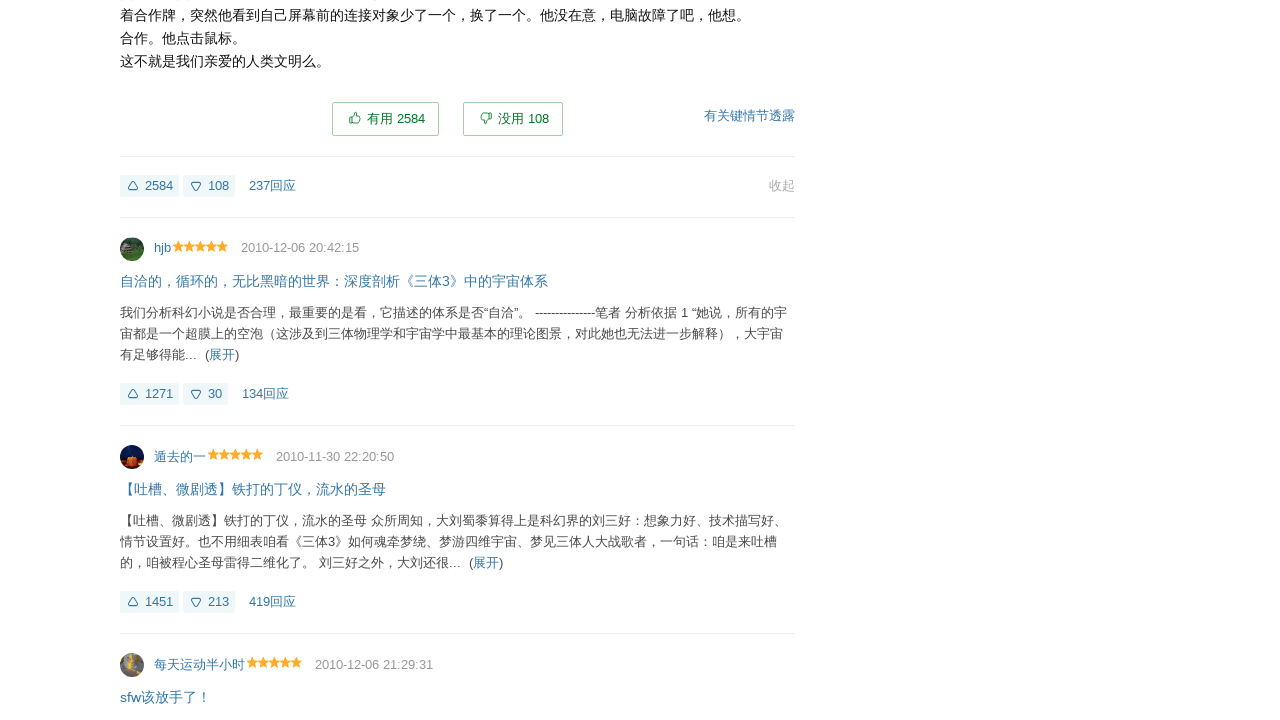

Clicked unfold element 2 to expand review content at (222, 354) on .unfold >> nth=2
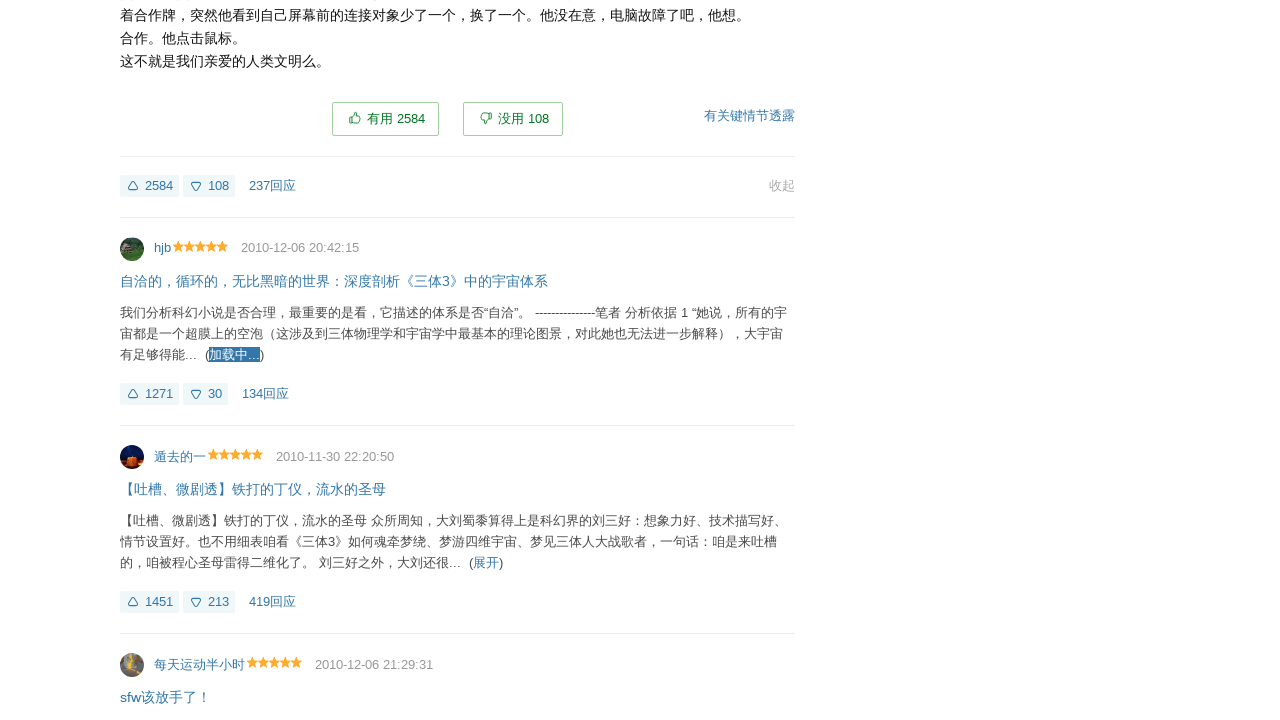

Waited for review content expansion animation to complete
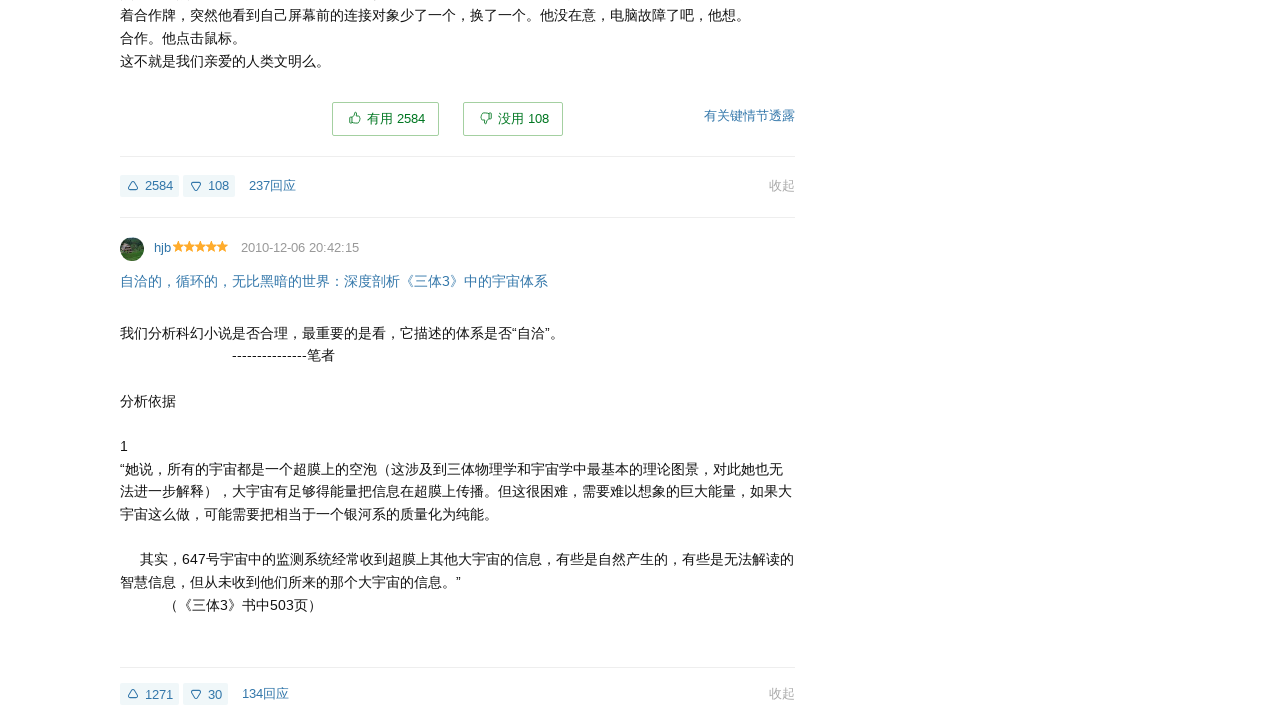

Re-queried unfold element at index 3
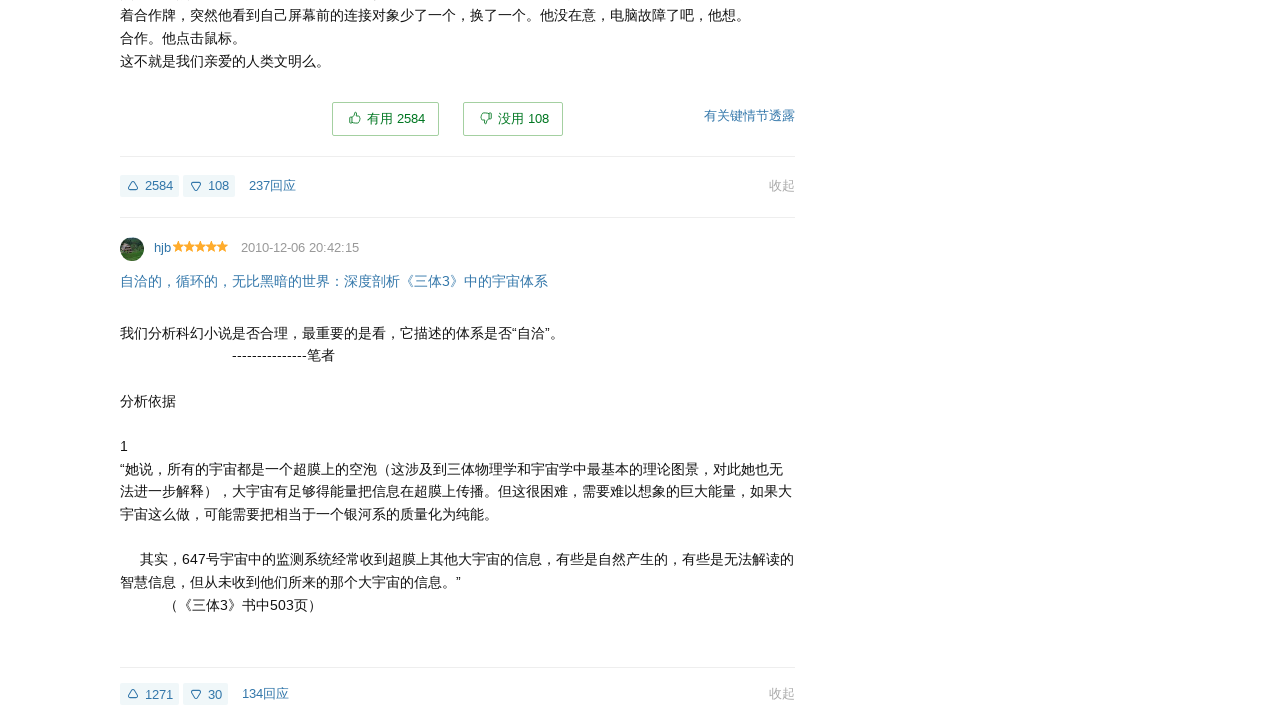

Scrolled unfold element 3 into view
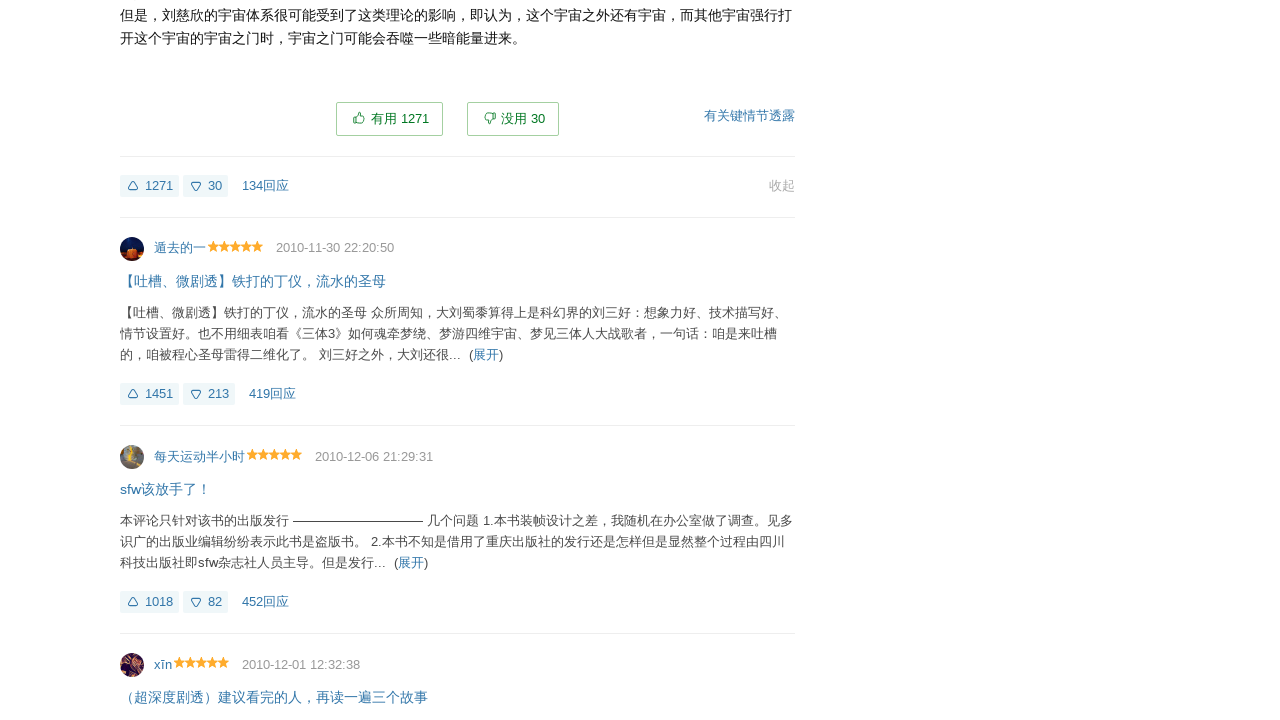

Clicked unfold element 3 to expand review content at (486, 354) on .unfold >> nth=3
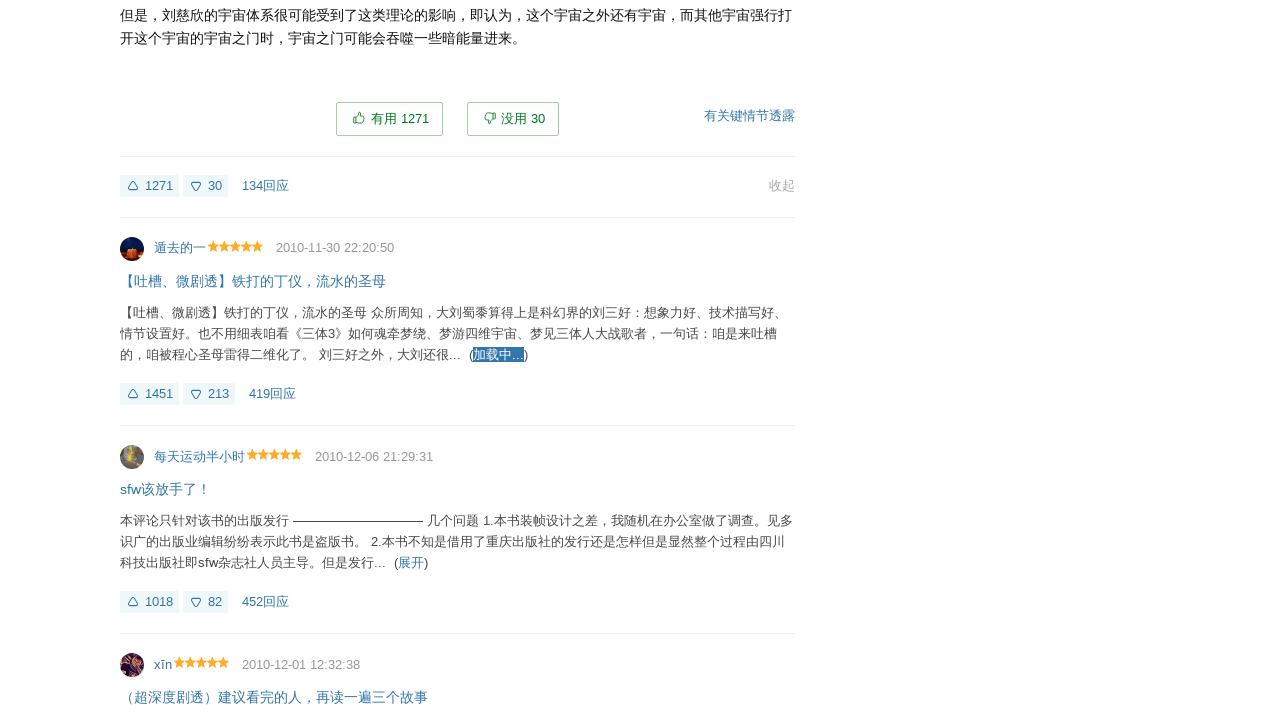

Waited for review content expansion animation to complete
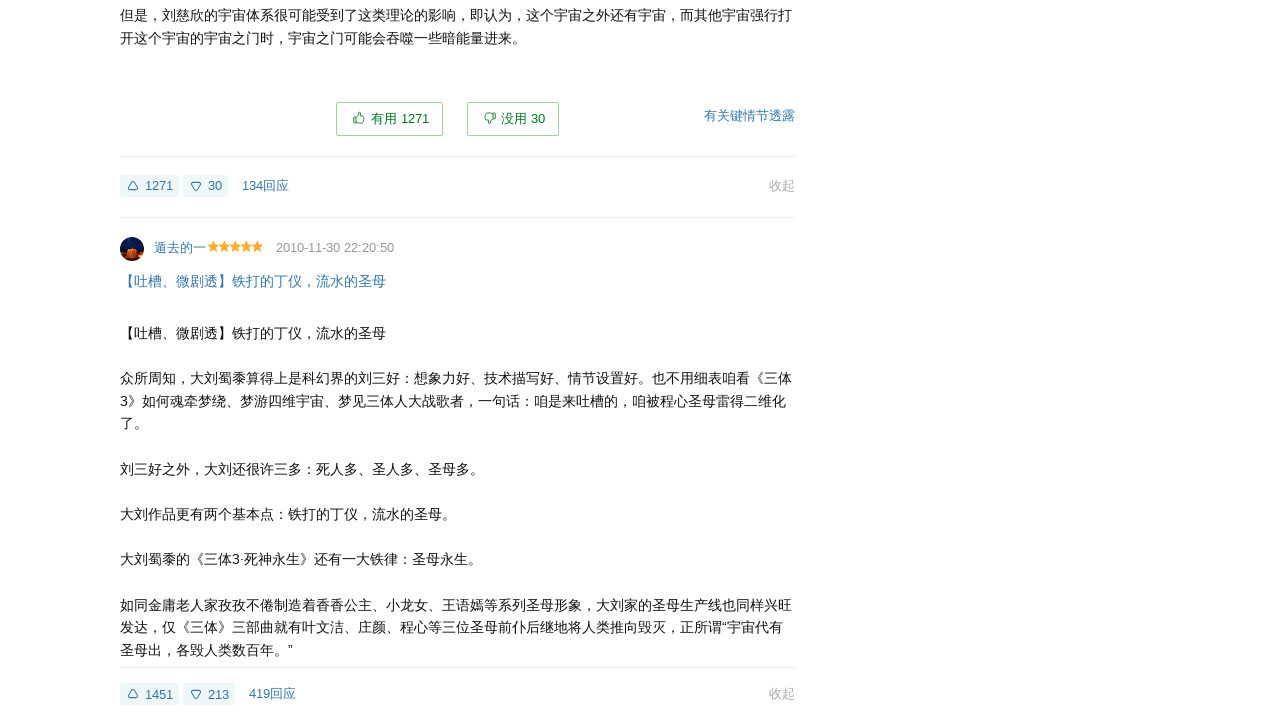

Re-queried unfold element at index 4
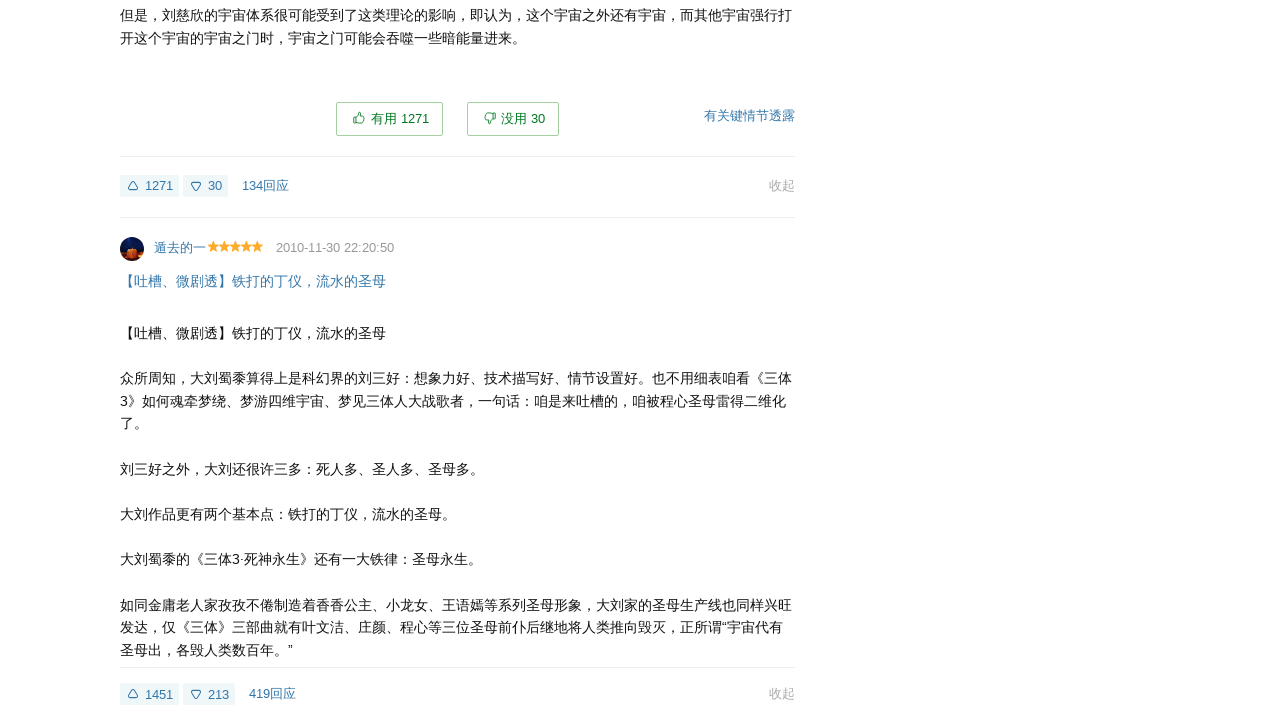

Scrolled unfold element 4 into view
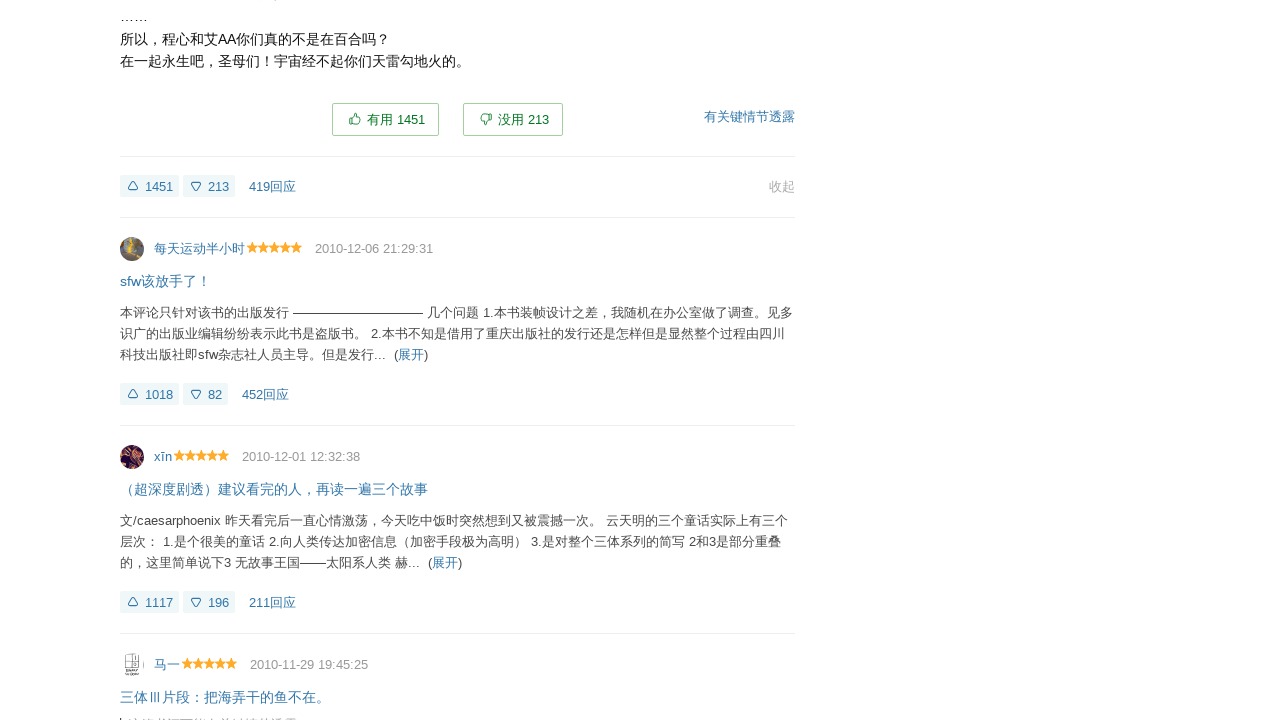

Clicked unfold element 4 to expand review content at (411, 355) on .unfold >> nth=4
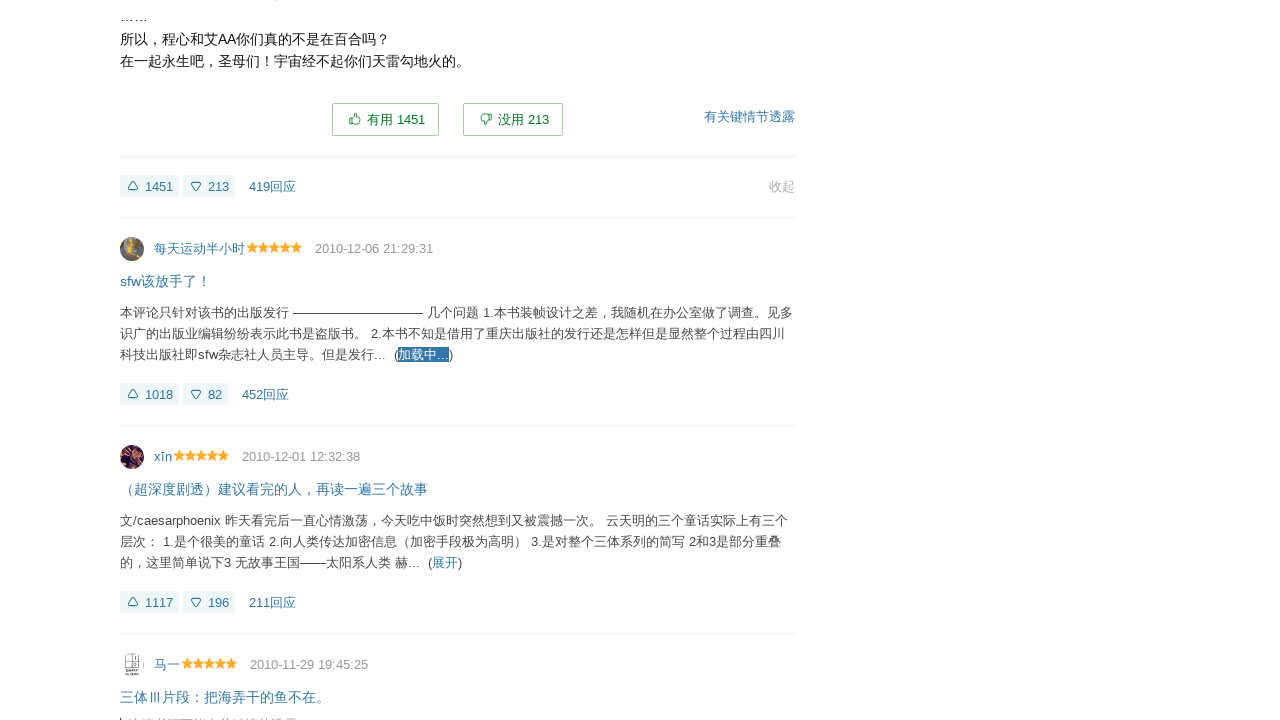

Waited for review content expansion animation to complete
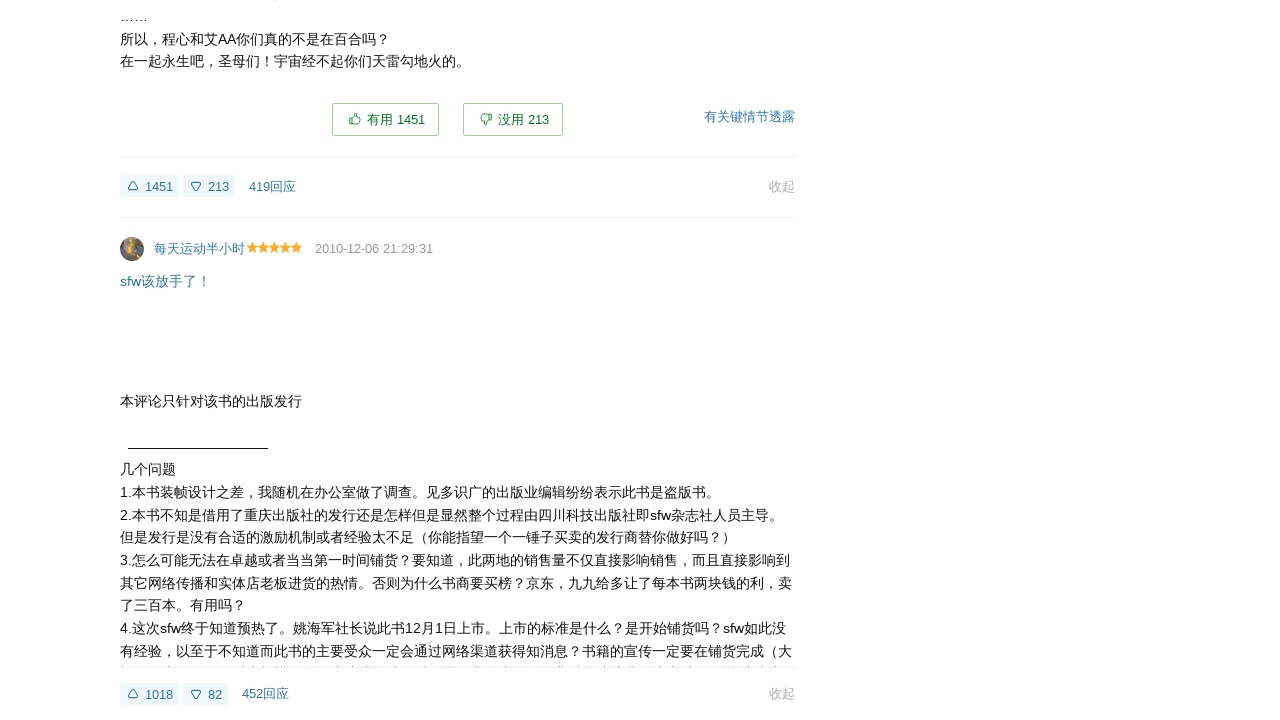

Re-queried unfold element at index 5
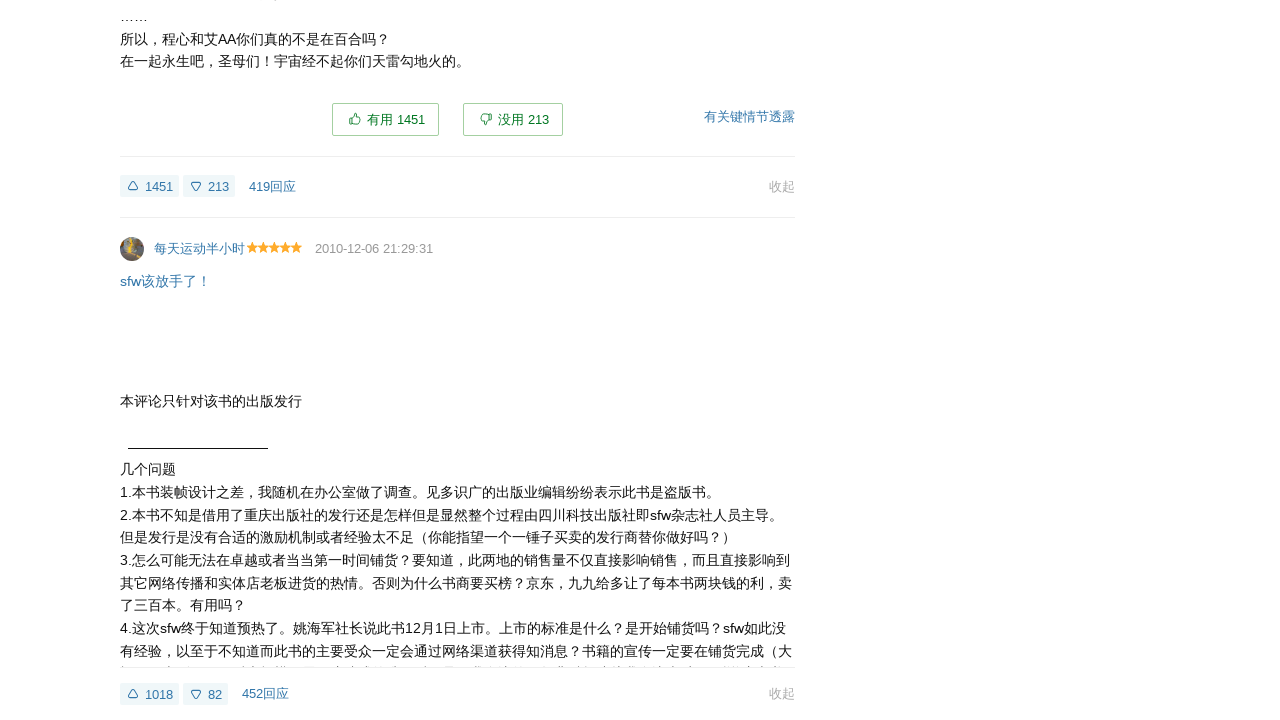

Scrolled unfold element 5 into view
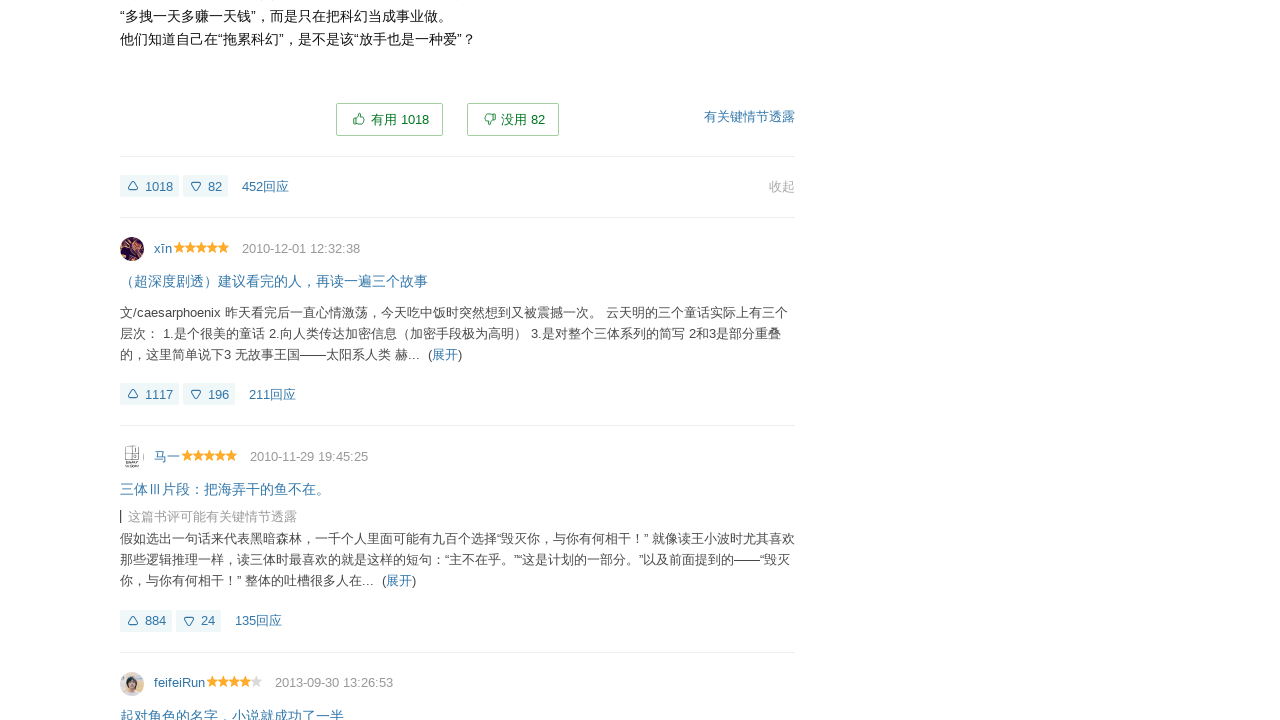

Clicked unfold element 5 to expand review content at (445, 355) on .unfold >> nth=5
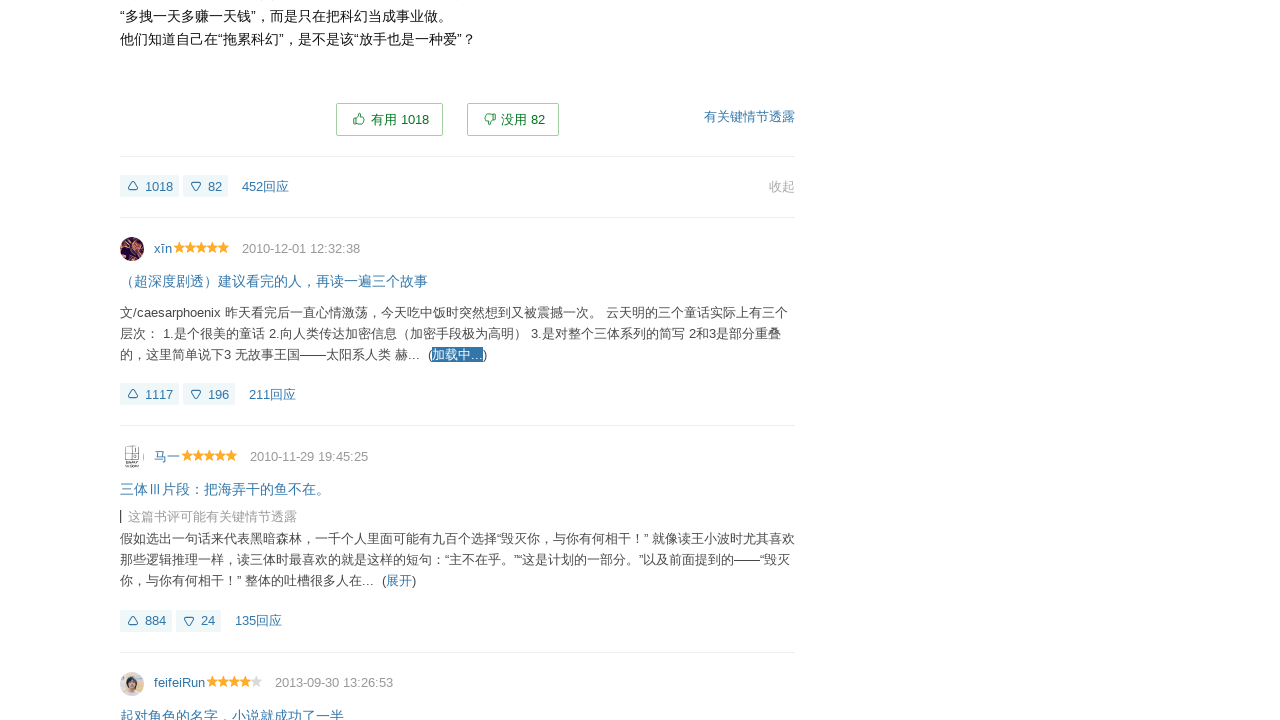

Waited for review content expansion animation to complete
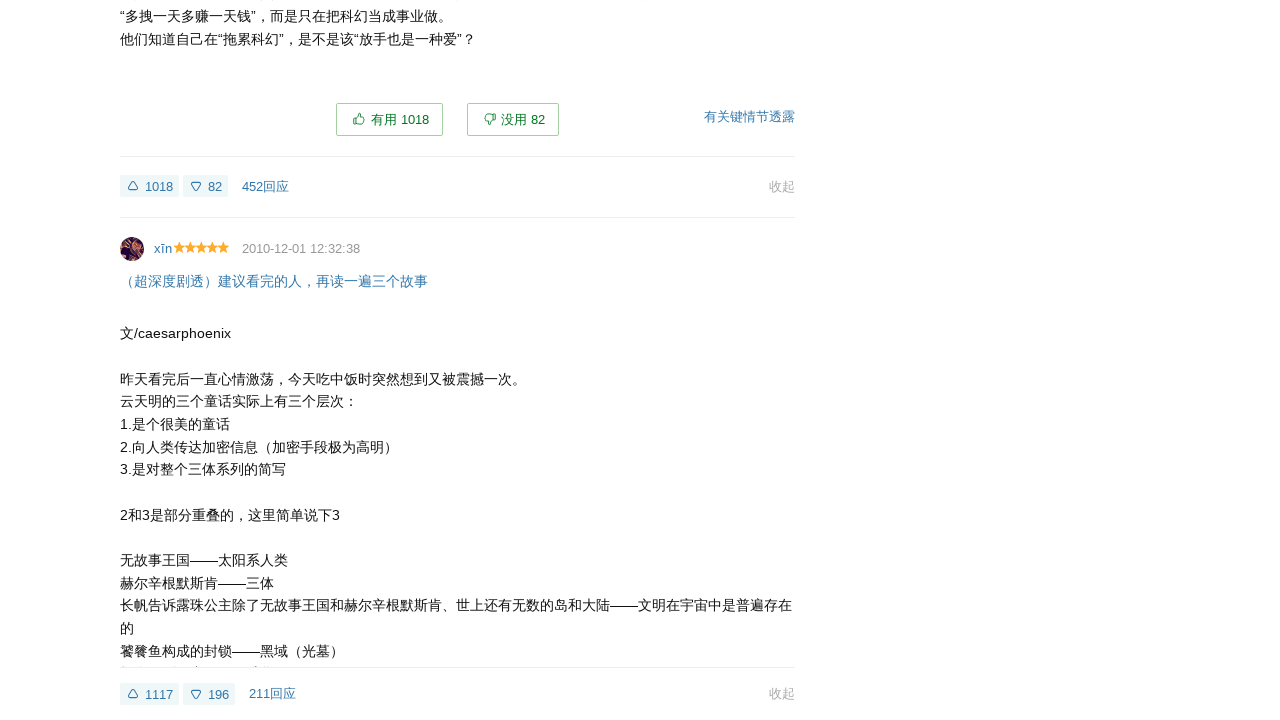

Re-queried unfold element at index 6
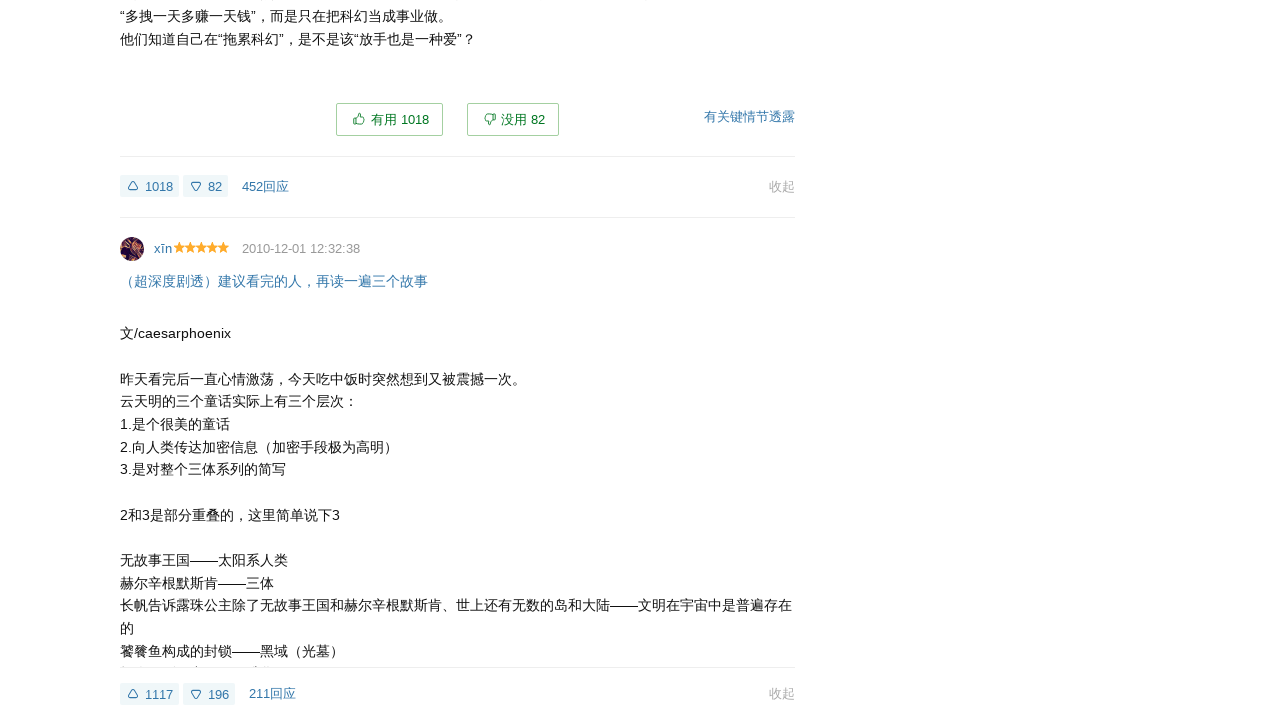

Scrolled unfold element 6 into view
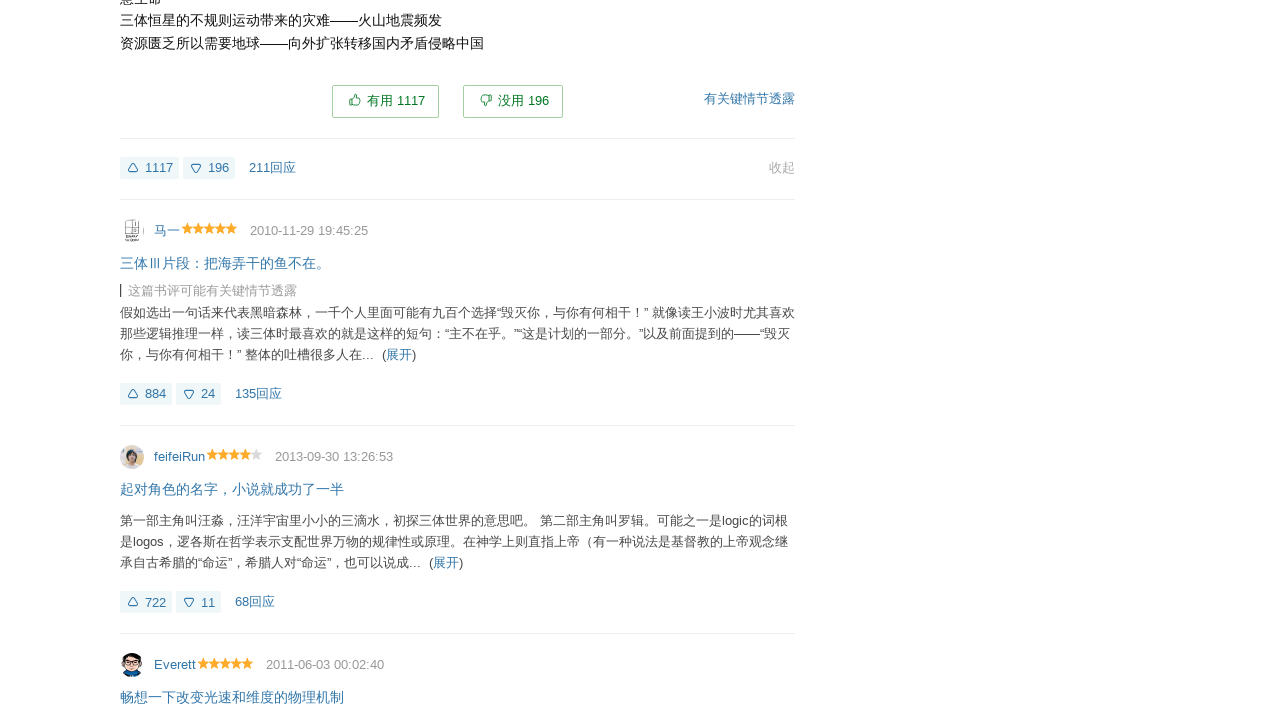

Clicked unfold element 6 to expand review content at (399, 354) on .unfold >> nth=6
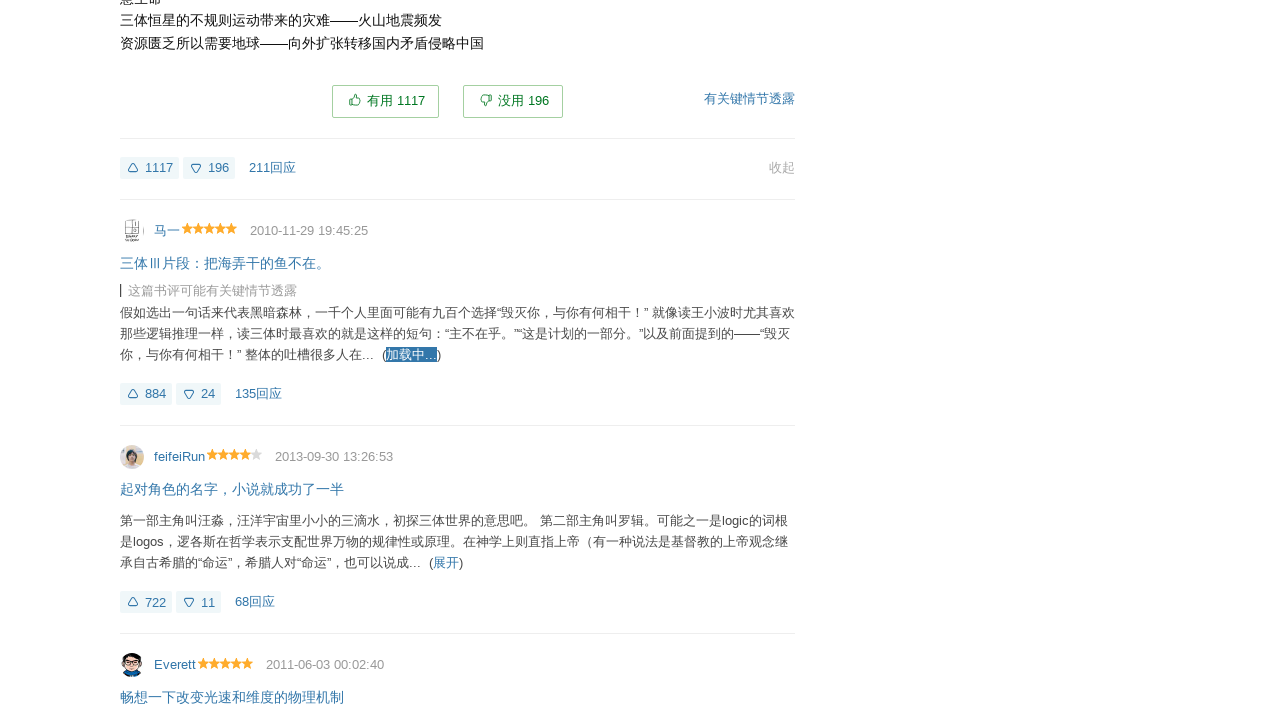

Waited for review content expansion animation to complete
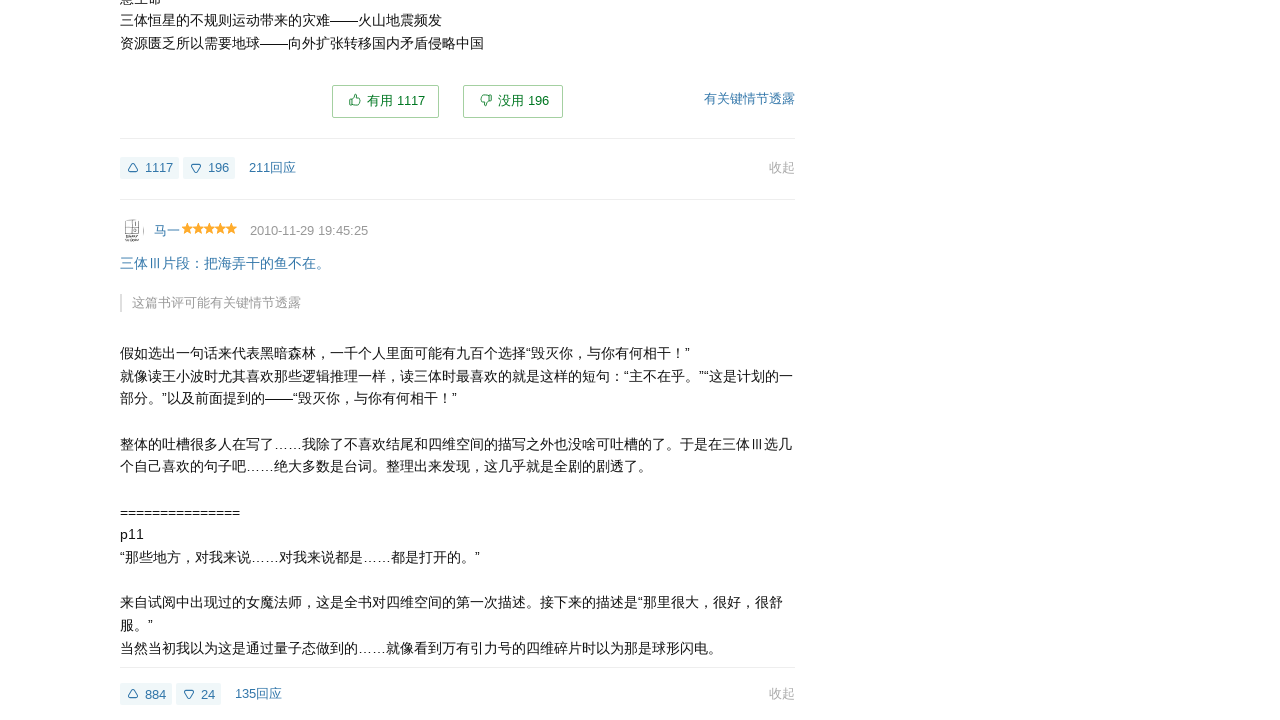

Re-queried unfold element at index 7
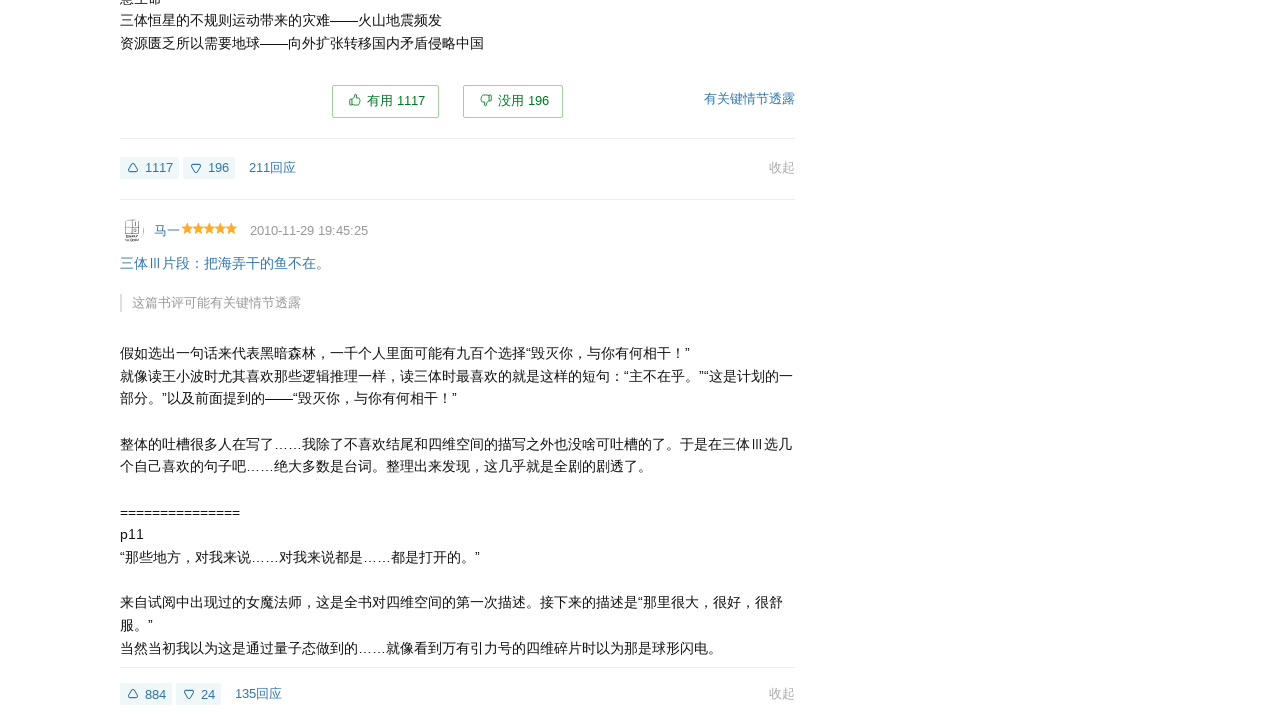

Scrolled unfold element 7 into view
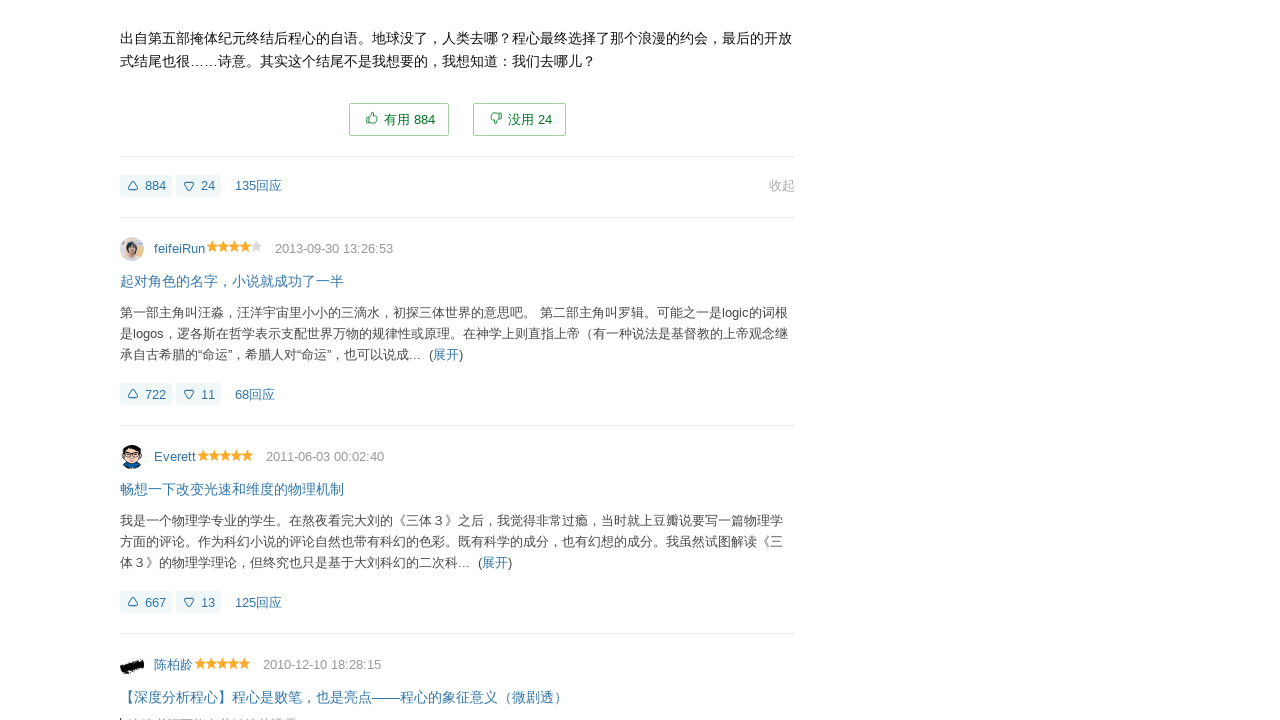

Clicked unfold element 7 to expand review content at (446, 354) on .unfold >> nth=7
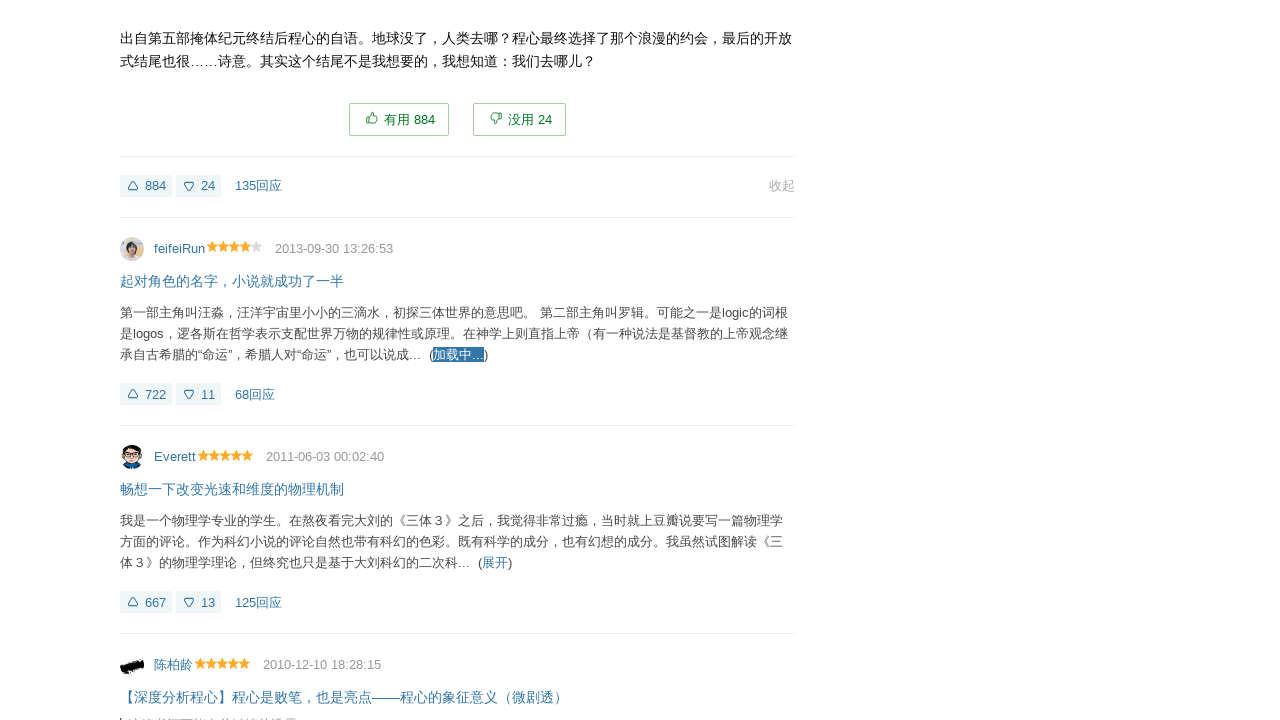

Waited for review content expansion animation to complete
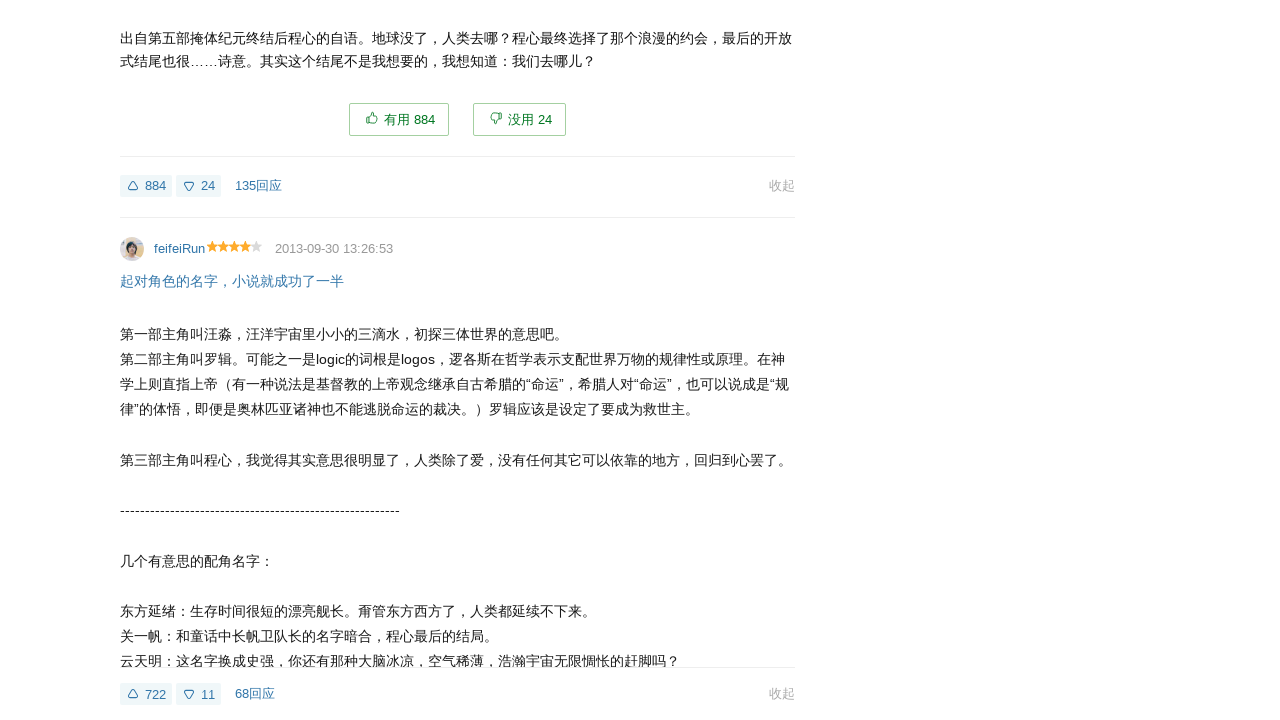

Re-queried unfold element at index 8
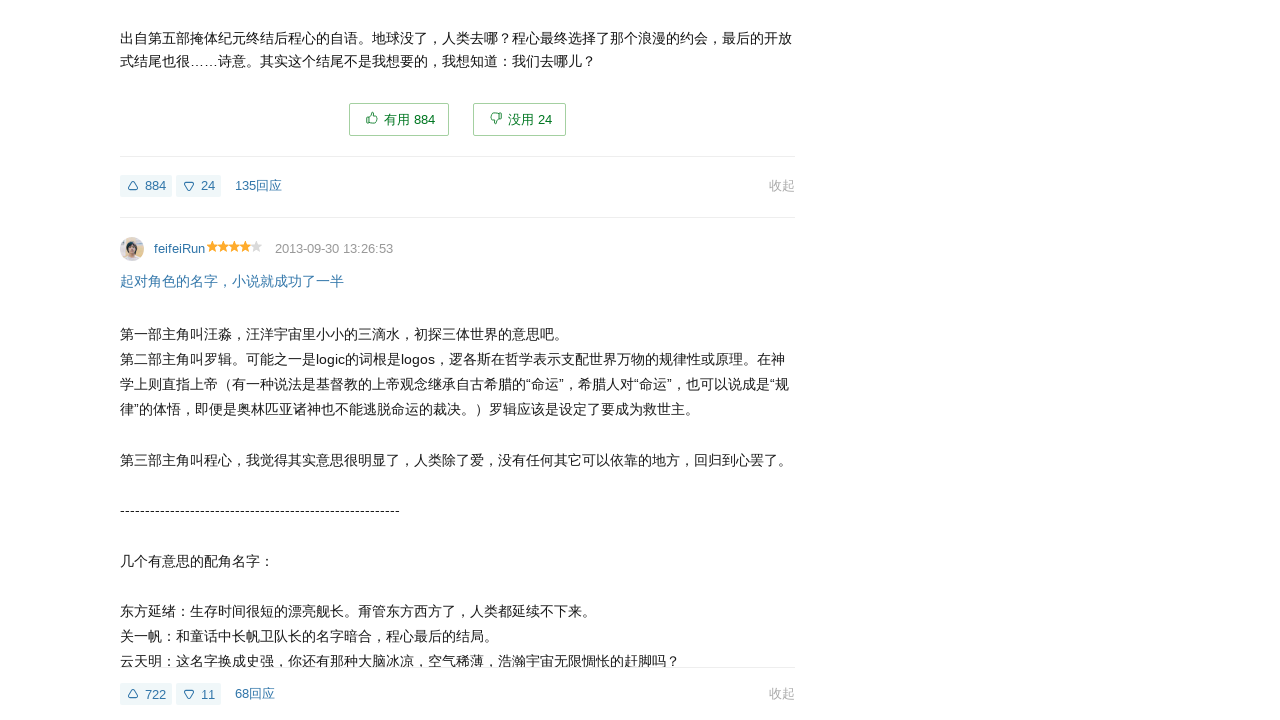

Scrolled unfold element 8 into view
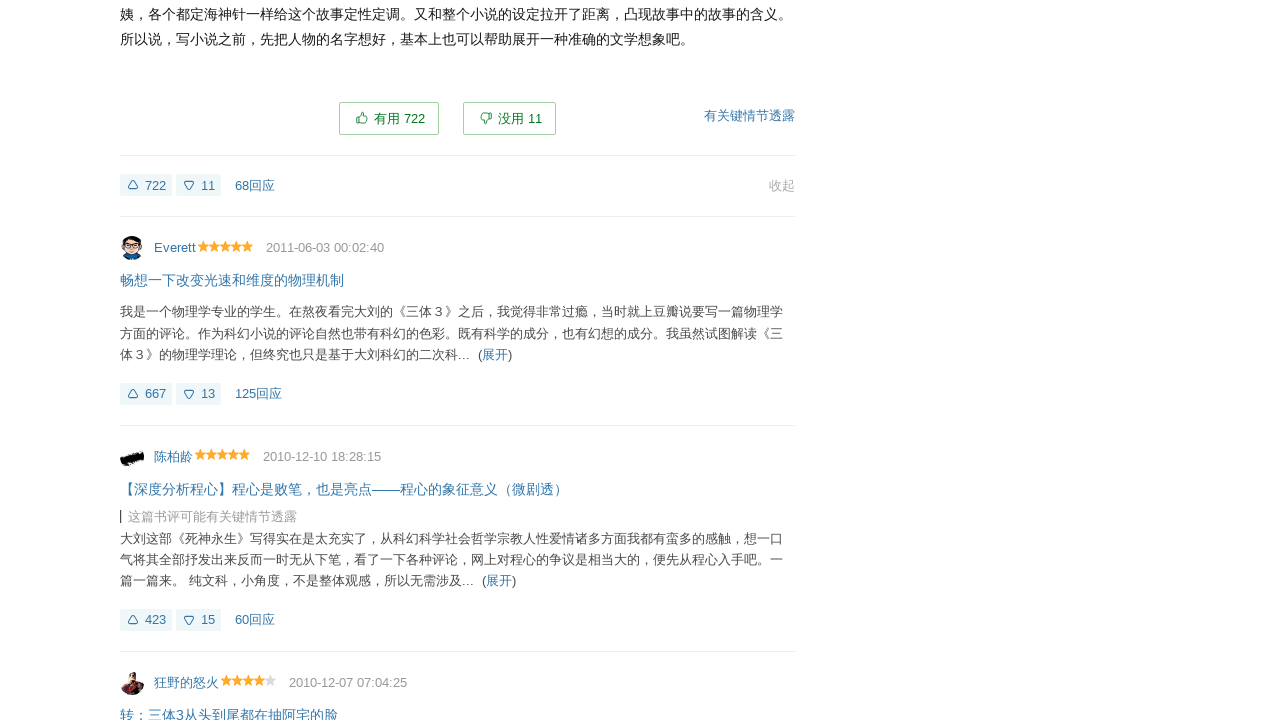

Clicked unfold element 8 to expand review content at (495, 354) on .unfold >> nth=8
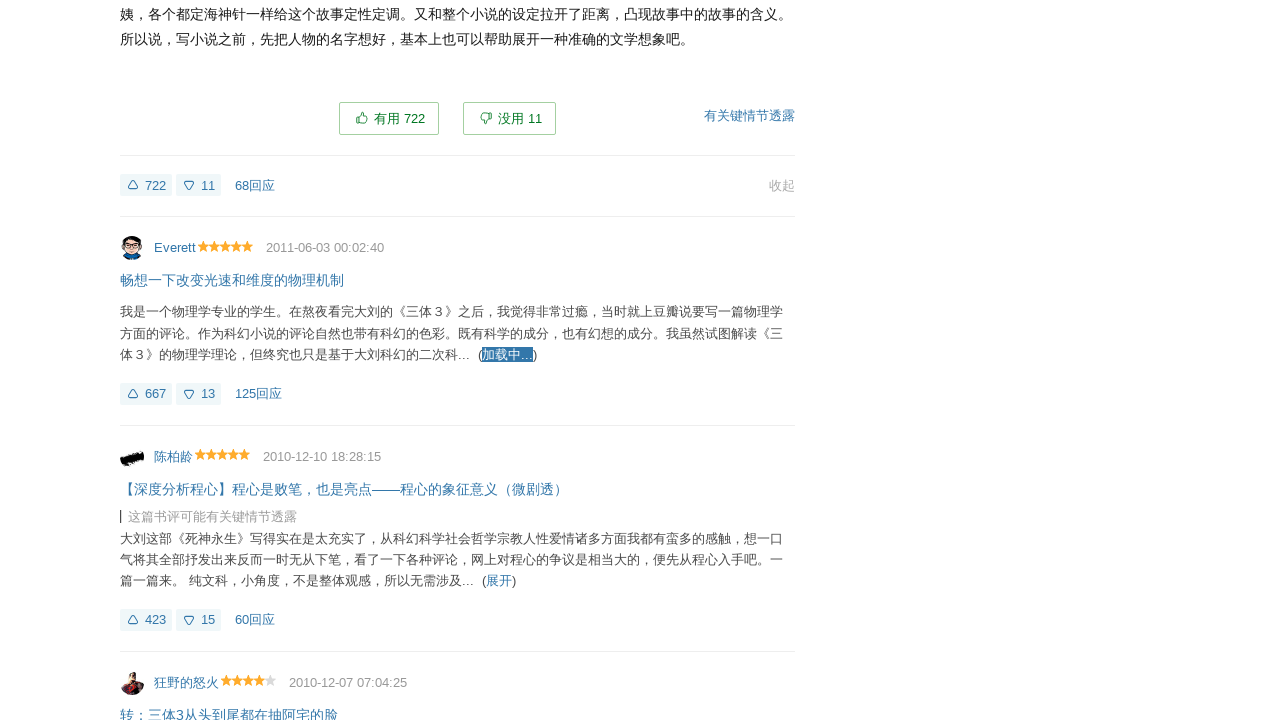

Waited for review content expansion animation to complete
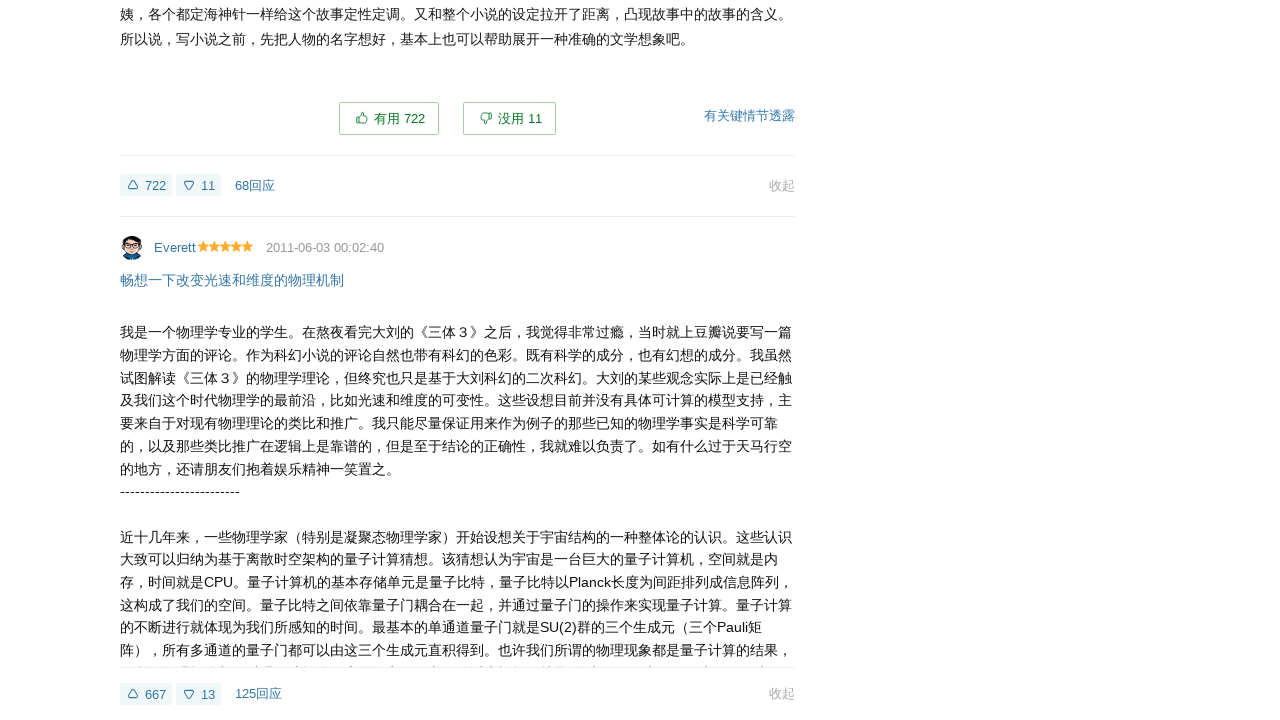

Re-queried unfold element at index 9
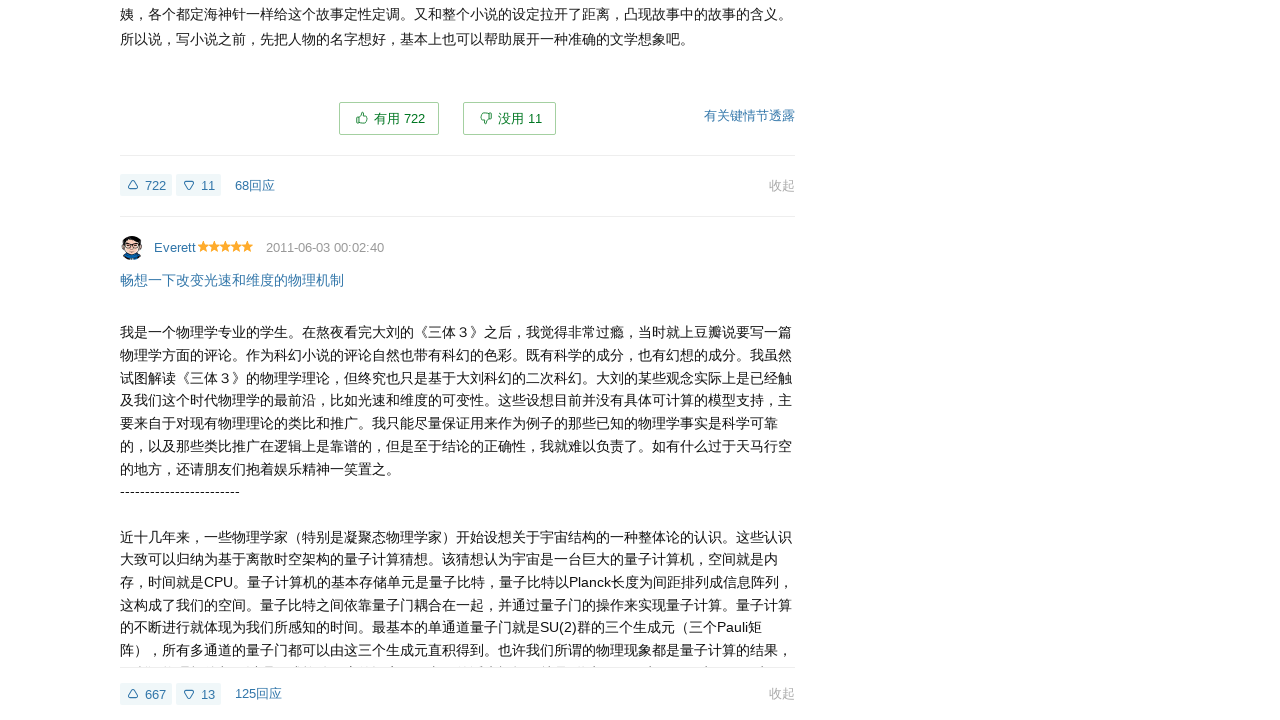

Scrolled unfold element 9 into view
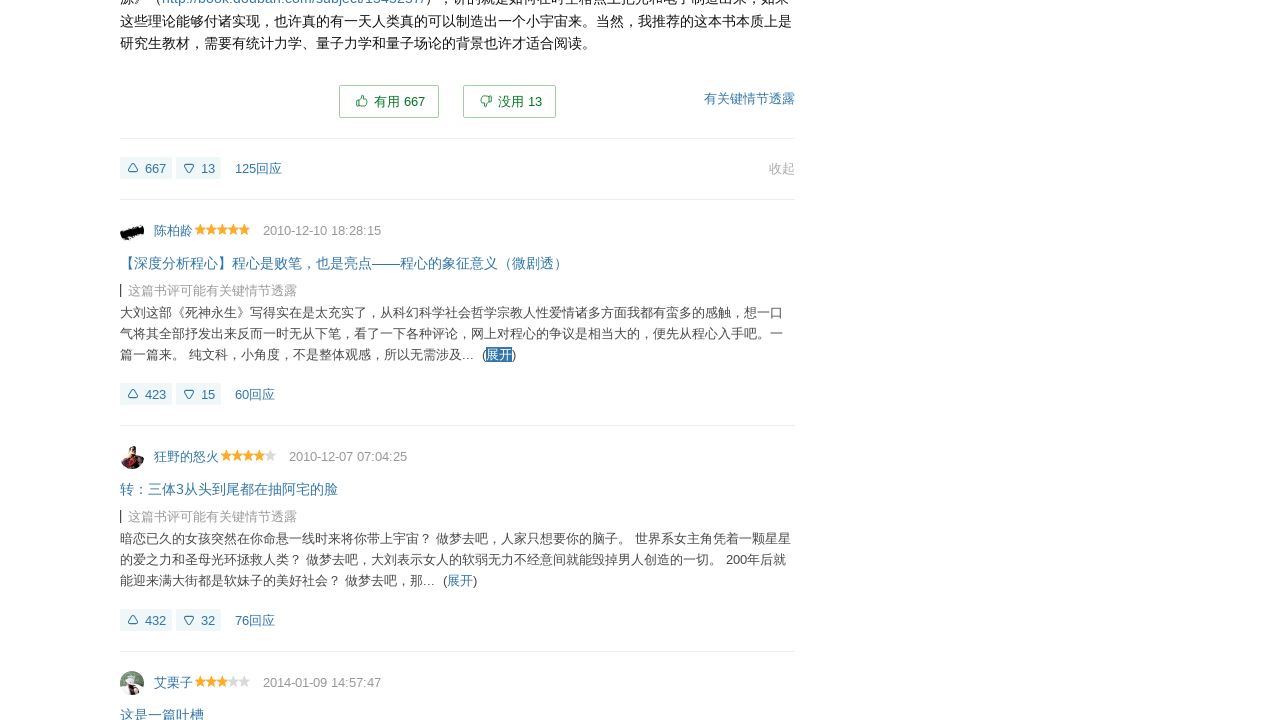

Clicked unfold element 9 to expand review content at (499, 355) on .unfold >> nth=9
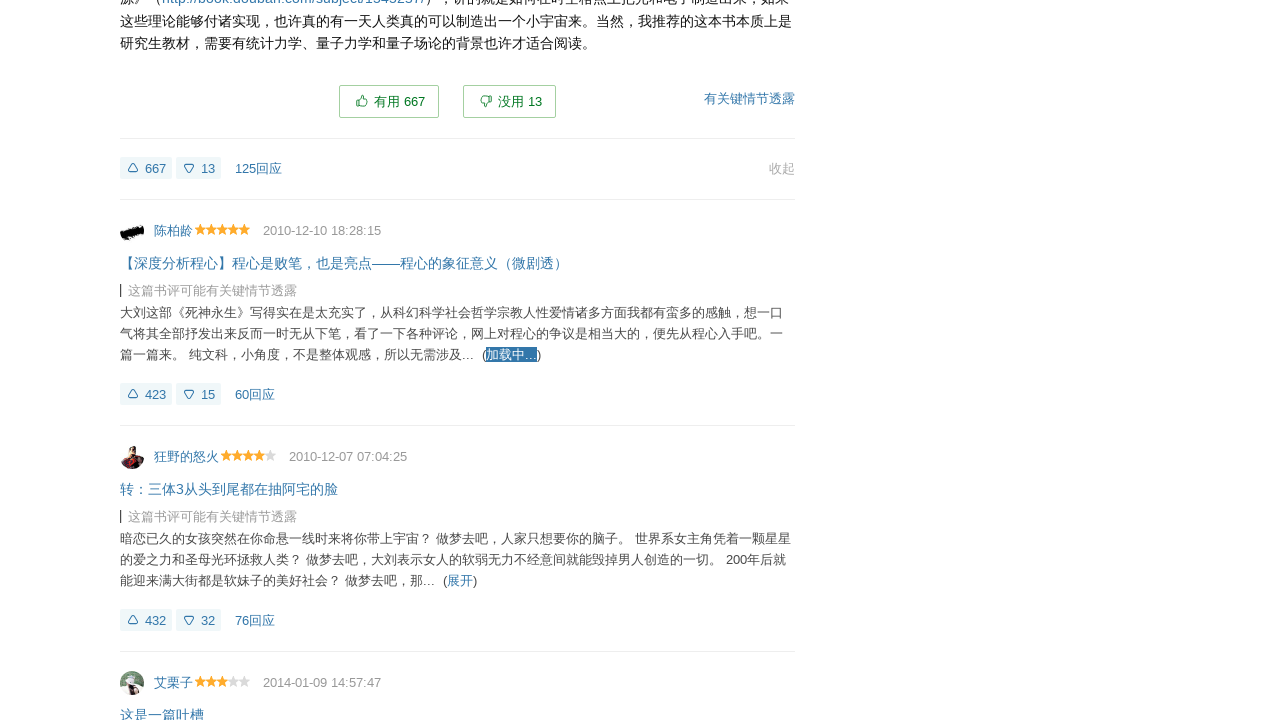

Waited for review content expansion animation to complete
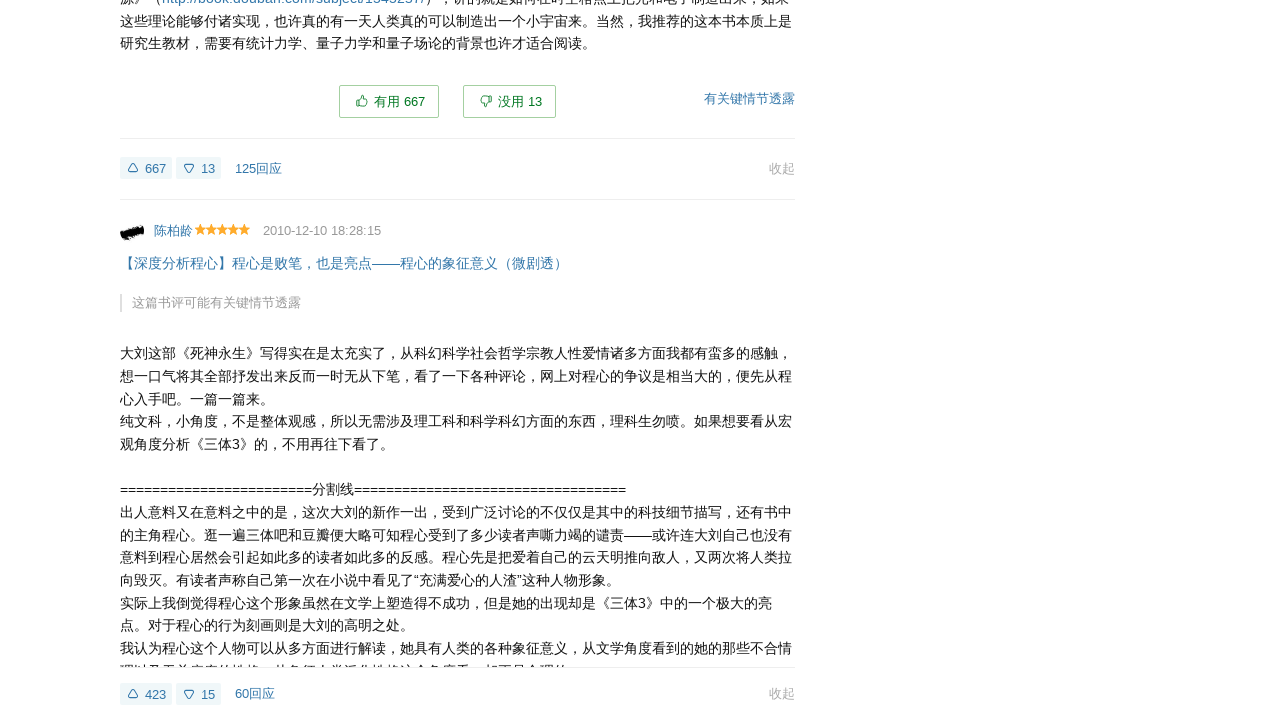

Re-queried unfold element at index 10
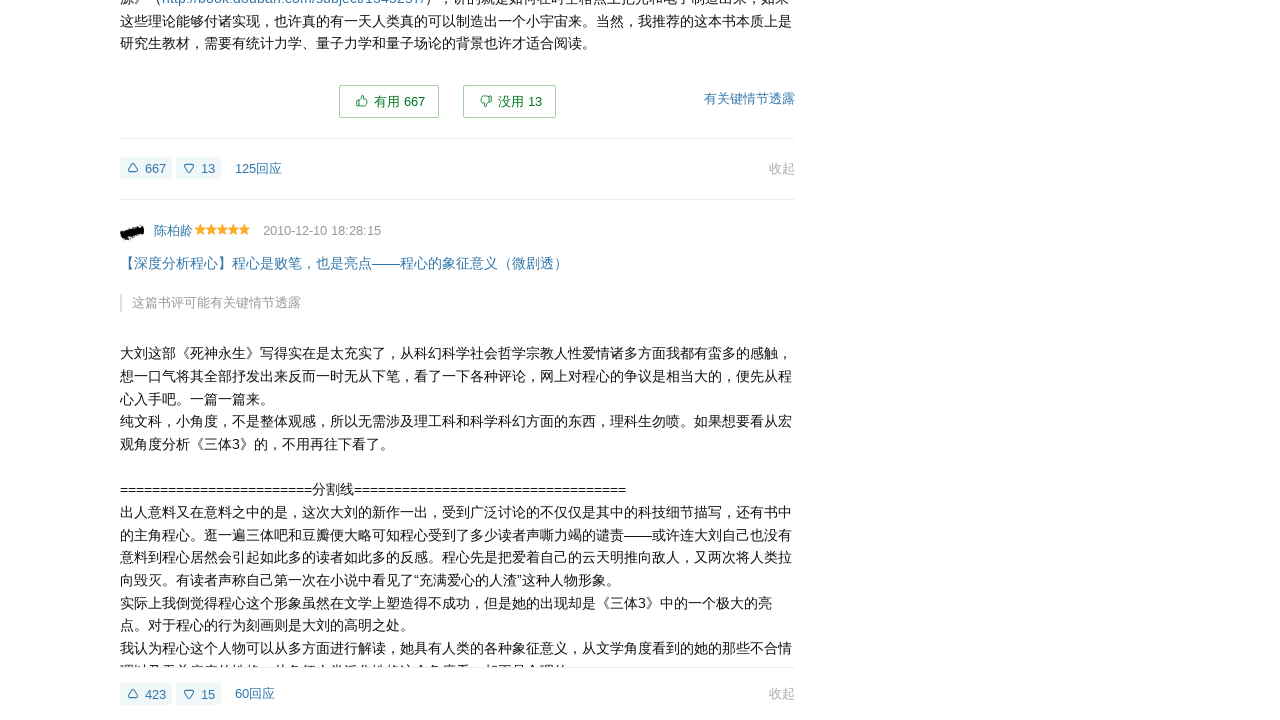

Scrolled unfold element 10 into view
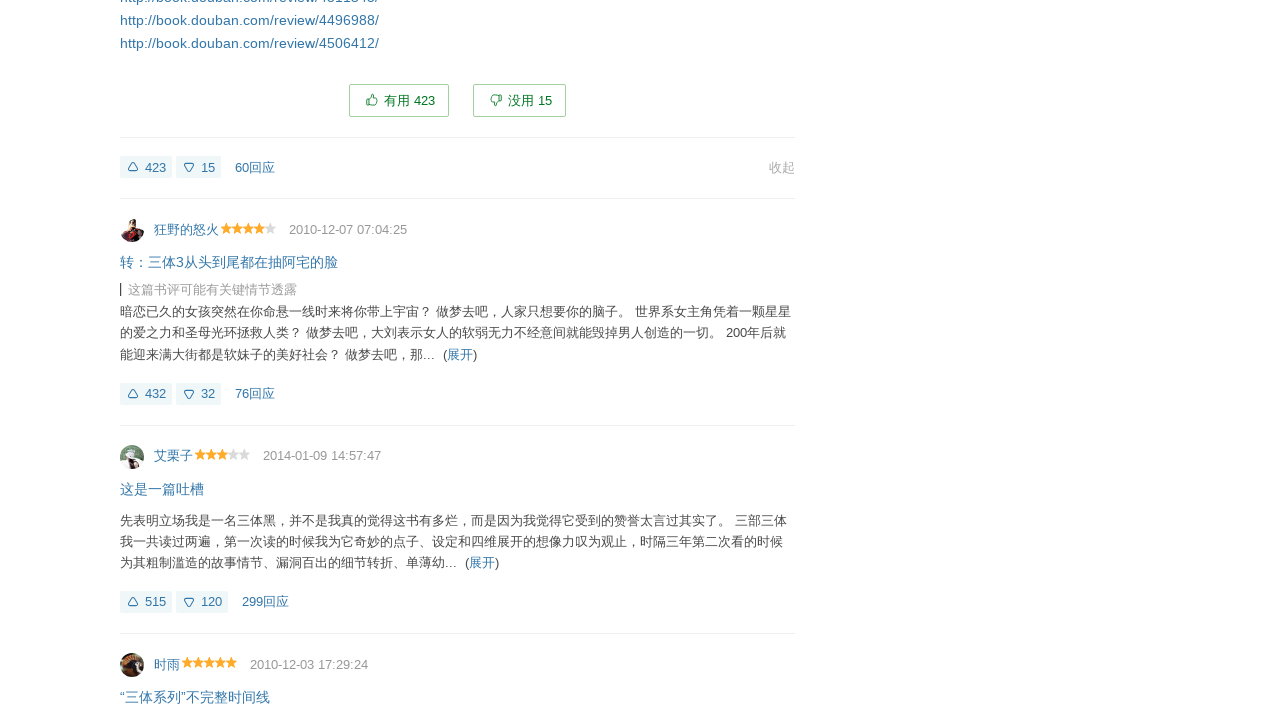

Clicked unfold element 10 to expand review content at (460, 354) on .unfold >> nth=10
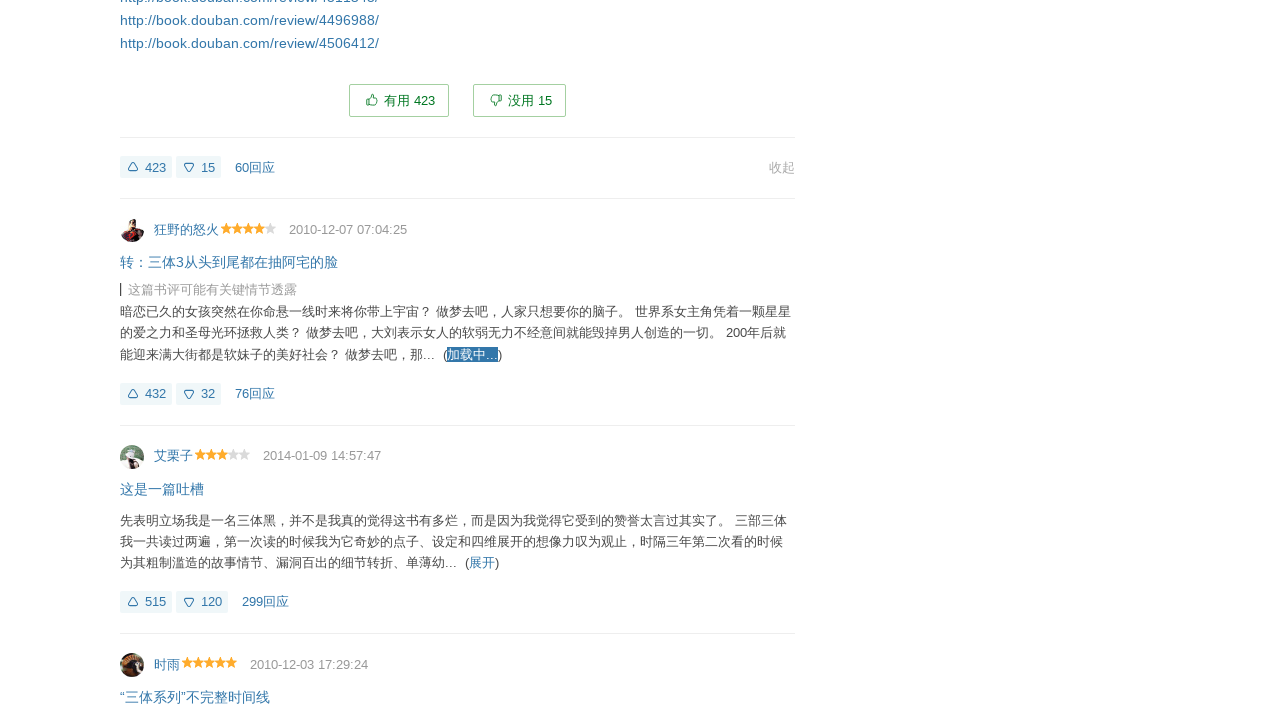

Waited for review content expansion animation to complete
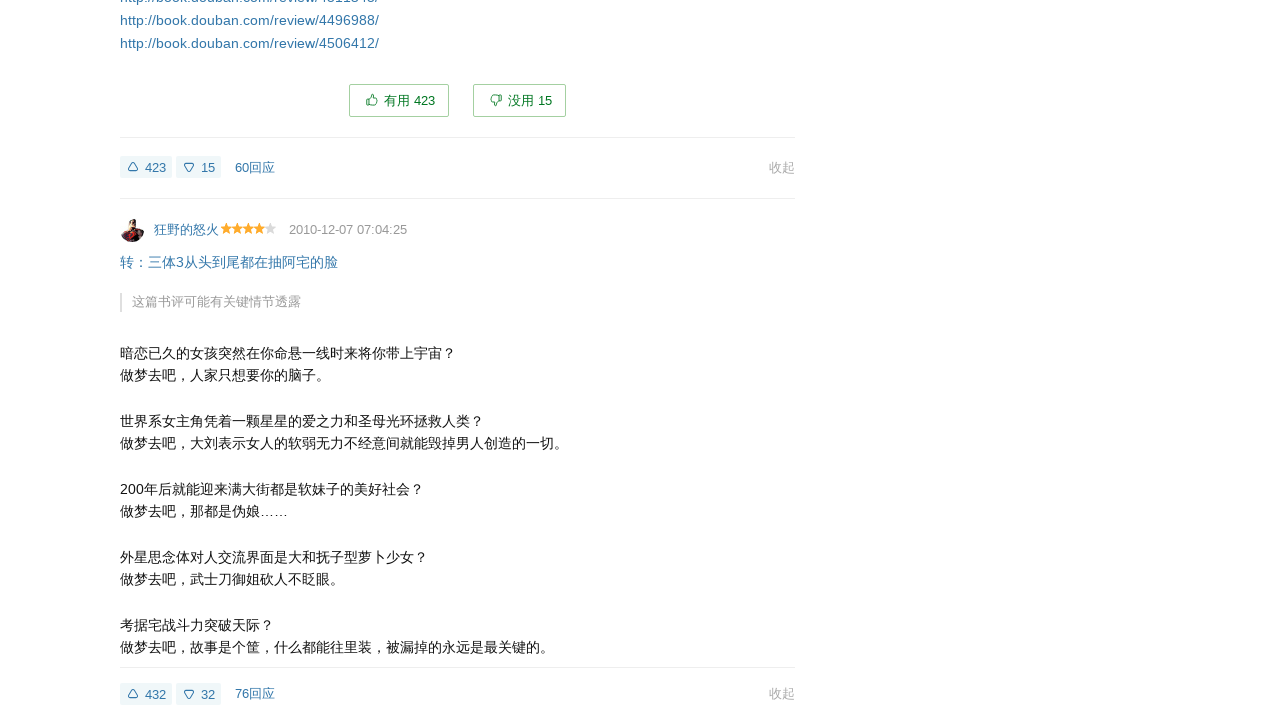

Re-queried unfold element at index 11
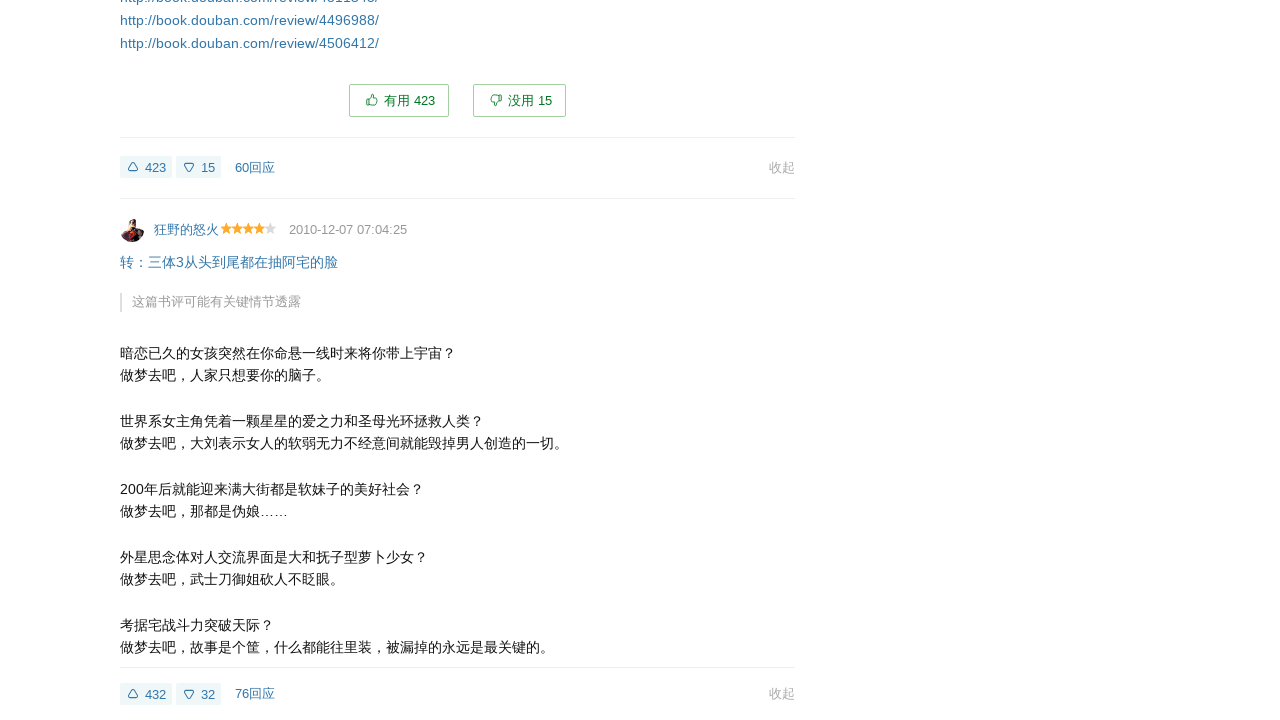

Scrolled unfold element 11 into view
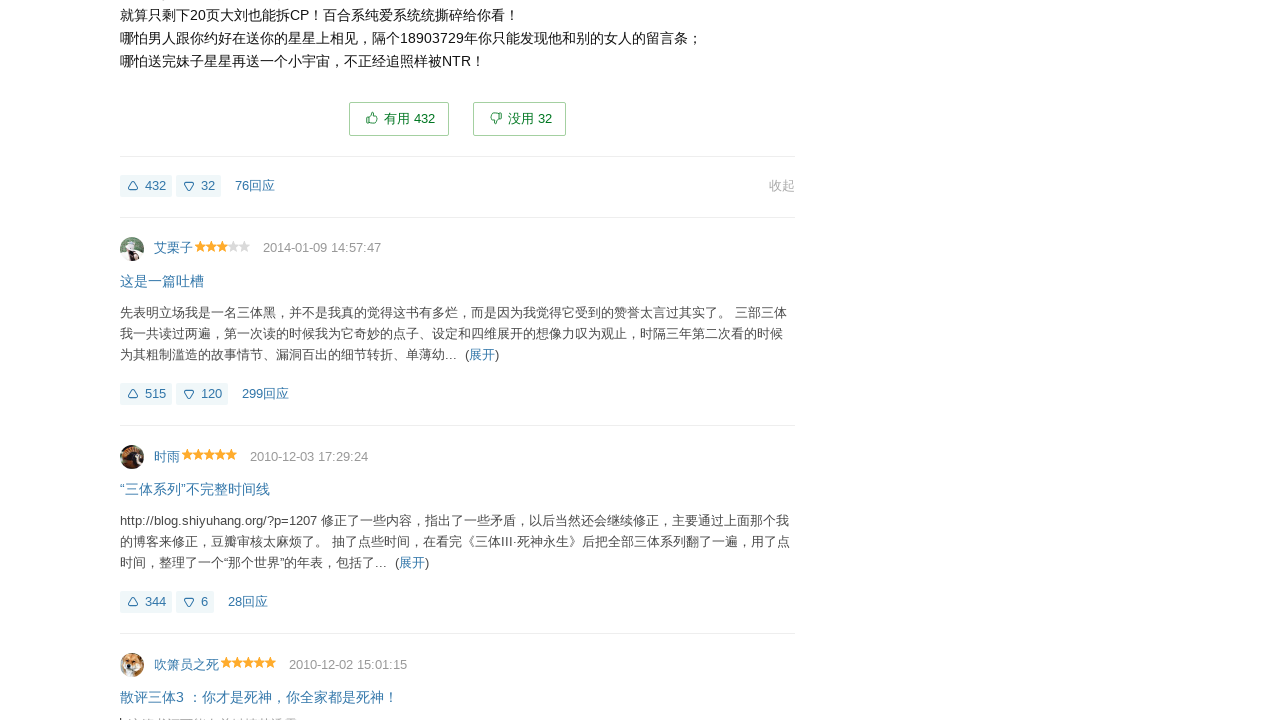

Clicked unfold element 11 to expand review content at (482, 354) on .unfold >> nth=11
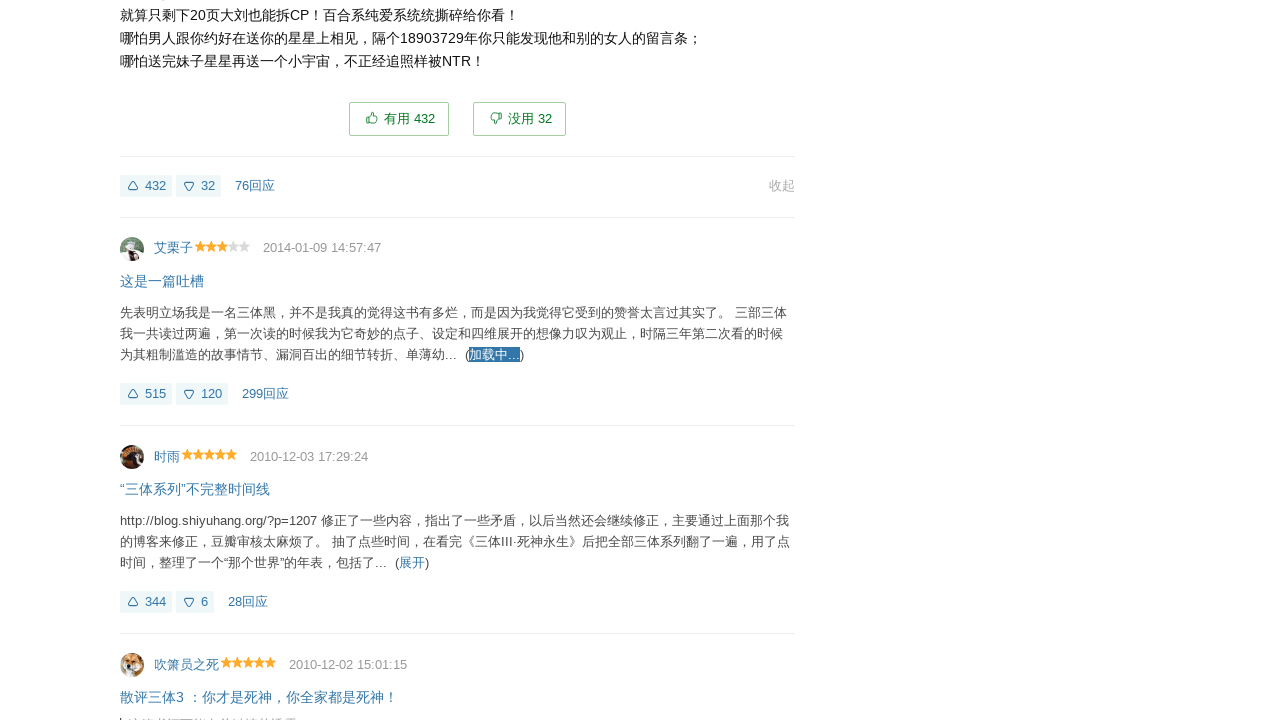

Waited for review content expansion animation to complete
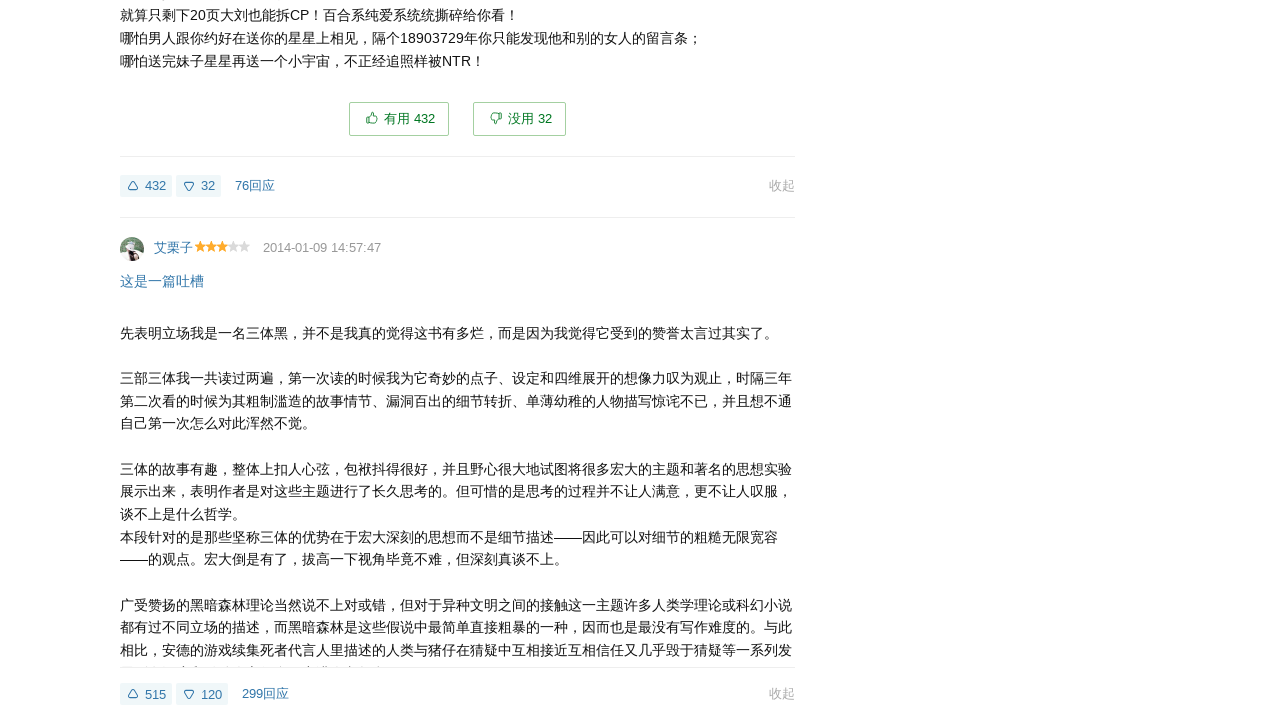

Re-queried unfold element at index 12
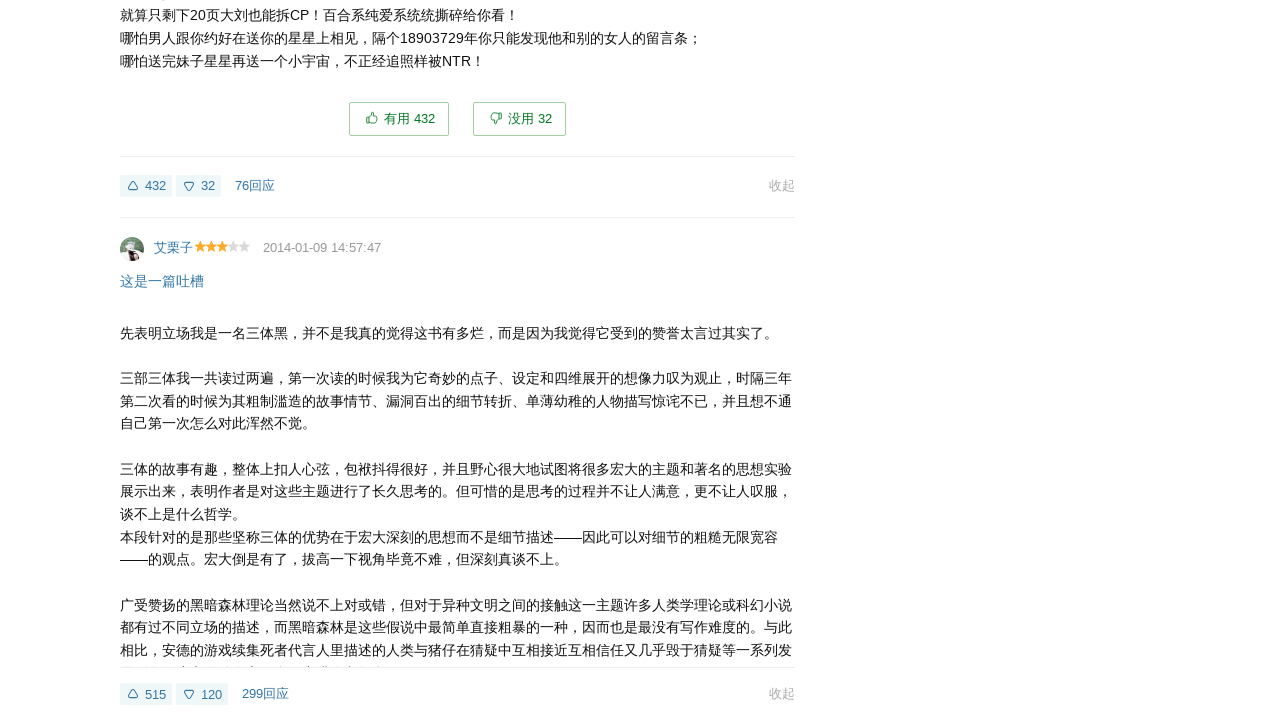

Scrolled unfold element 12 into view
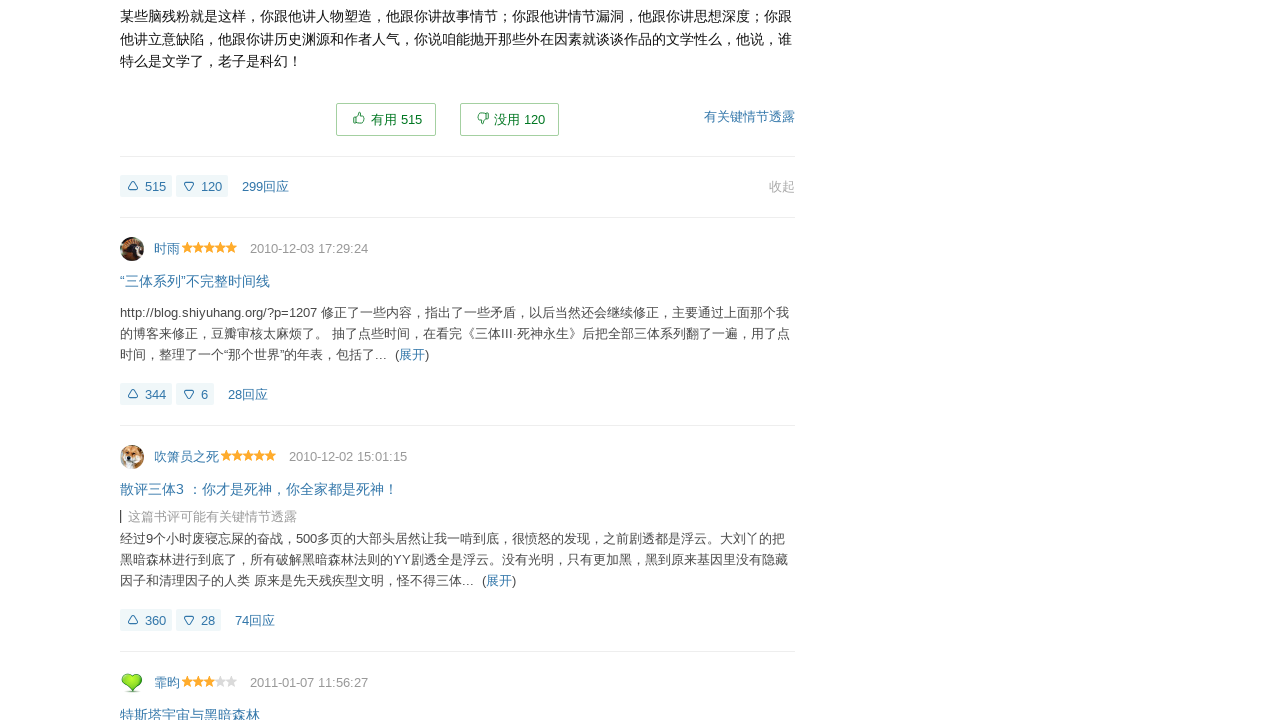

Clicked unfold element 12 to expand review content at (412, 355) on .unfold >> nth=12
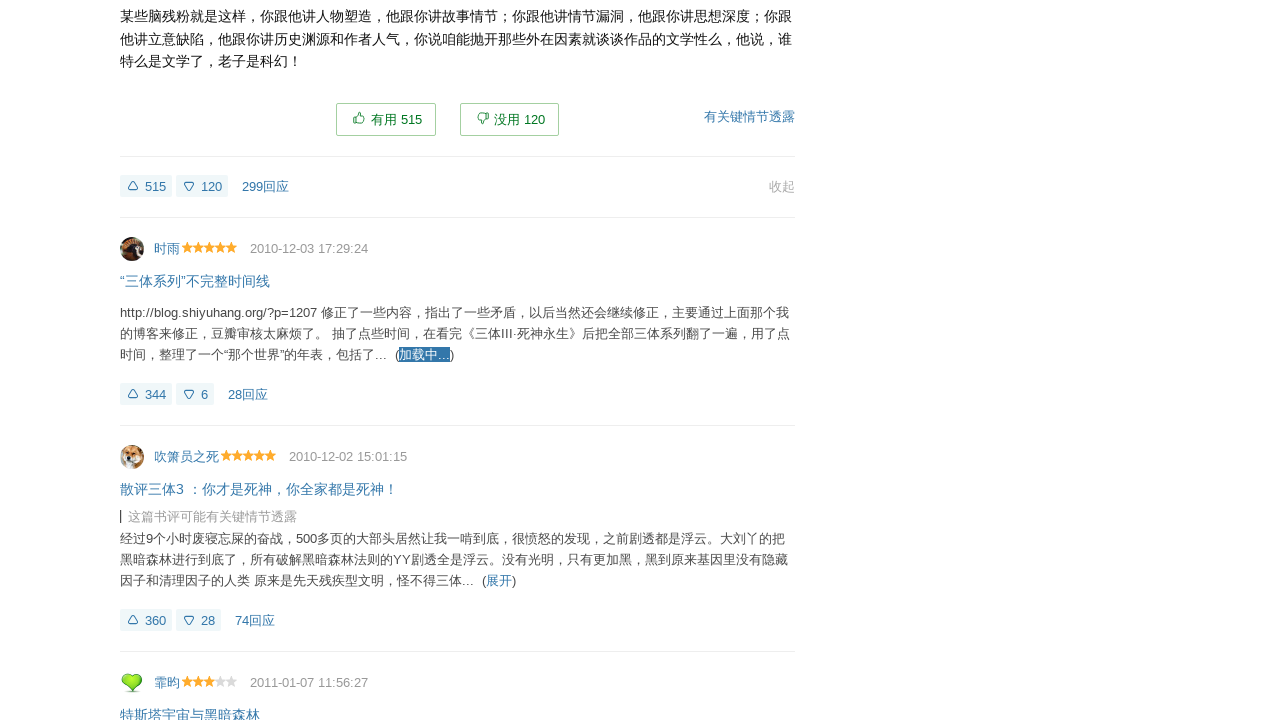

Waited for review content expansion animation to complete
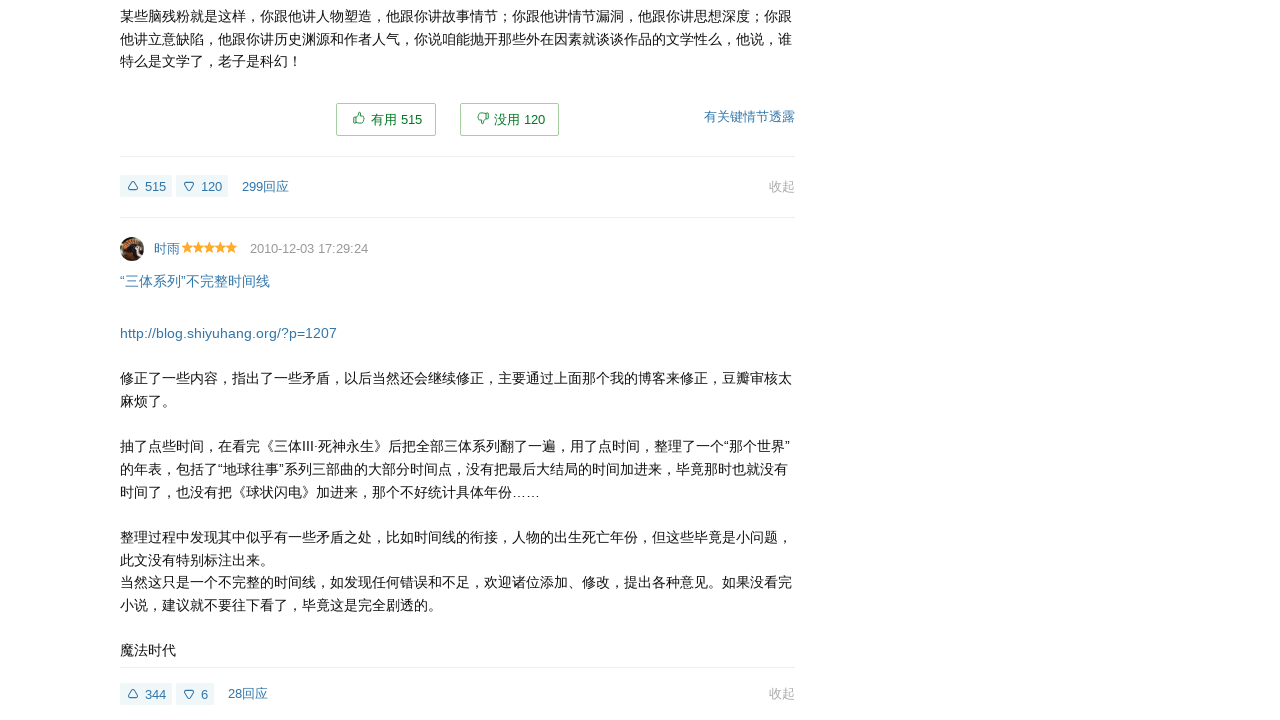

Re-queried unfold element at index 13
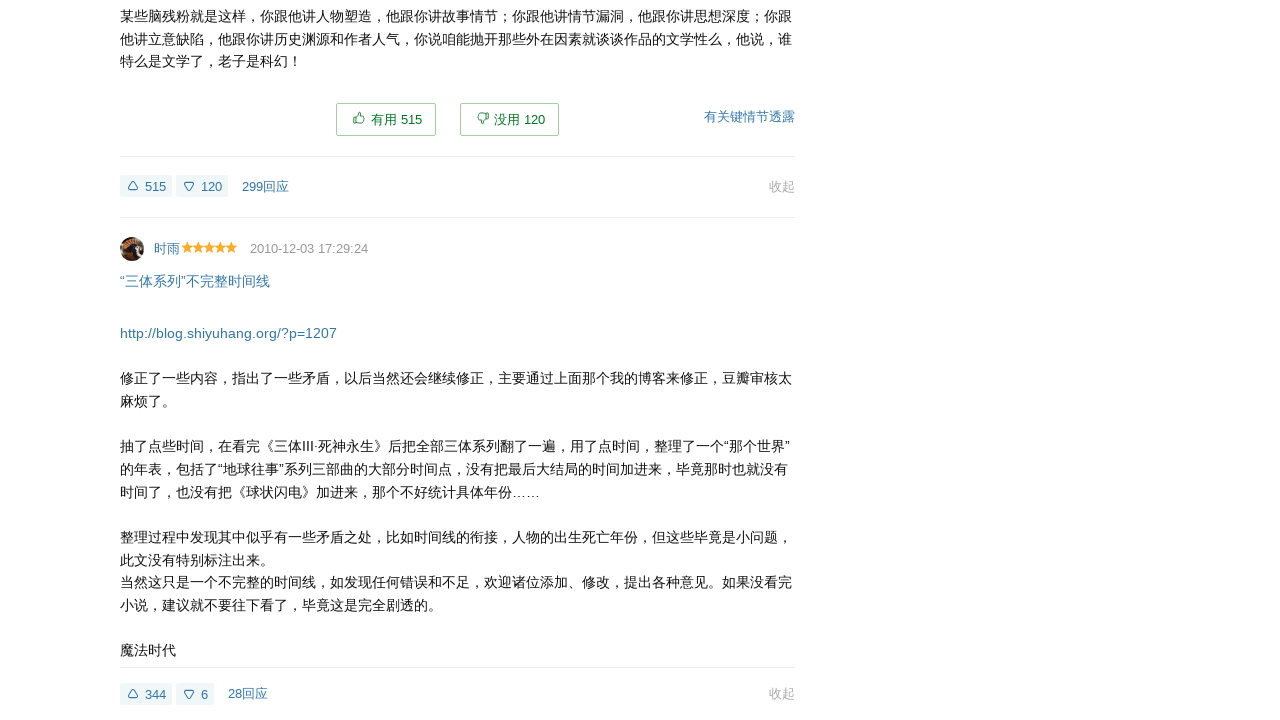

Scrolled unfold element 13 into view
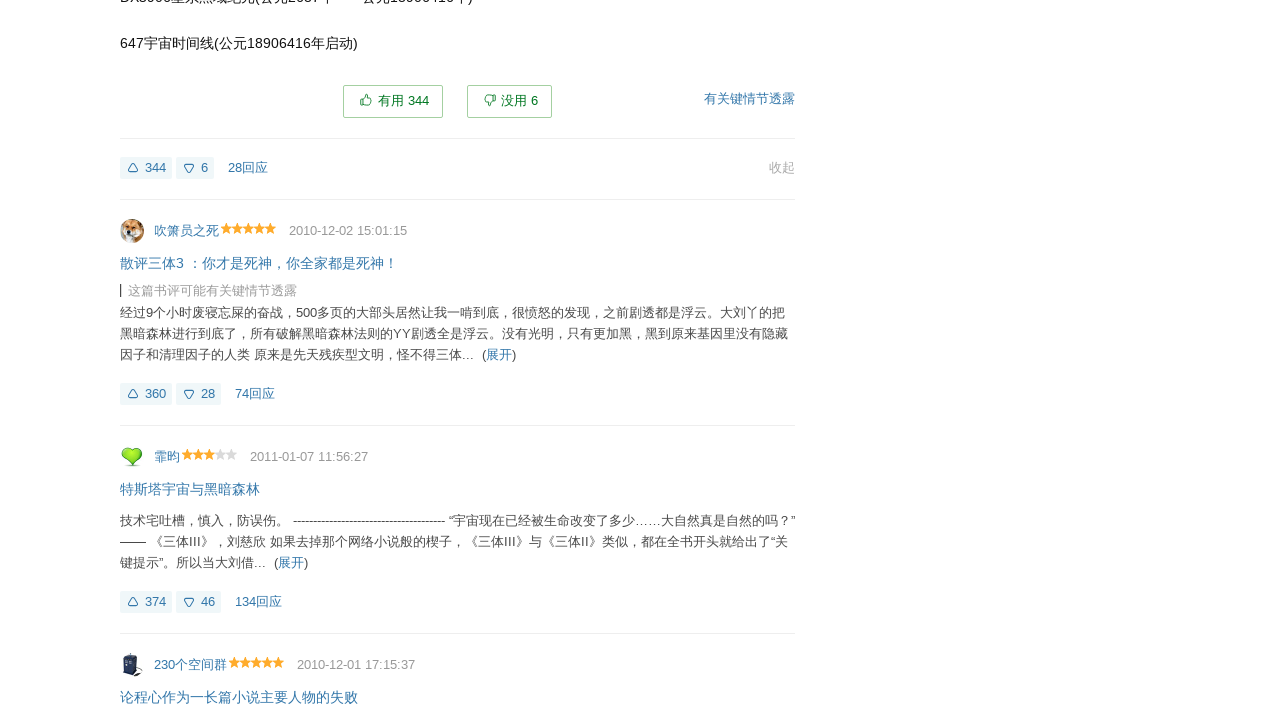

Clicked unfold element 13 to expand review content at (499, 354) on .unfold >> nth=13
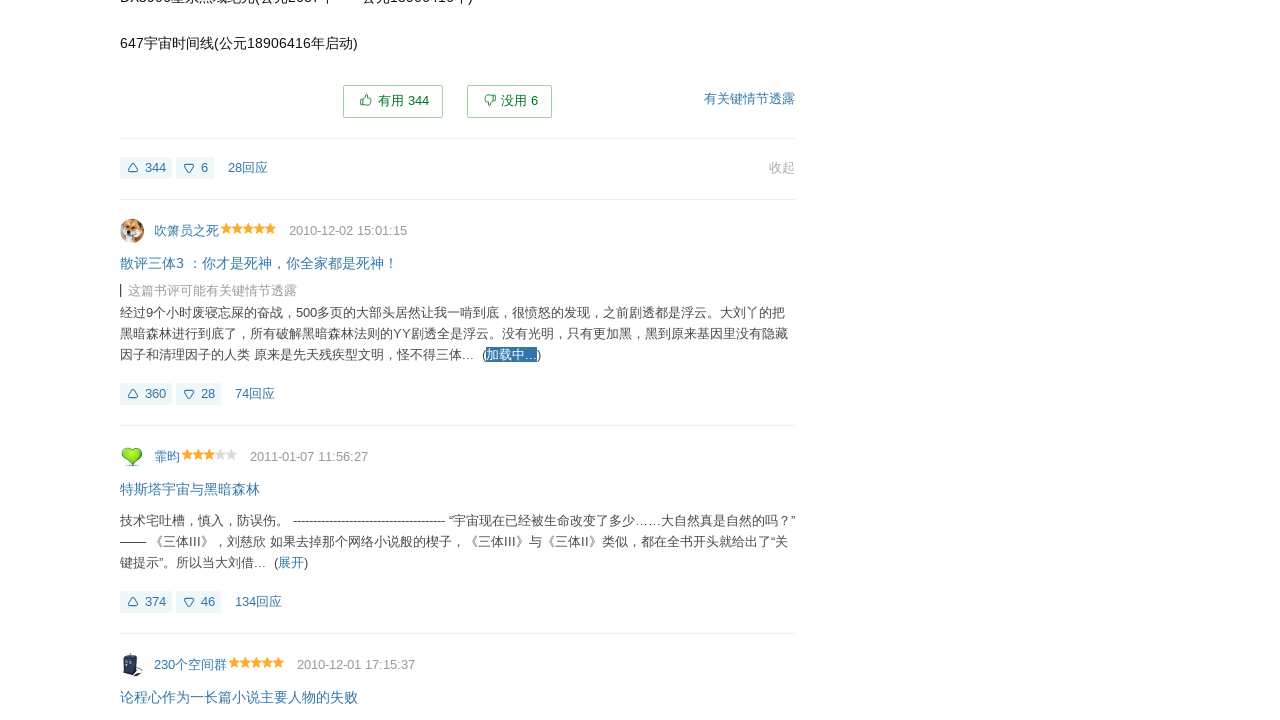

Waited for review content expansion animation to complete
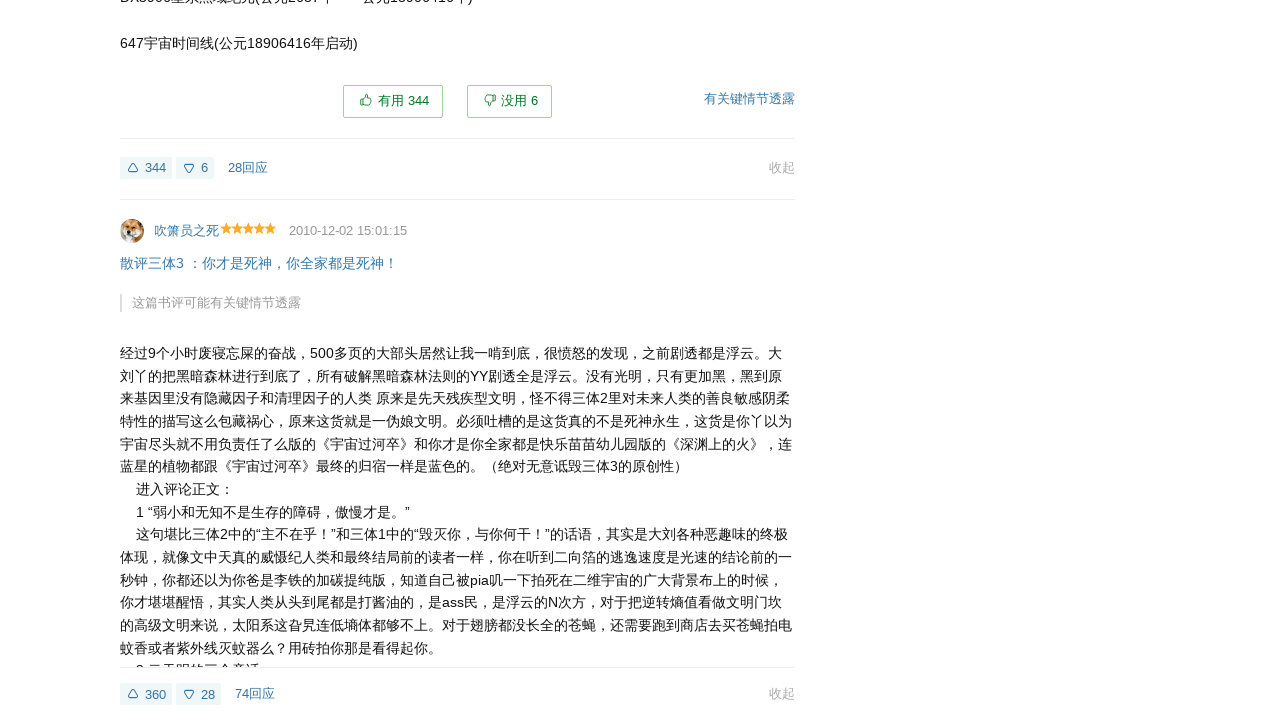

Re-queried unfold element at index 14
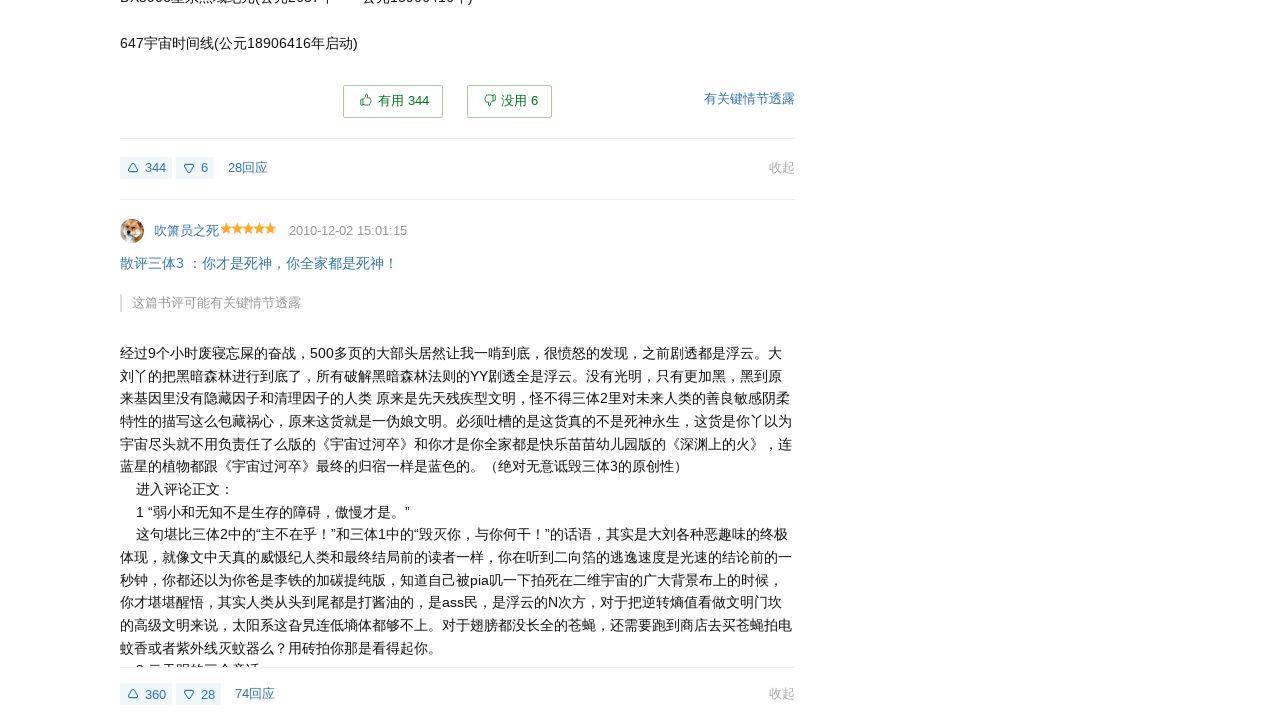

Scrolled unfold element 14 into view
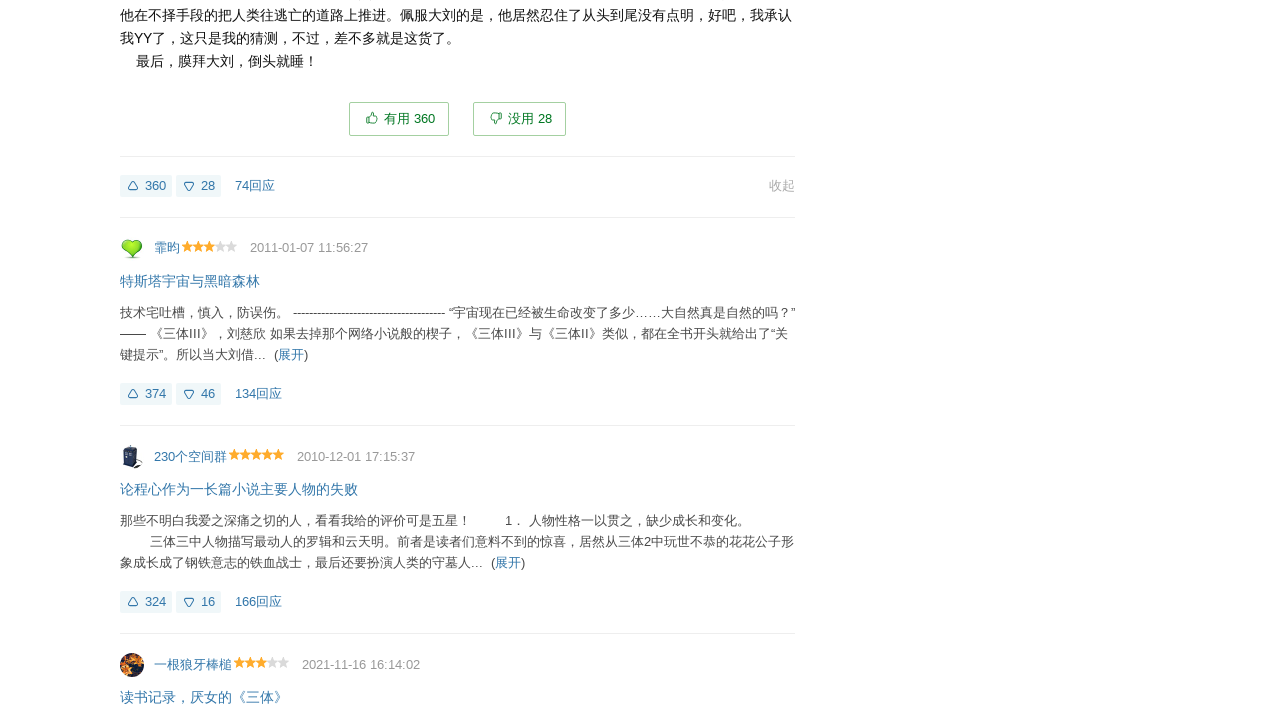

Clicked unfold element 14 to expand review content at (291, 354) on .unfold >> nth=14
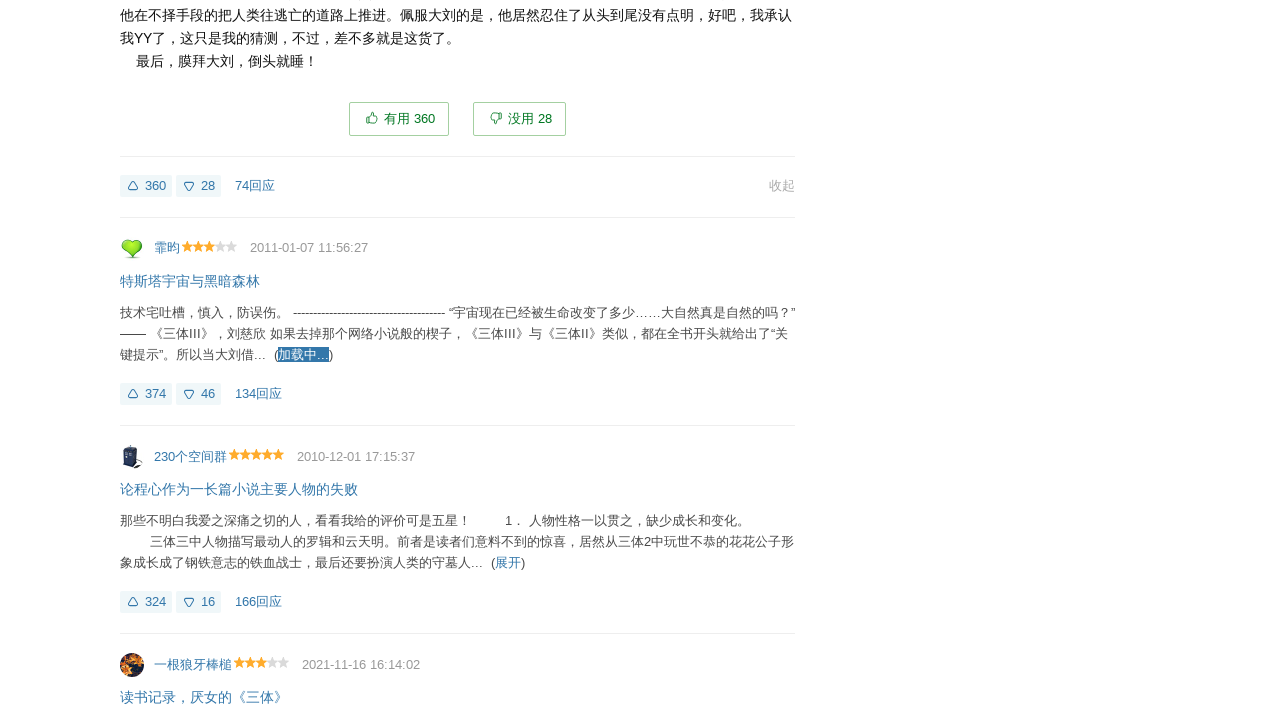

Waited for review content expansion animation to complete
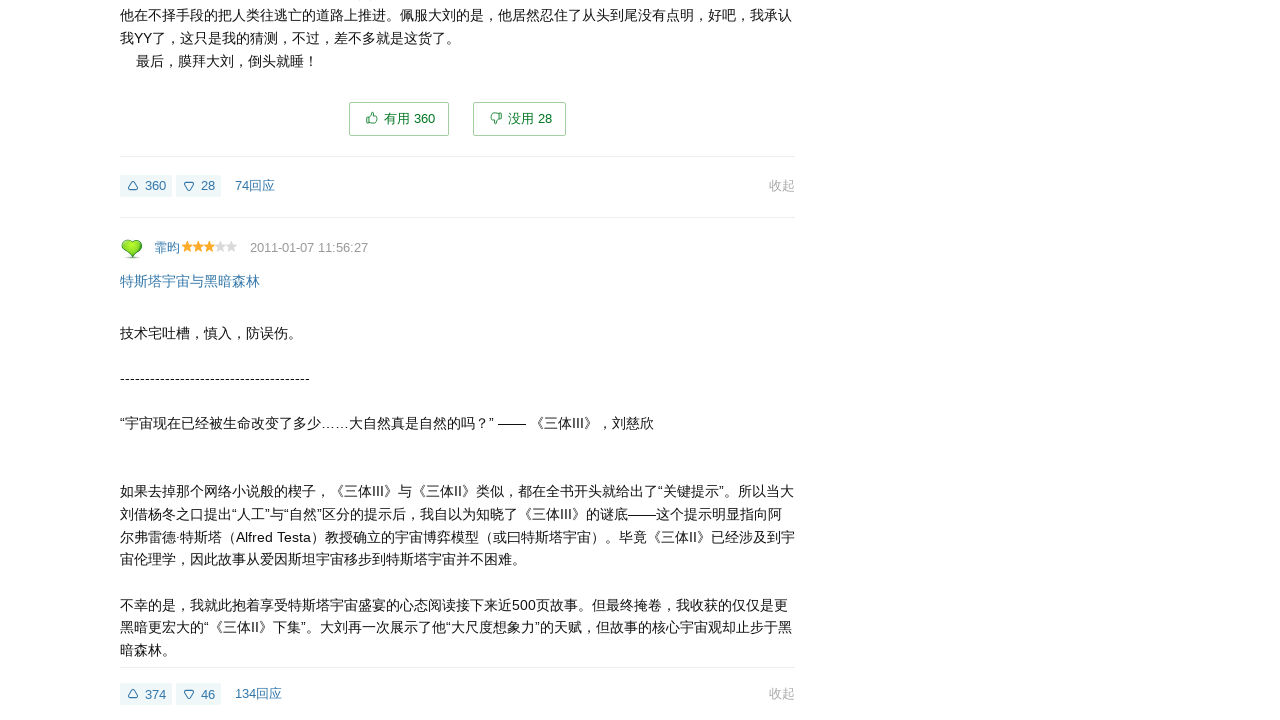

Re-queried unfold element at index 15
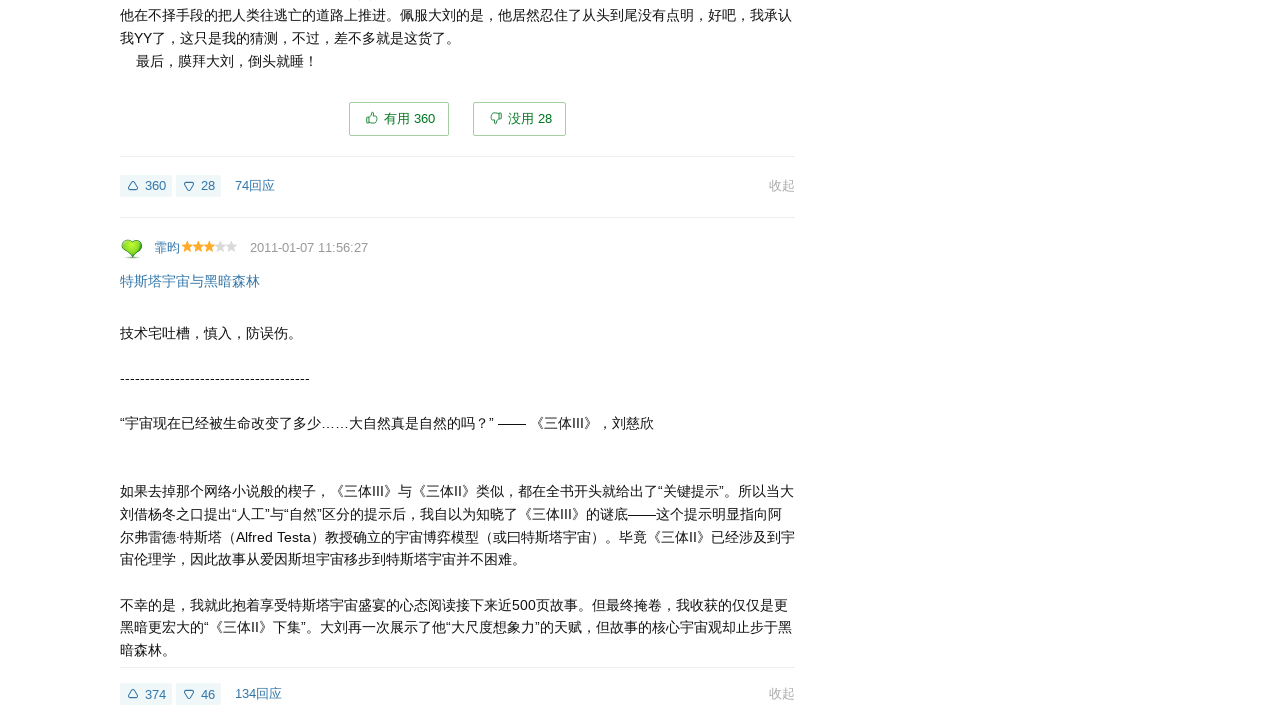

Scrolled unfold element 15 into view
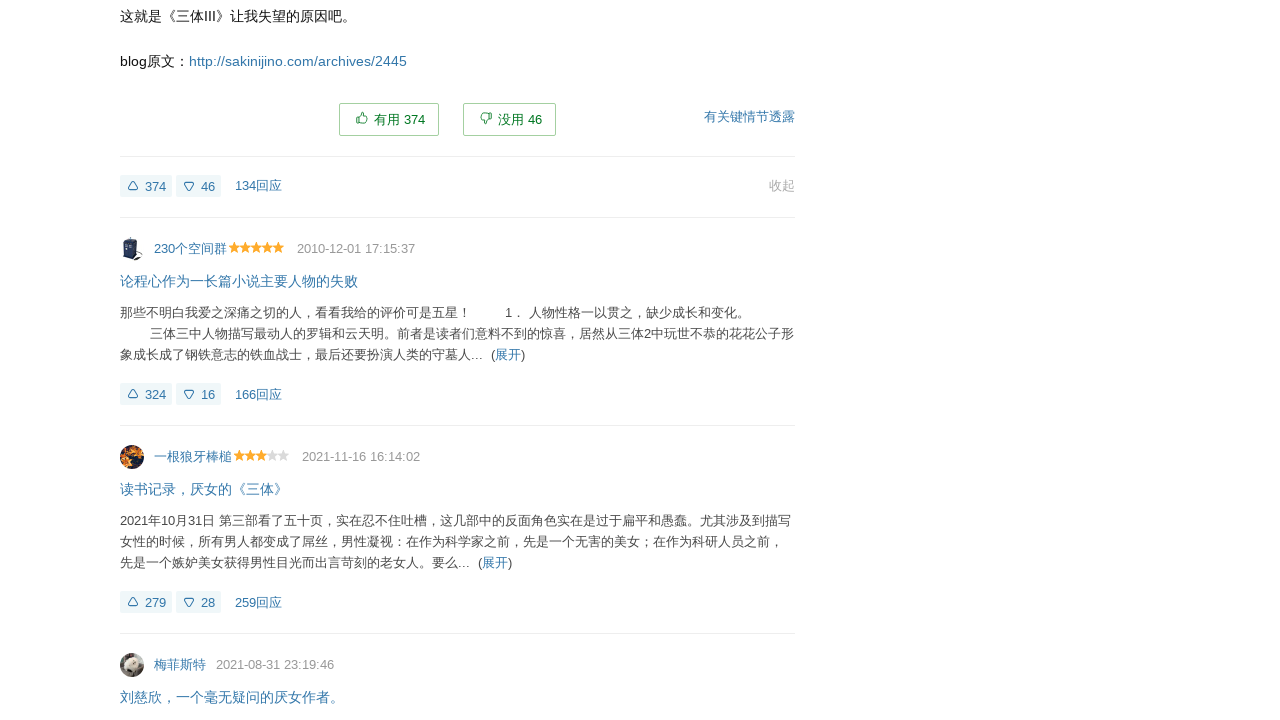

Clicked unfold element 15 to expand review content at (508, 355) on .unfold >> nth=15
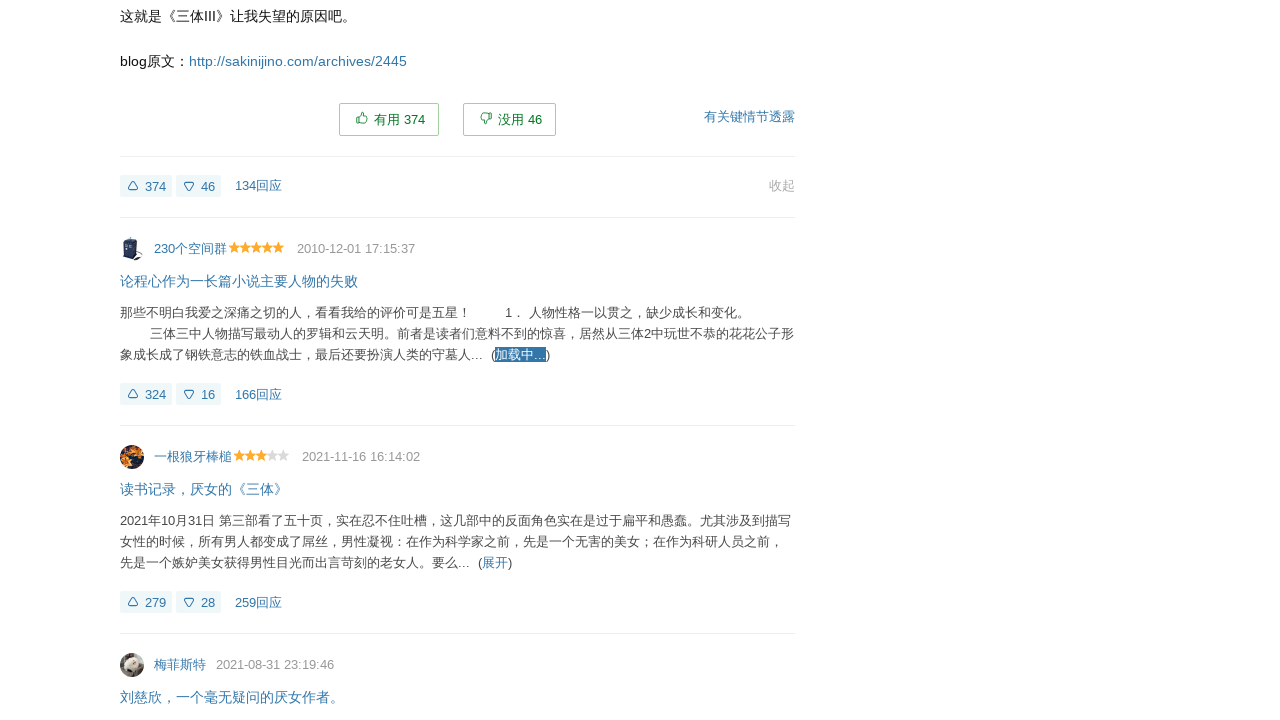

Waited for review content expansion animation to complete
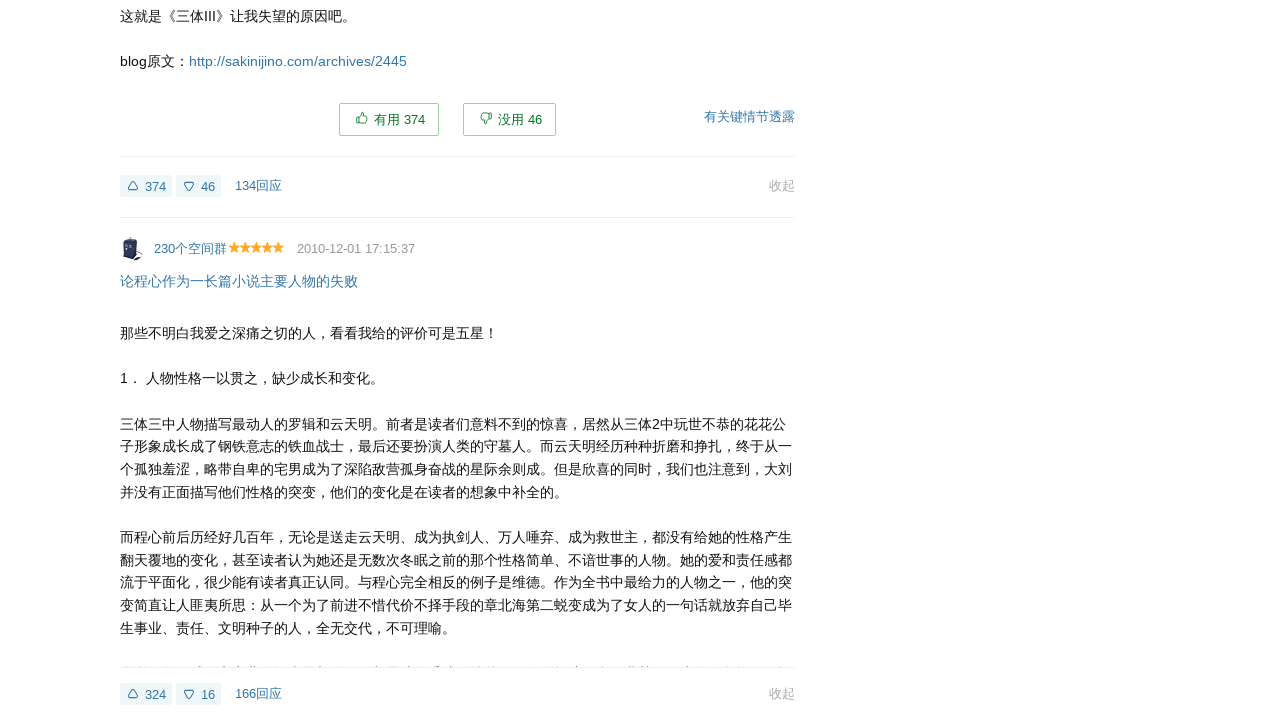

Re-queried unfold element at index 16
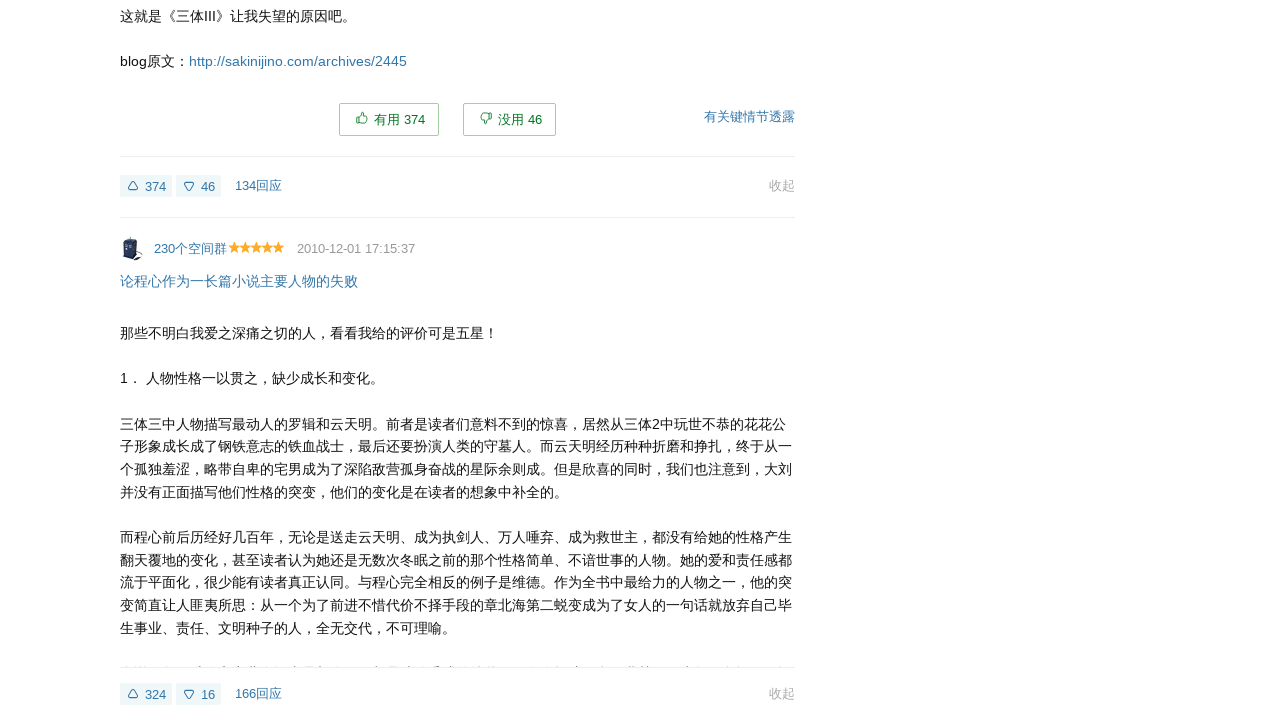

Scrolled unfold element 16 into view
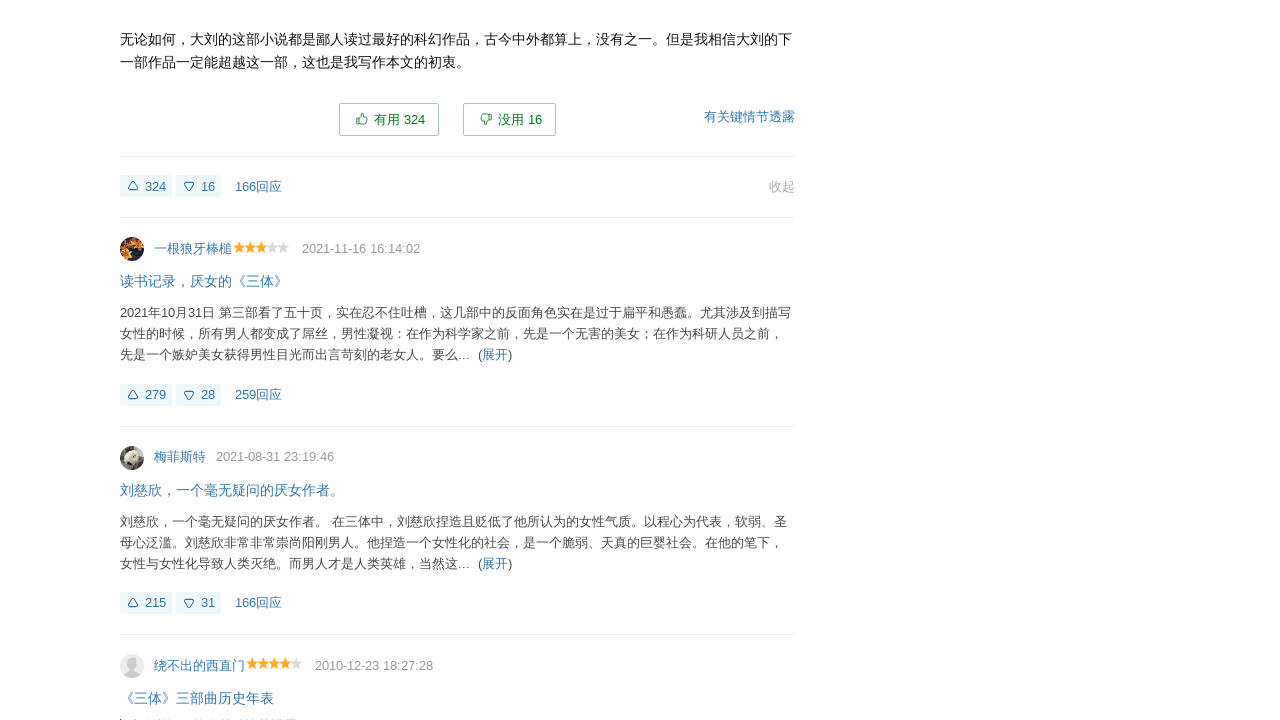

Clicked unfold element 16 to expand review content at (495, 355) on .unfold >> nth=16
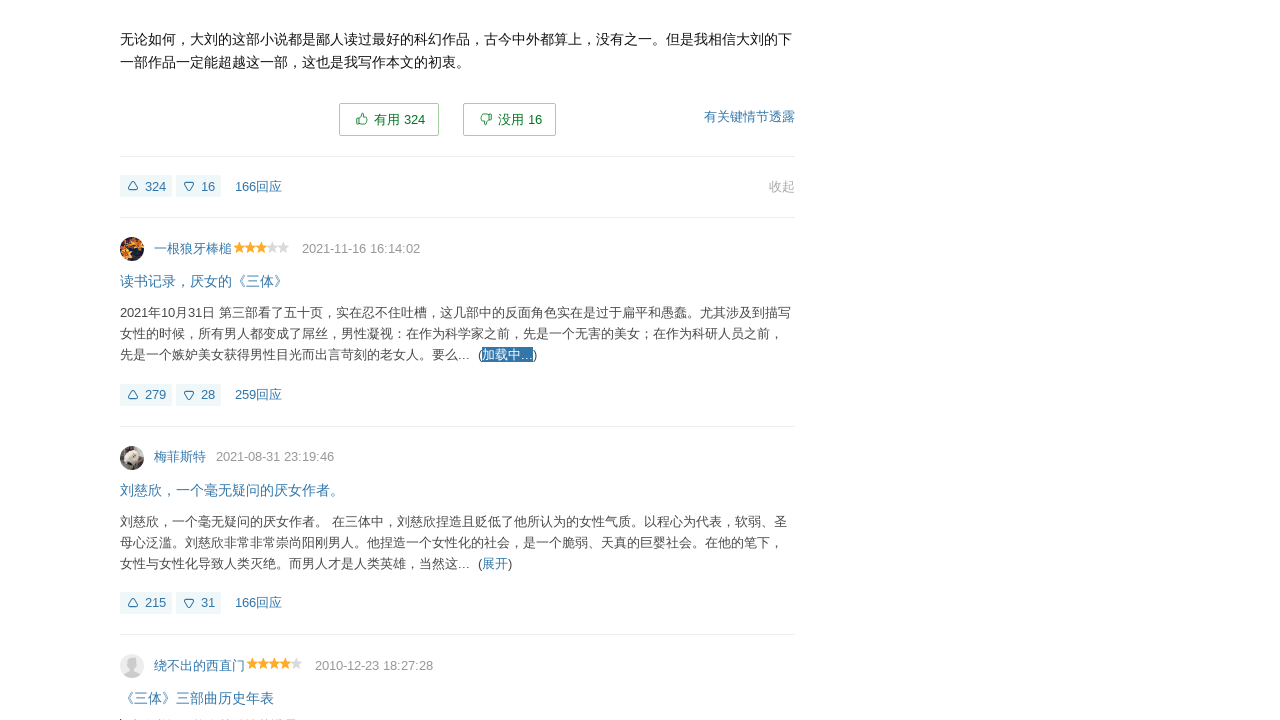

Waited for review content expansion animation to complete
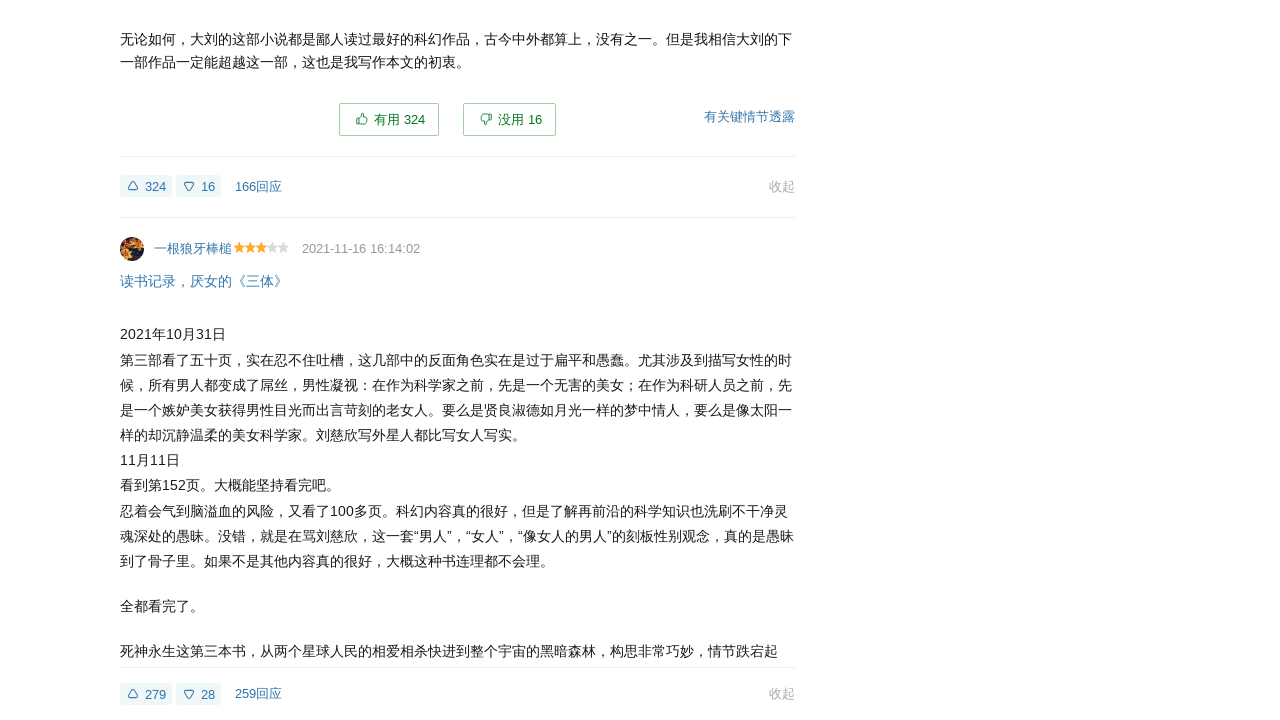

Re-queried unfold element at index 17
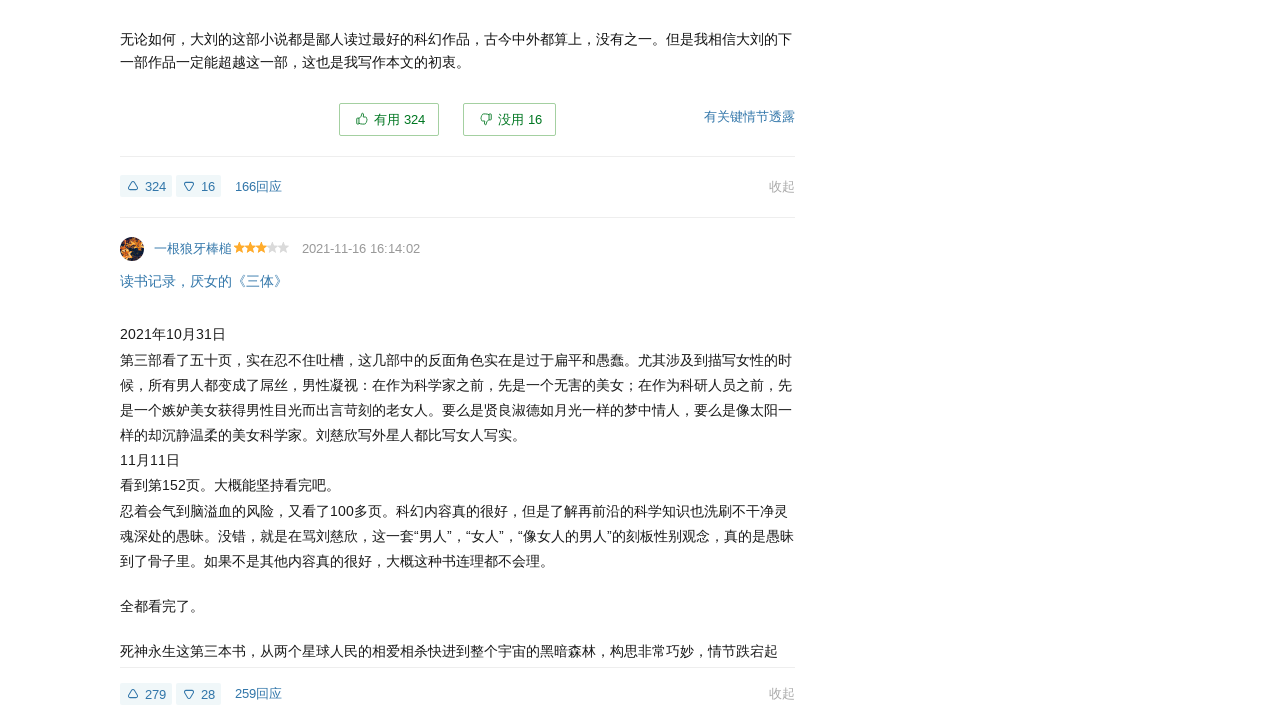

Scrolled unfold element 17 into view
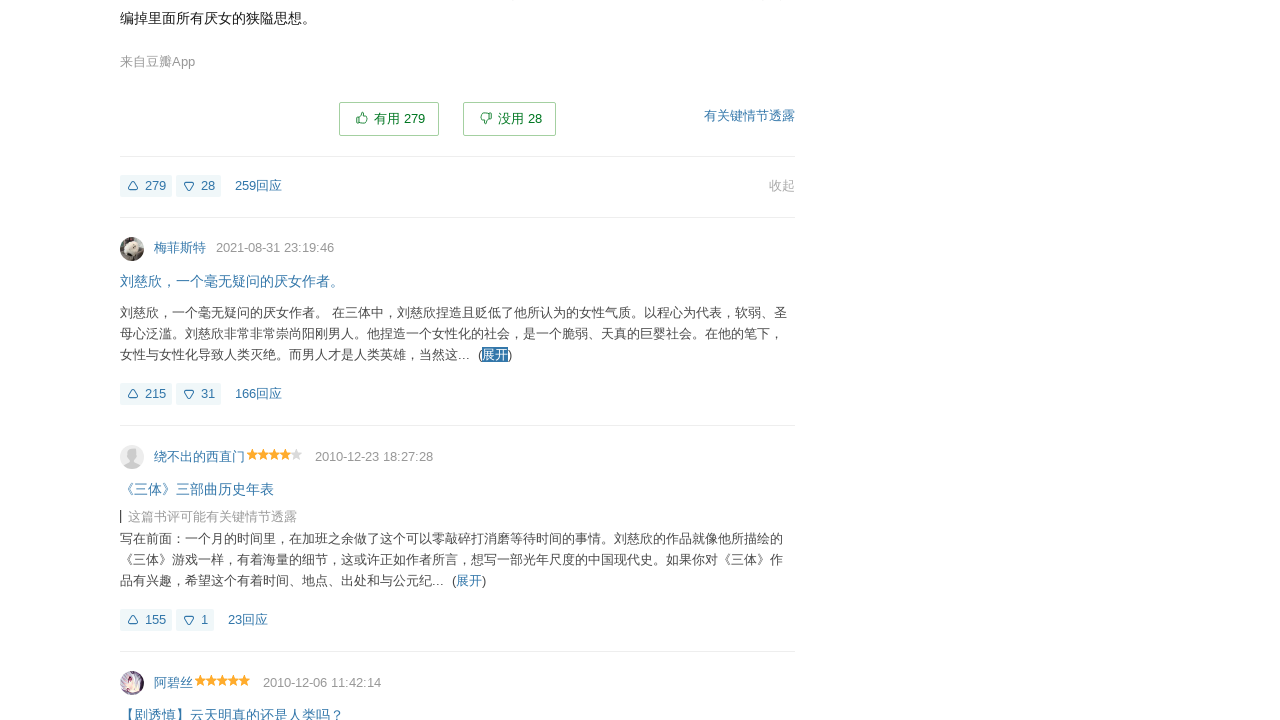

Clicked unfold element 17 to expand review content at (495, 354) on .unfold >> nth=17
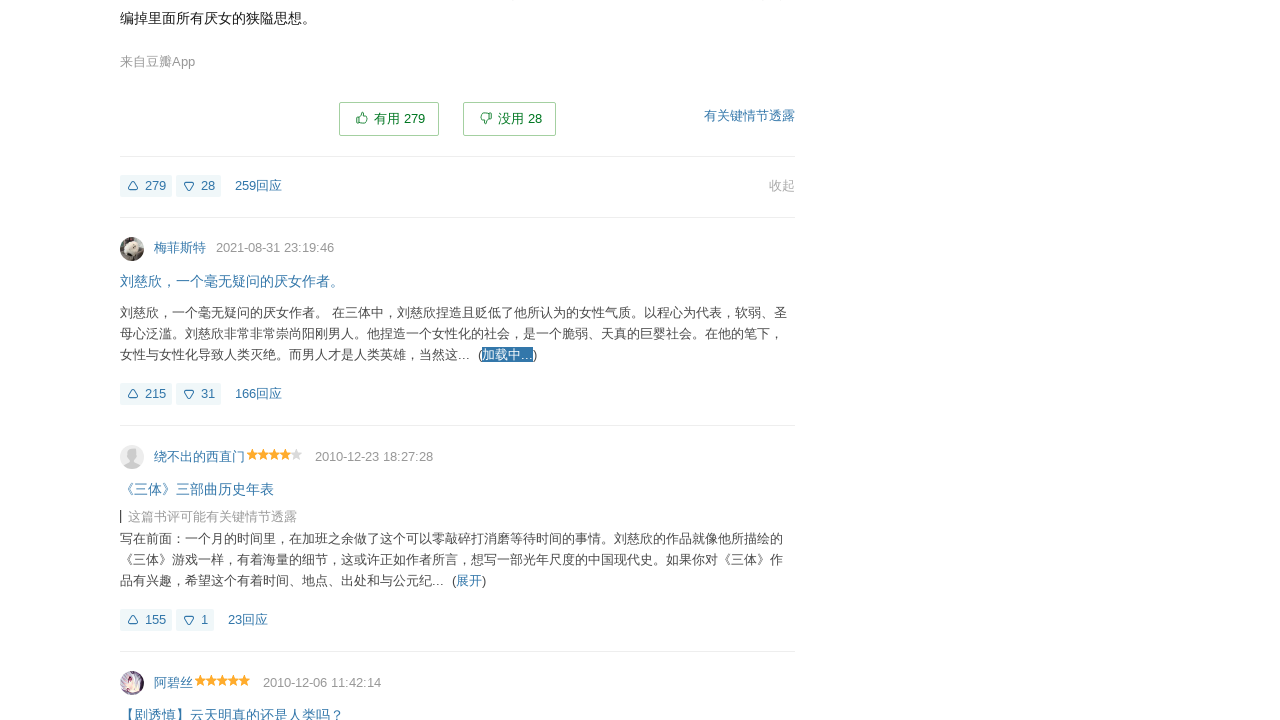

Waited for review content expansion animation to complete
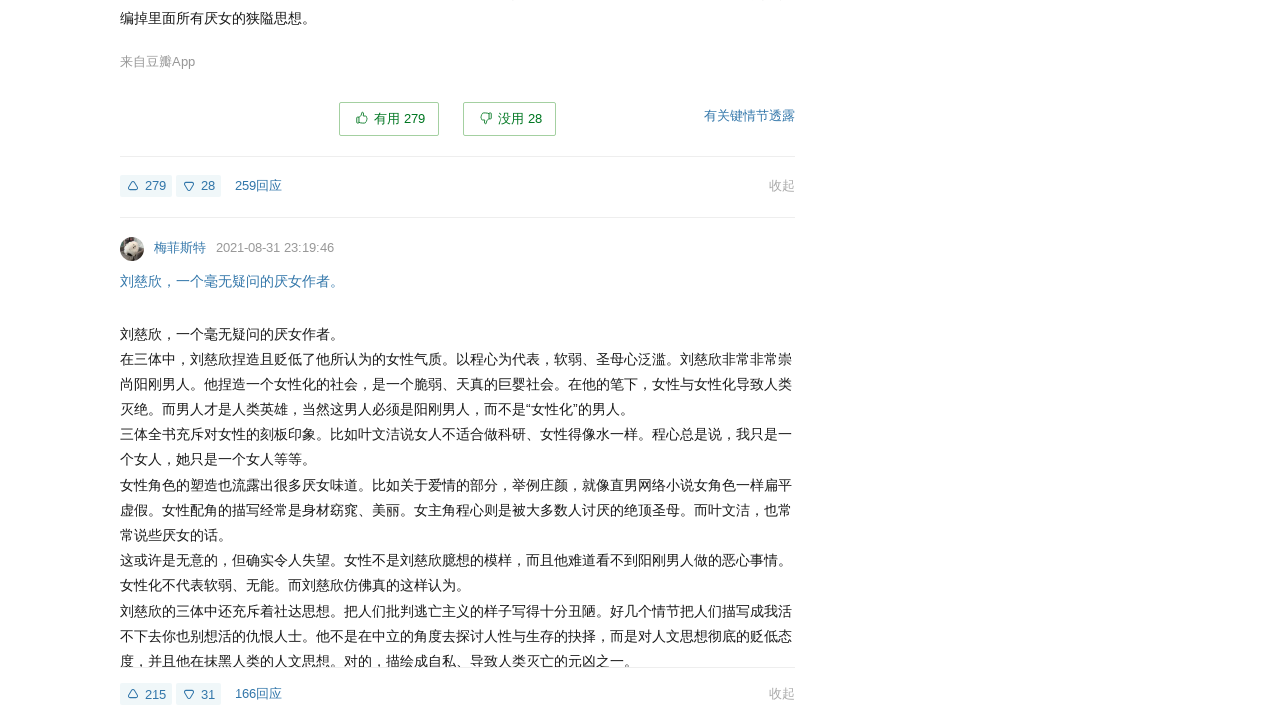

Re-queried unfold element at index 18
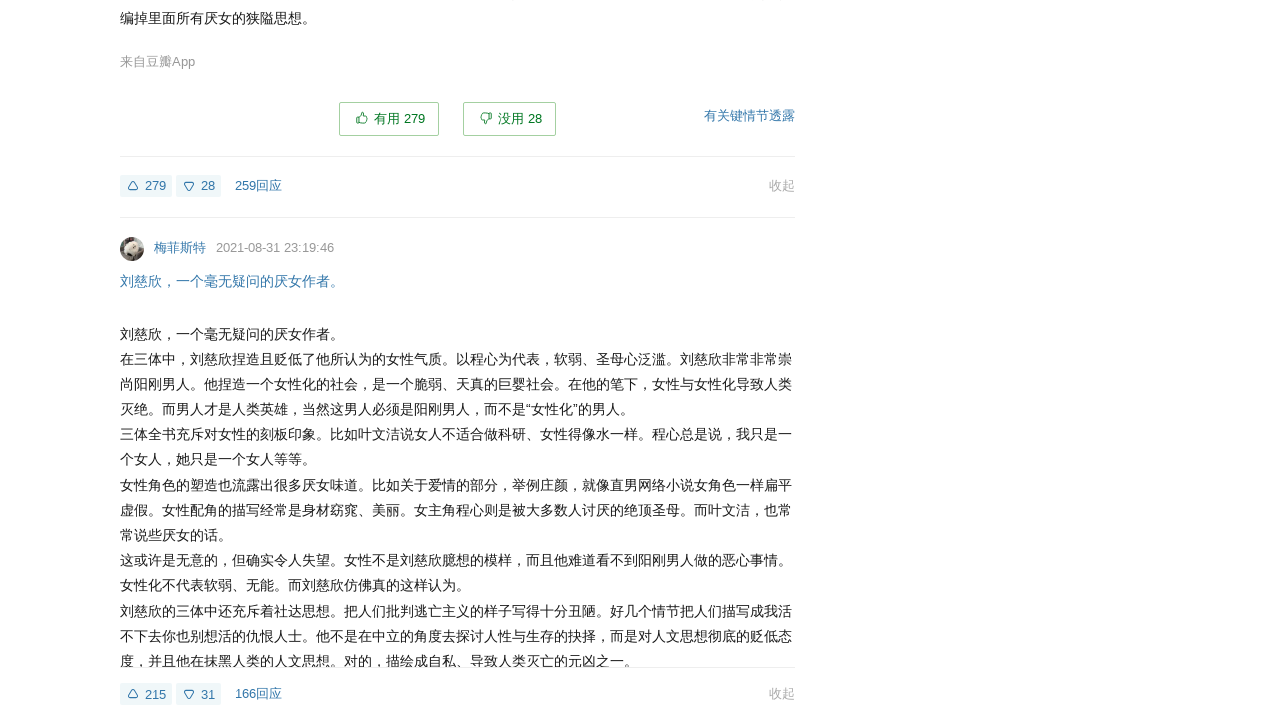

Scrolled unfold element 18 into view
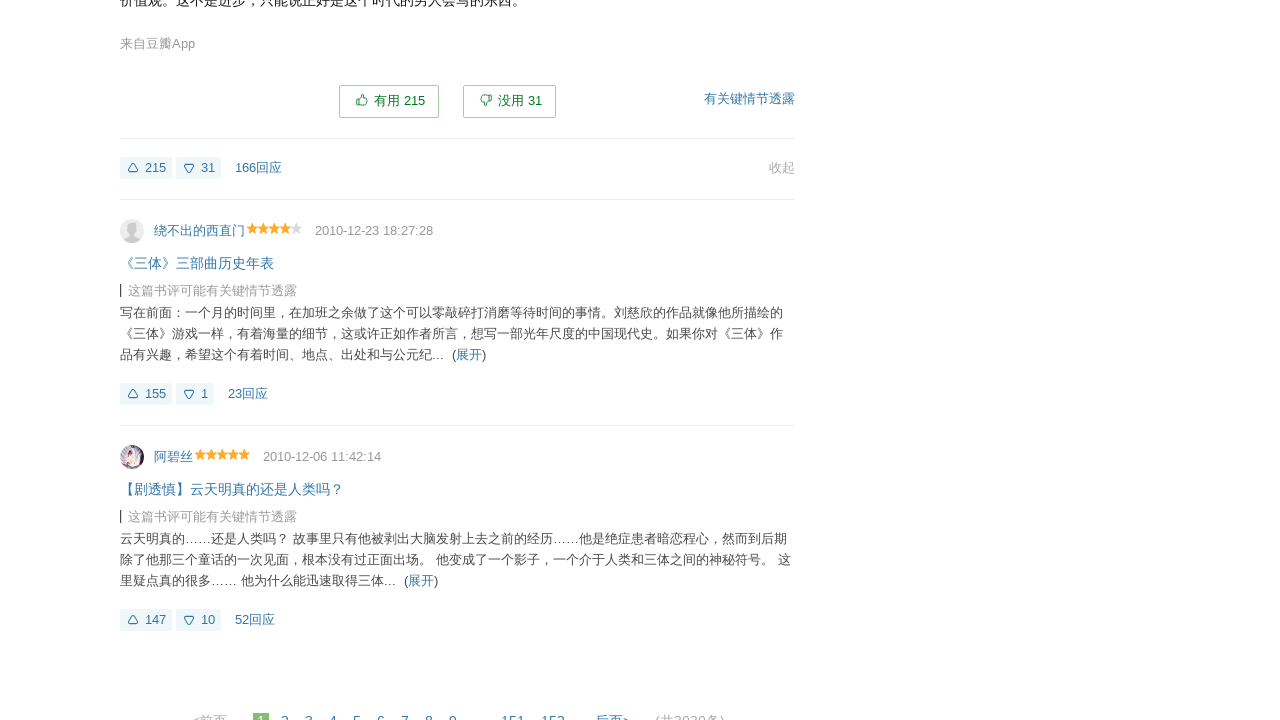

Clicked unfold element 18 to expand review content at (469, 354) on .unfold >> nth=18
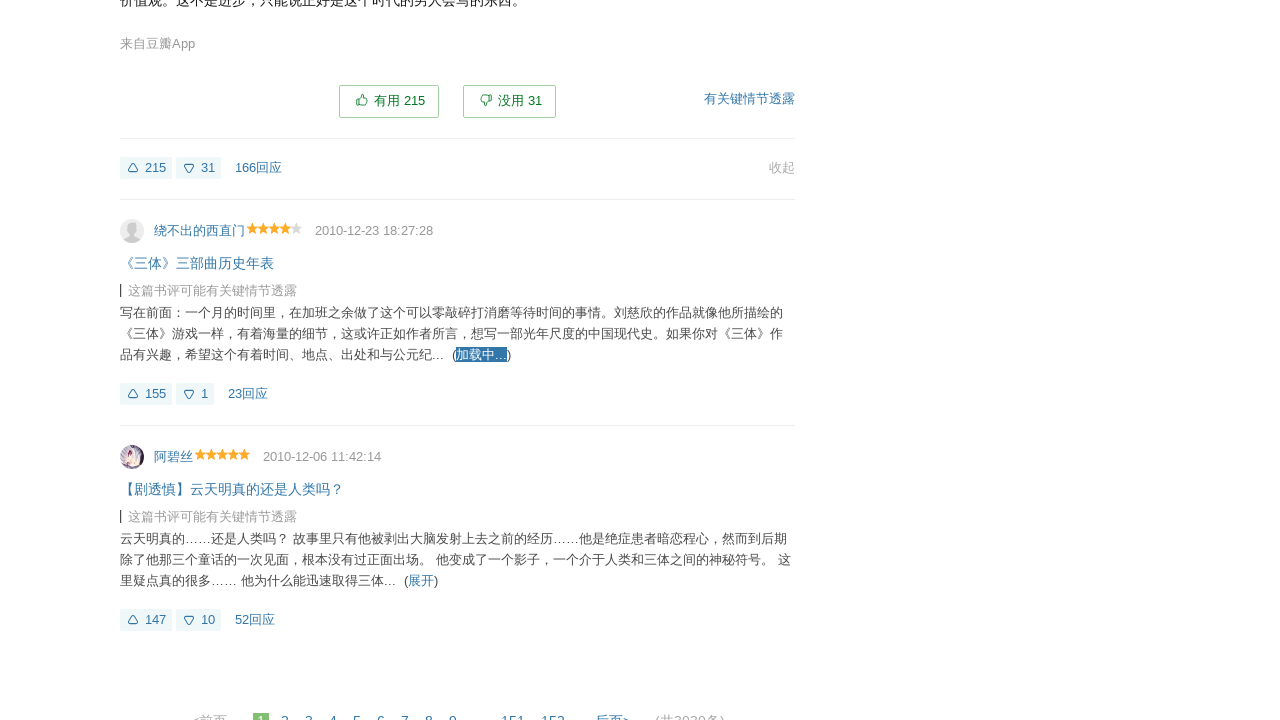

Waited for review content expansion animation to complete
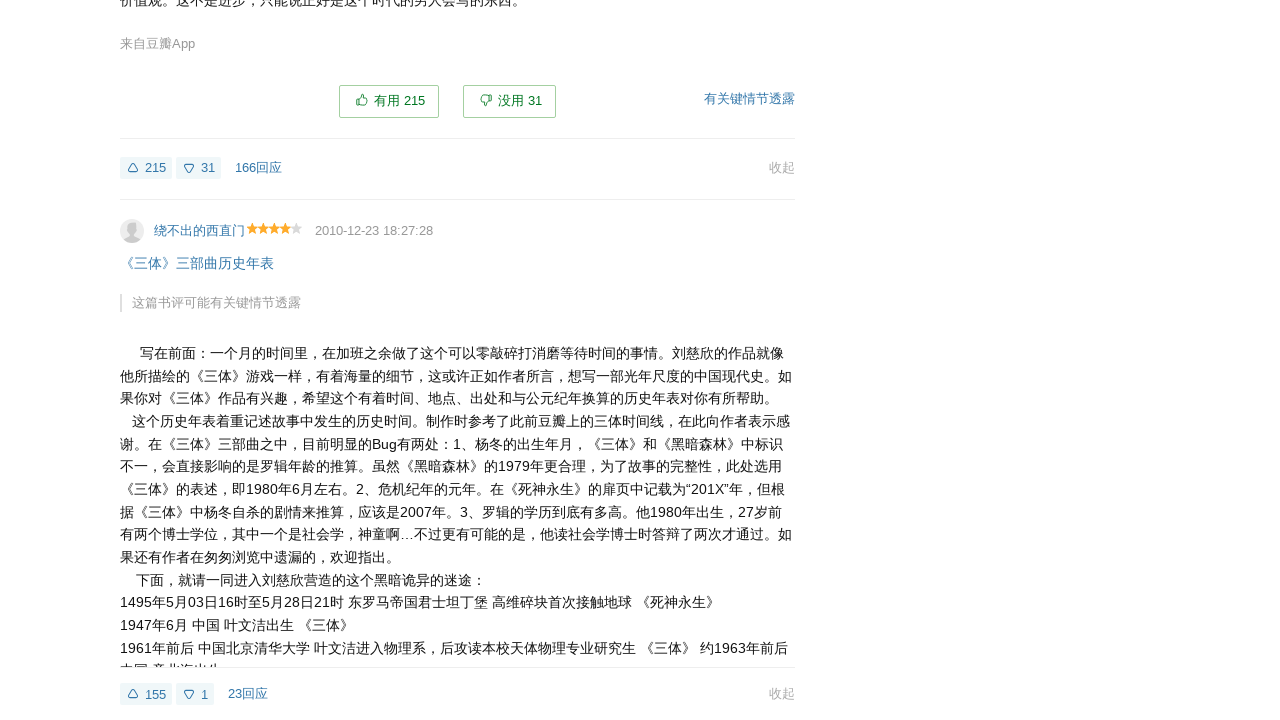

Re-queried unfold element at index 19
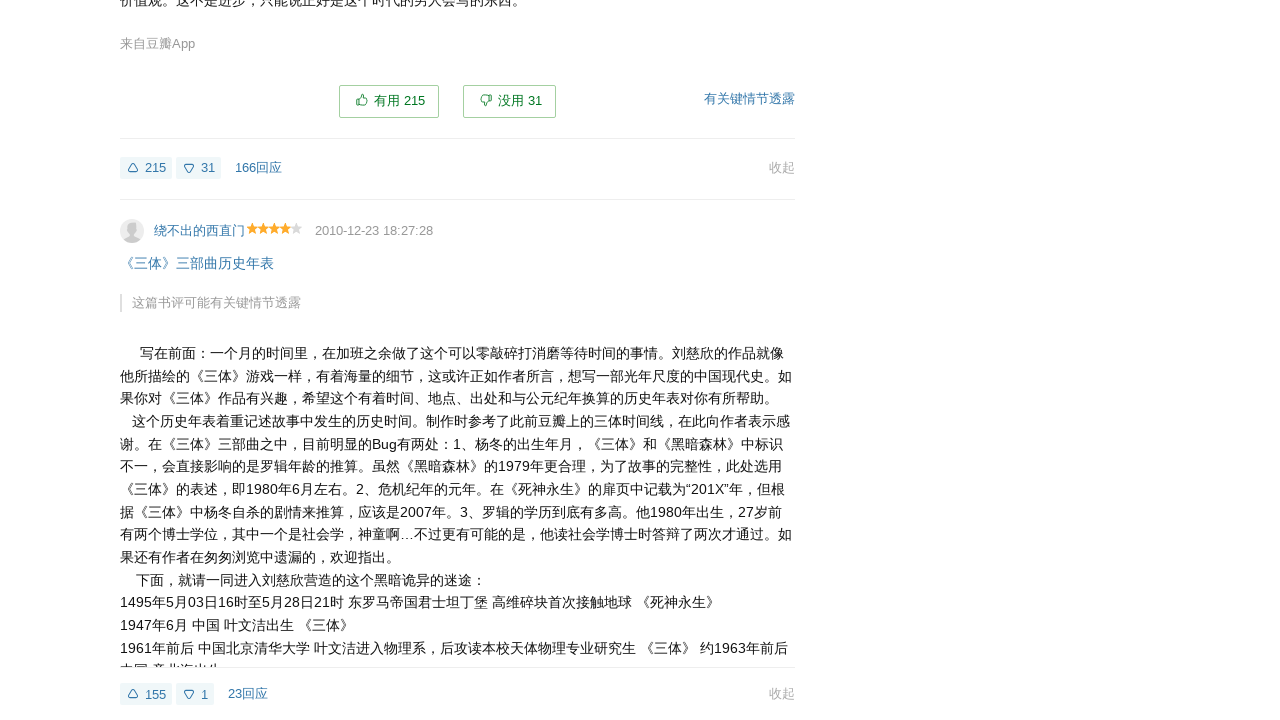

Scrolled unfold element 19 into view
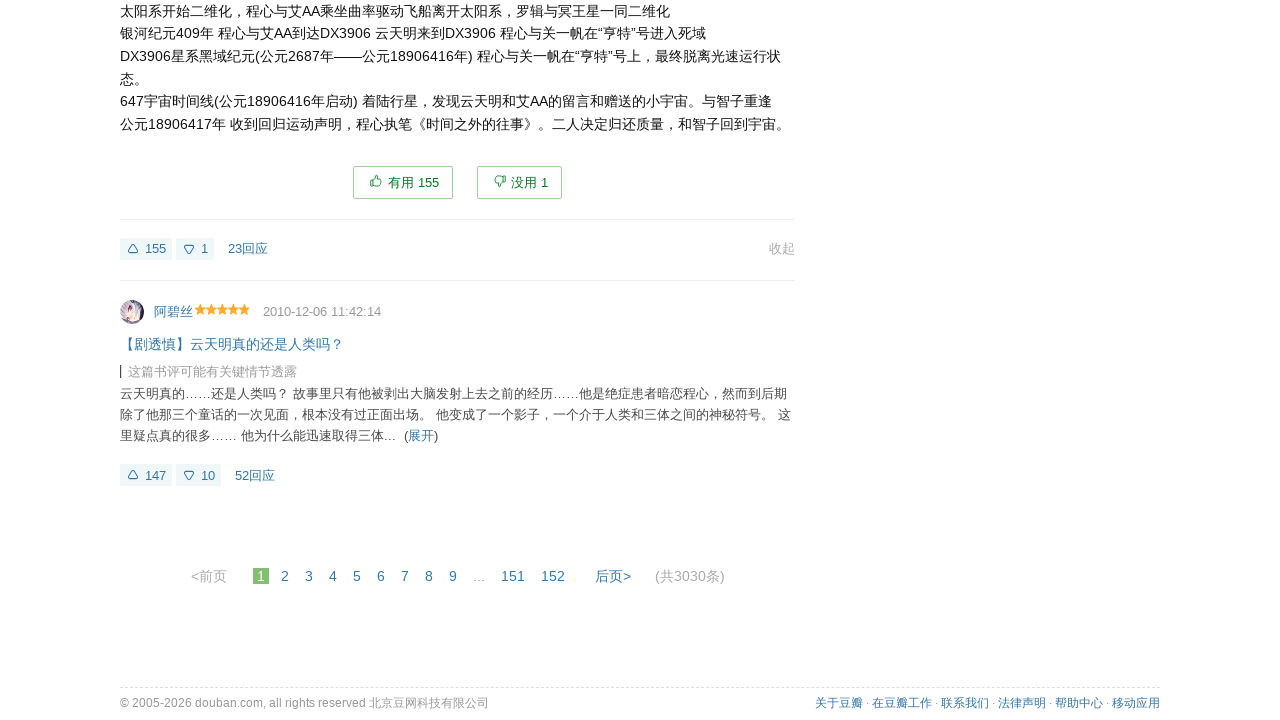

Clicked unfold element 19 to expand review content at (421, 436) on .unfold >> nth=19
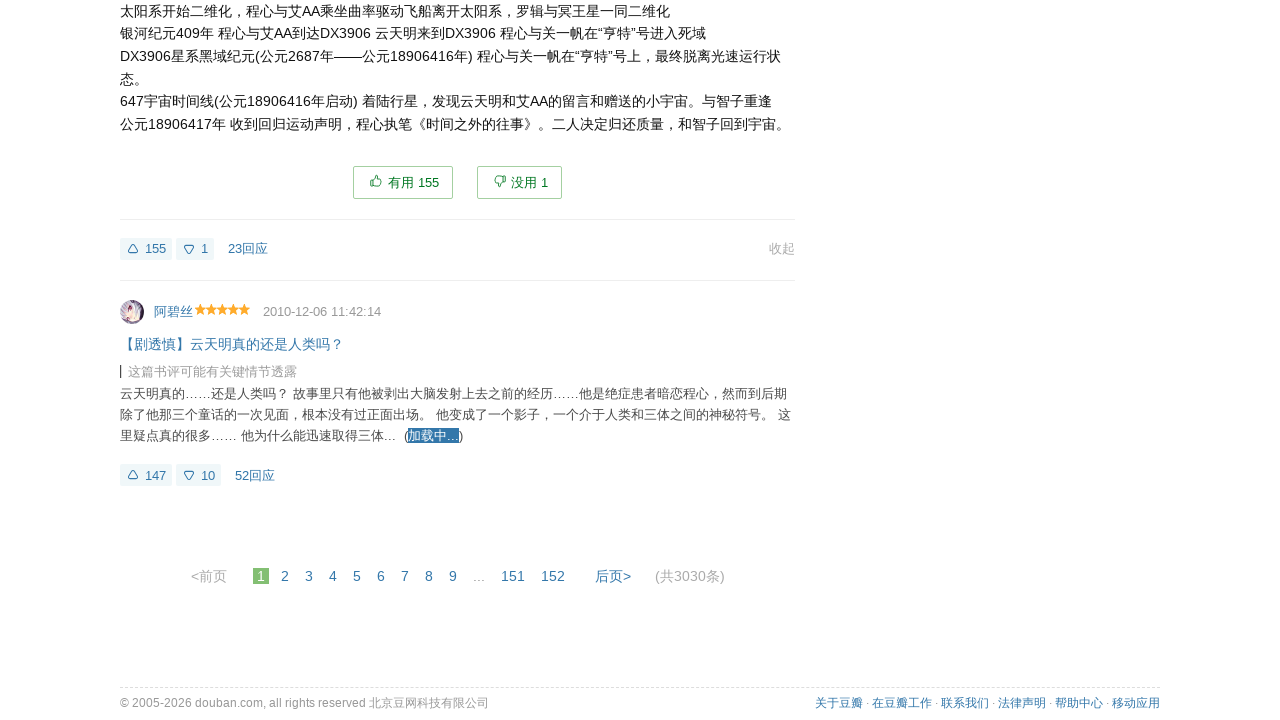

Waited for review content expansion animation to complete
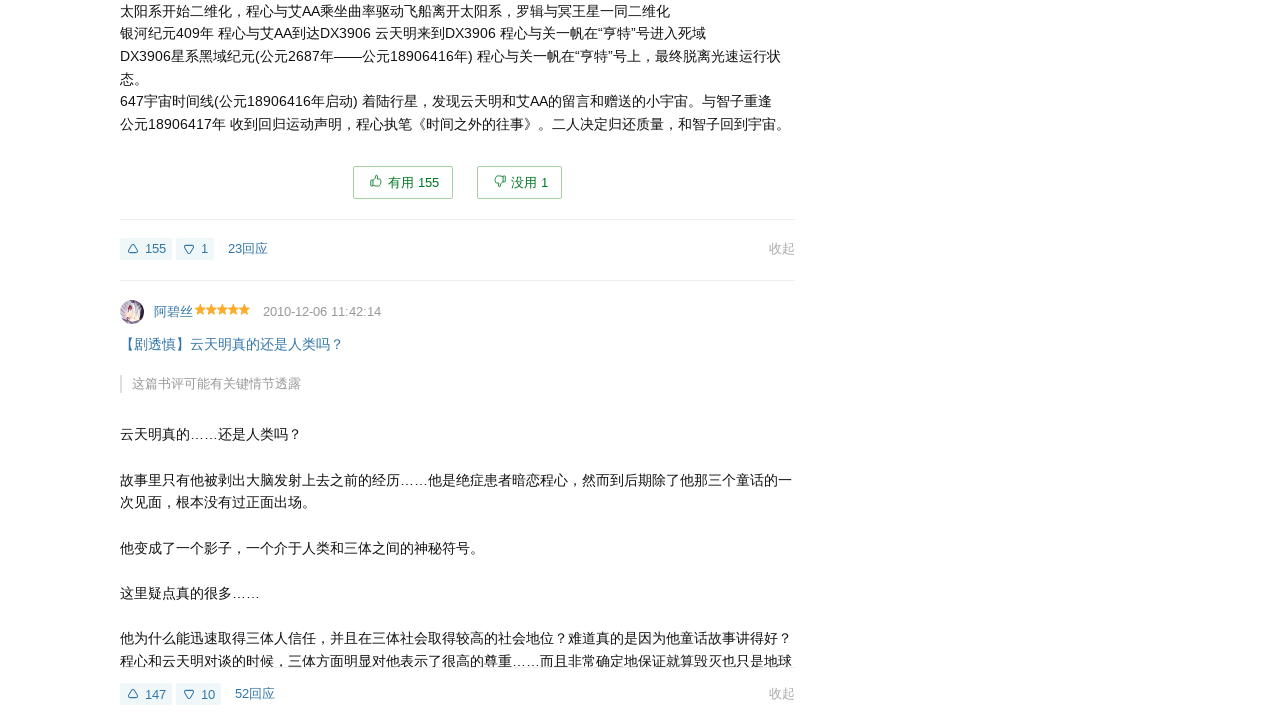

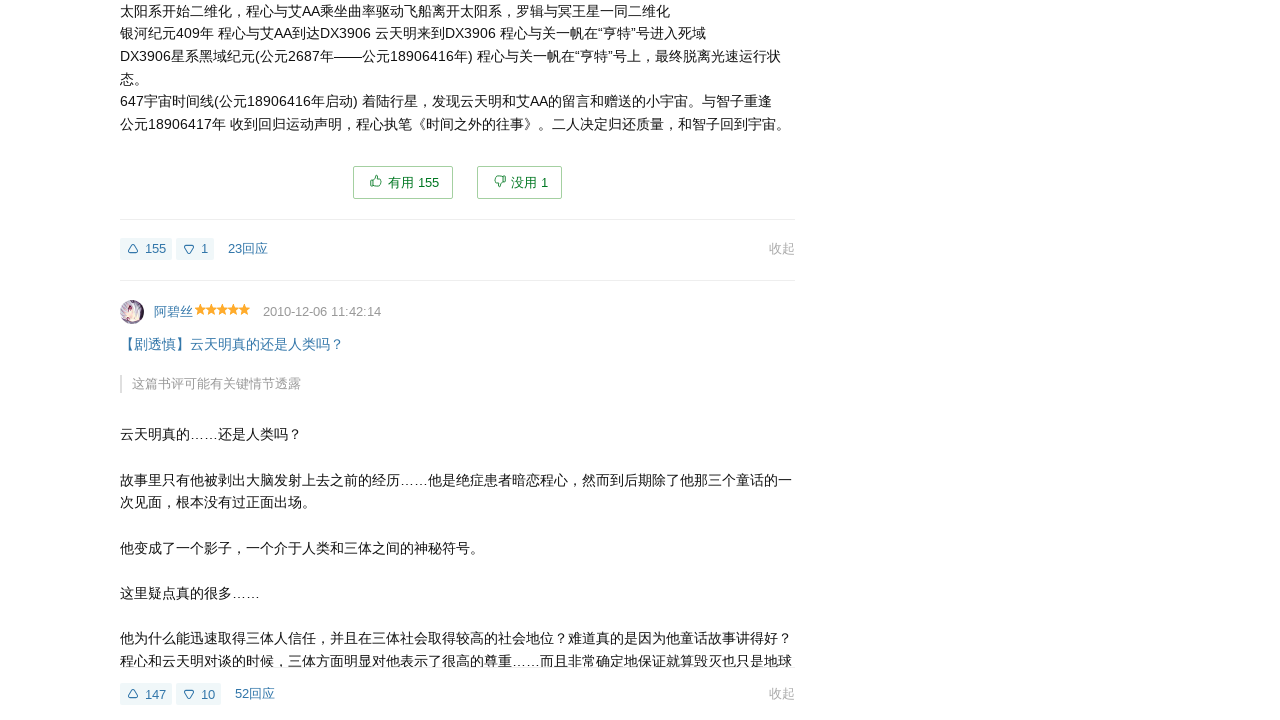